Fills all input fields on a large form with random numeric values and submits the form by clicking the button.

Starting URL: http://suninjuly.github.io/huge_form.html

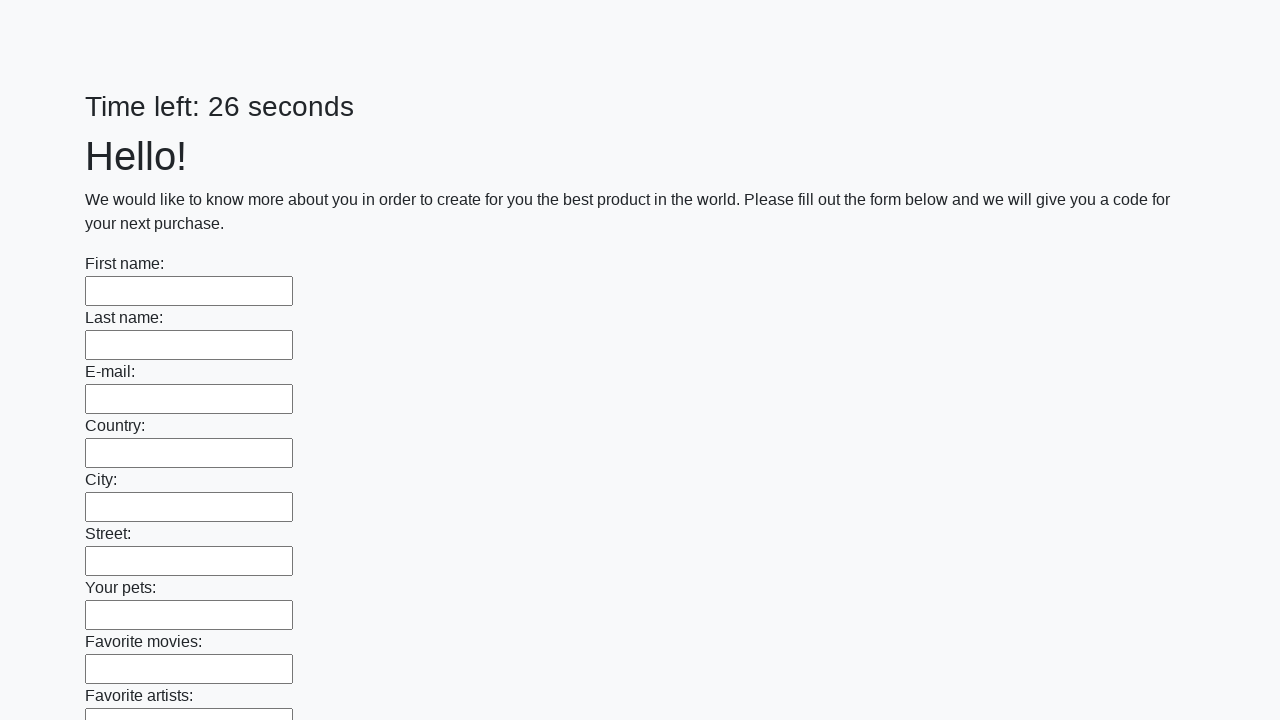

Located all input fields on the huge form
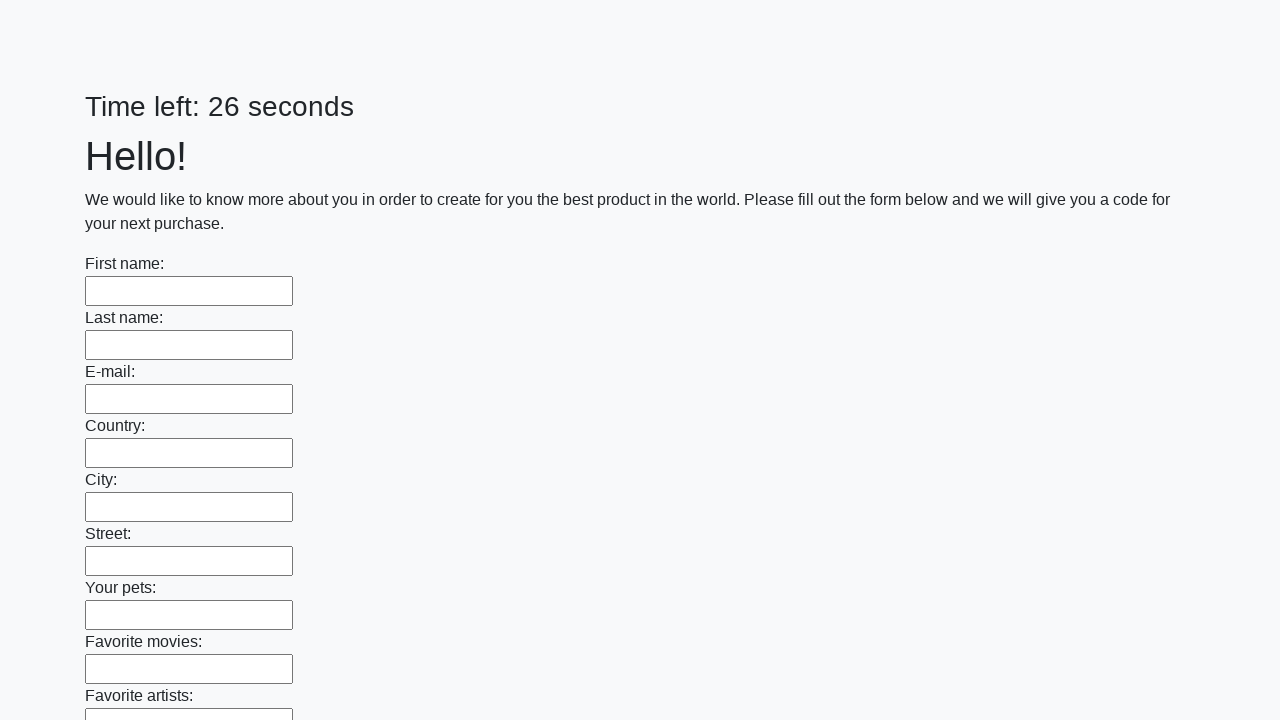

Filled input field with random numeric value: 0.7059335622 on input >> nth=0
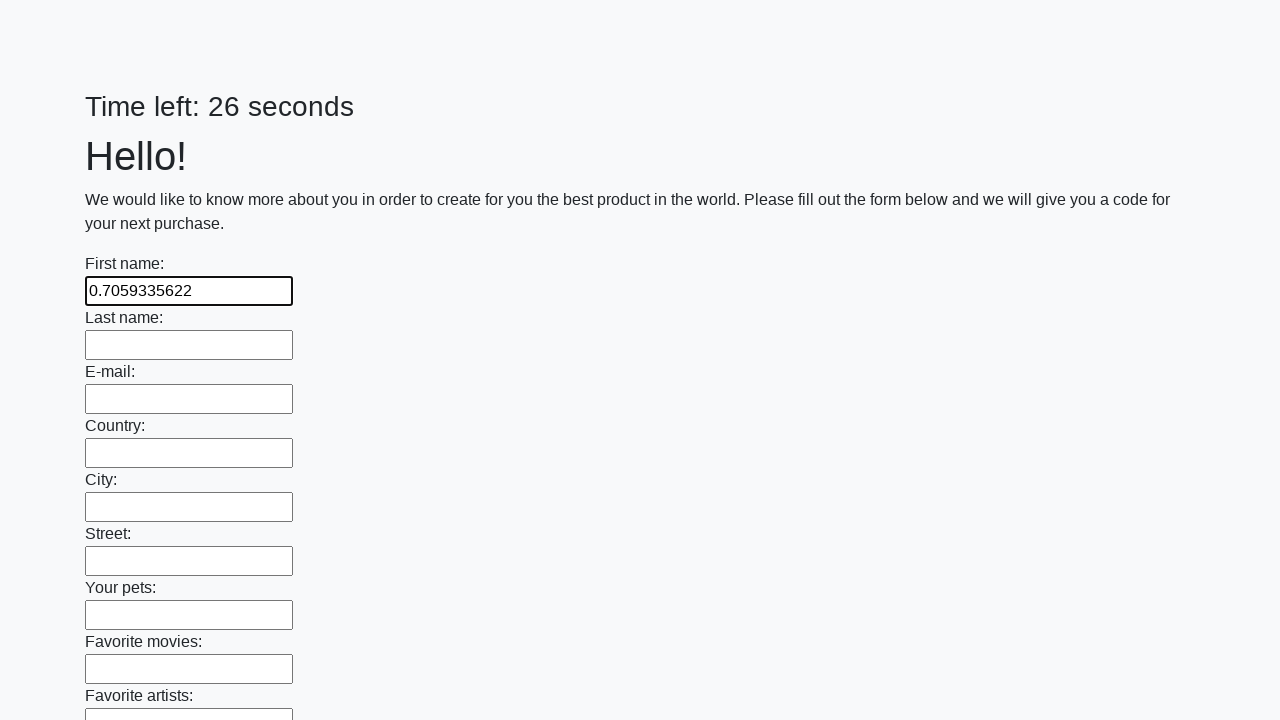

Filled input field with random numeric value: 0.6051584183 on input >> nth=1
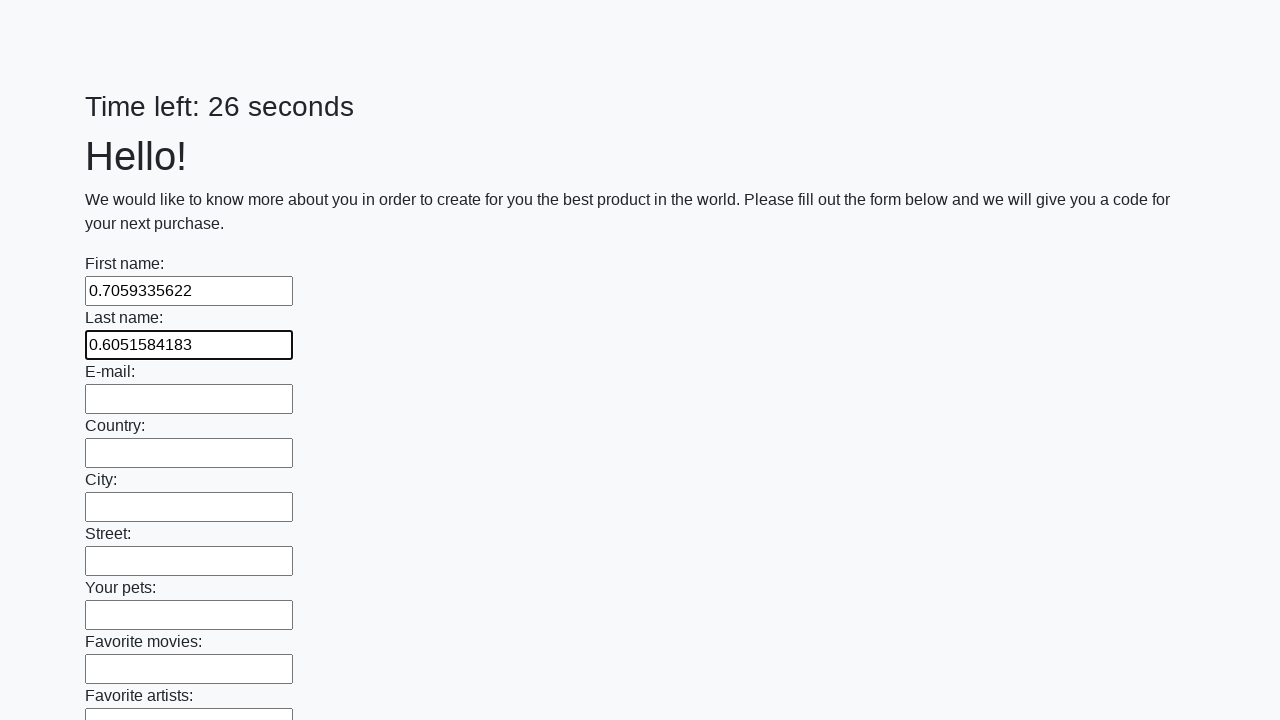

Filled input field with random numeric value: 0.7389737143 on input >> nth=2
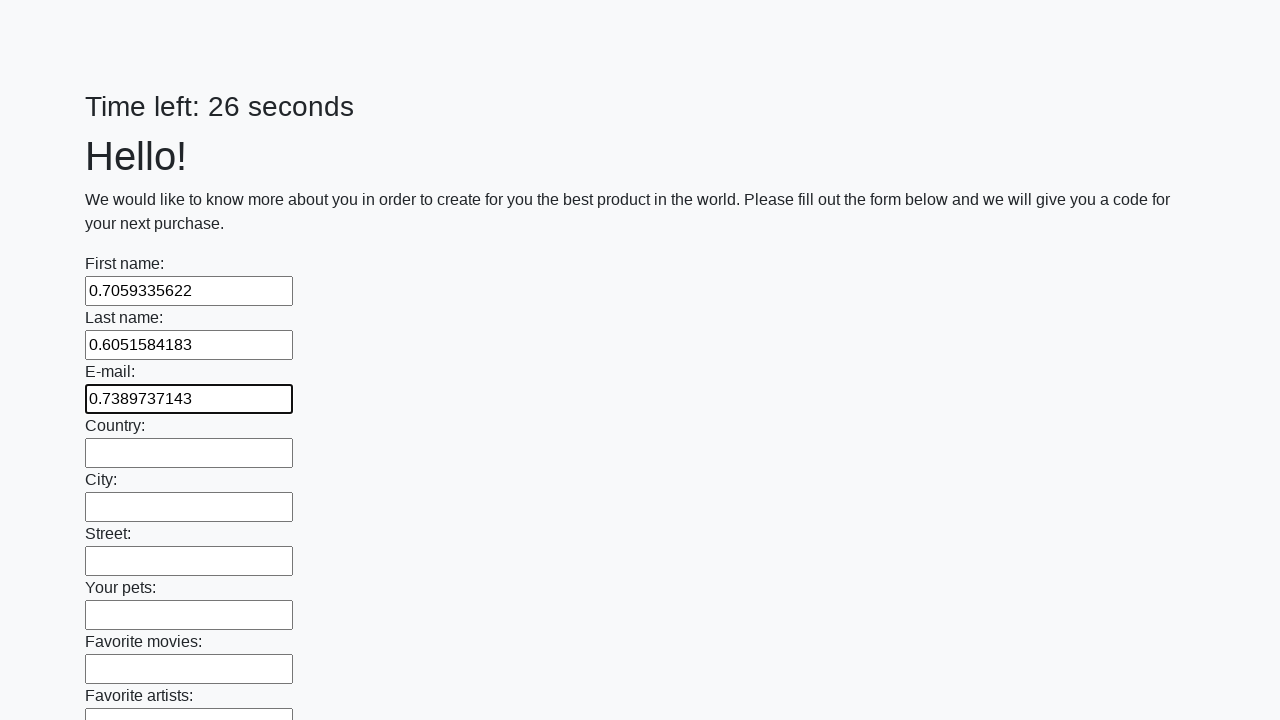

Filled input field with random numeric value: 0.1596493995 on input >> nth=3
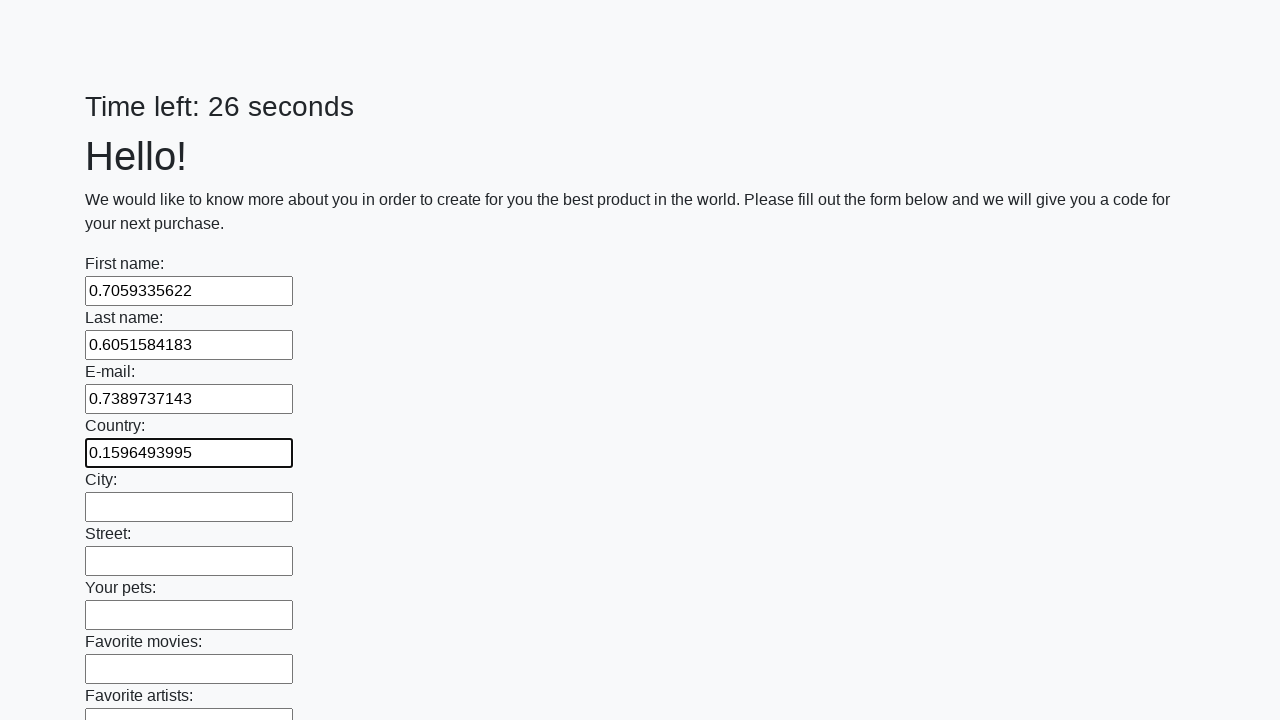

Filled input field with random numeric value: 0.3316000407 on input >> nth=4
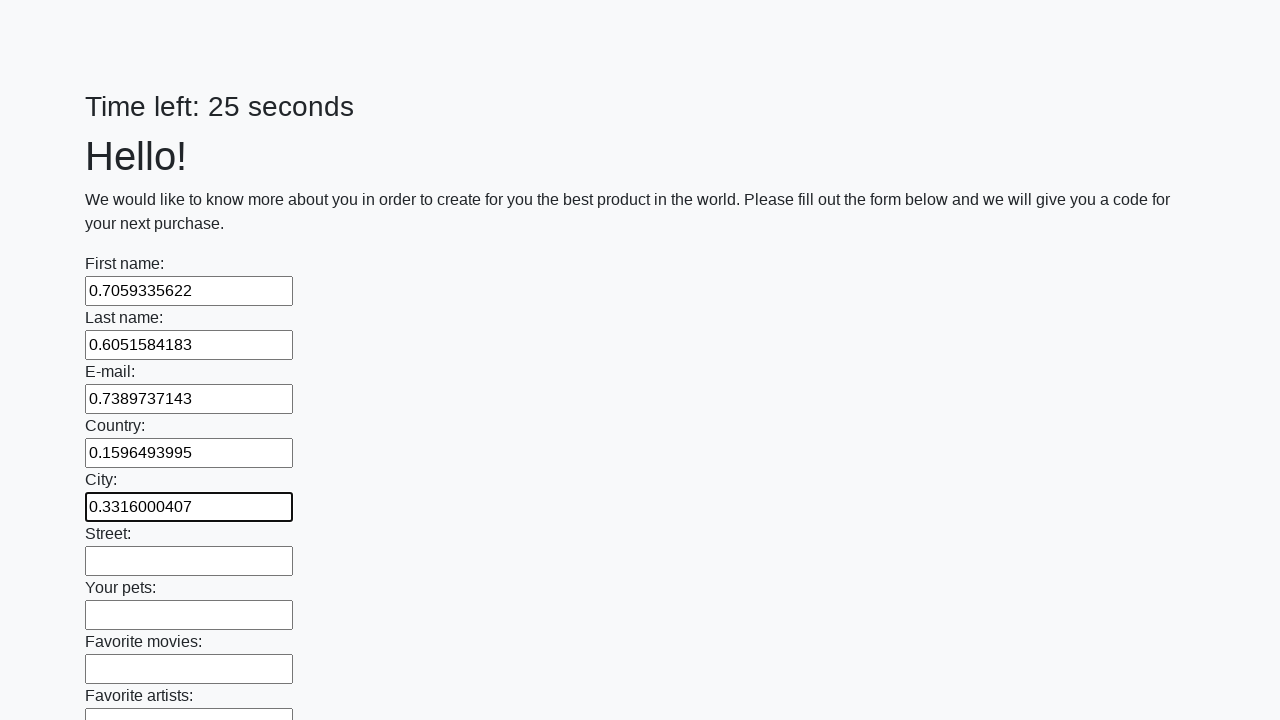

Filled input field with random numeric value: 0.3062885506 on input >> nth=5
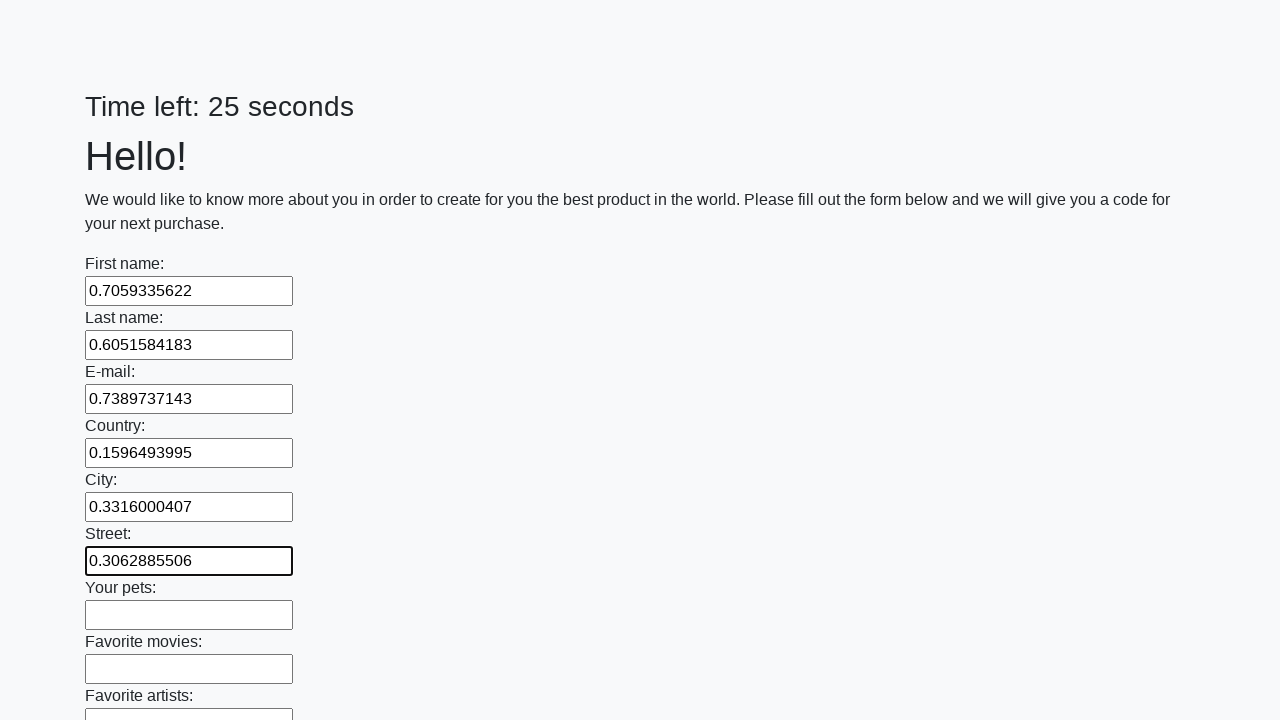

Filled input field with random numeric value: 0.2332090016 on input >> nth=6
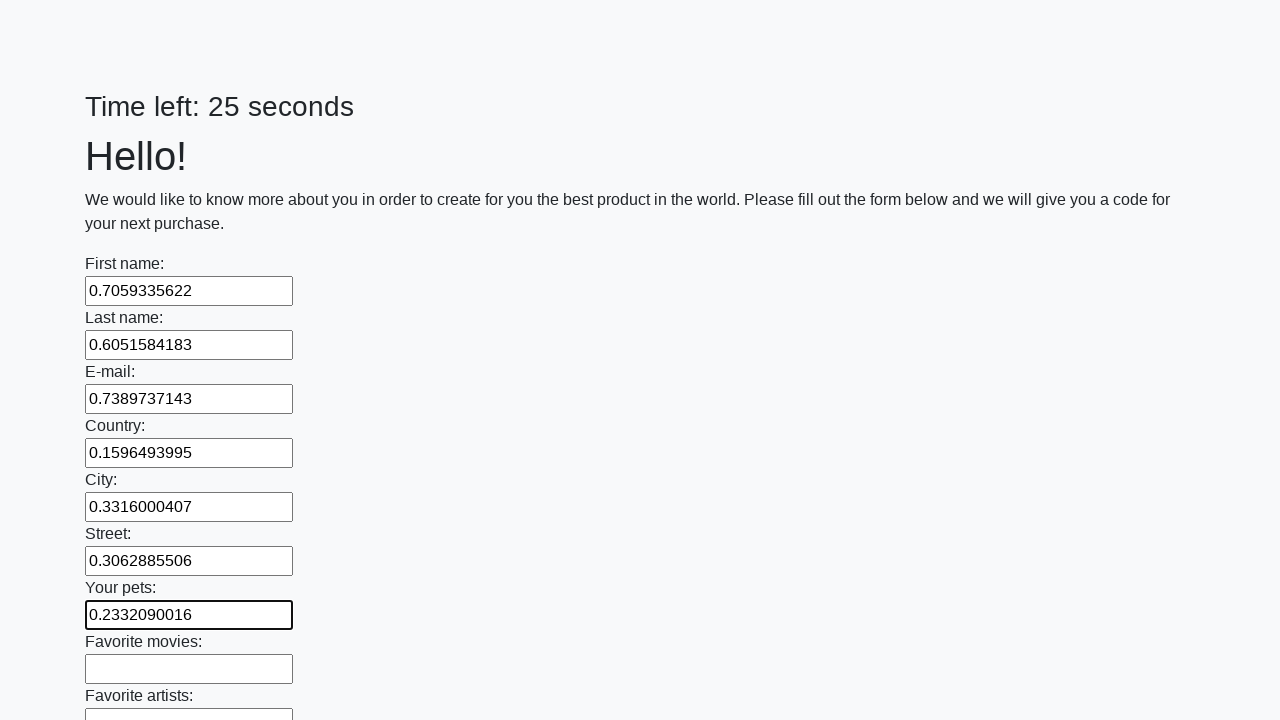

Filled input field with random numeric value: 0.6092590978 on input >> nth=7
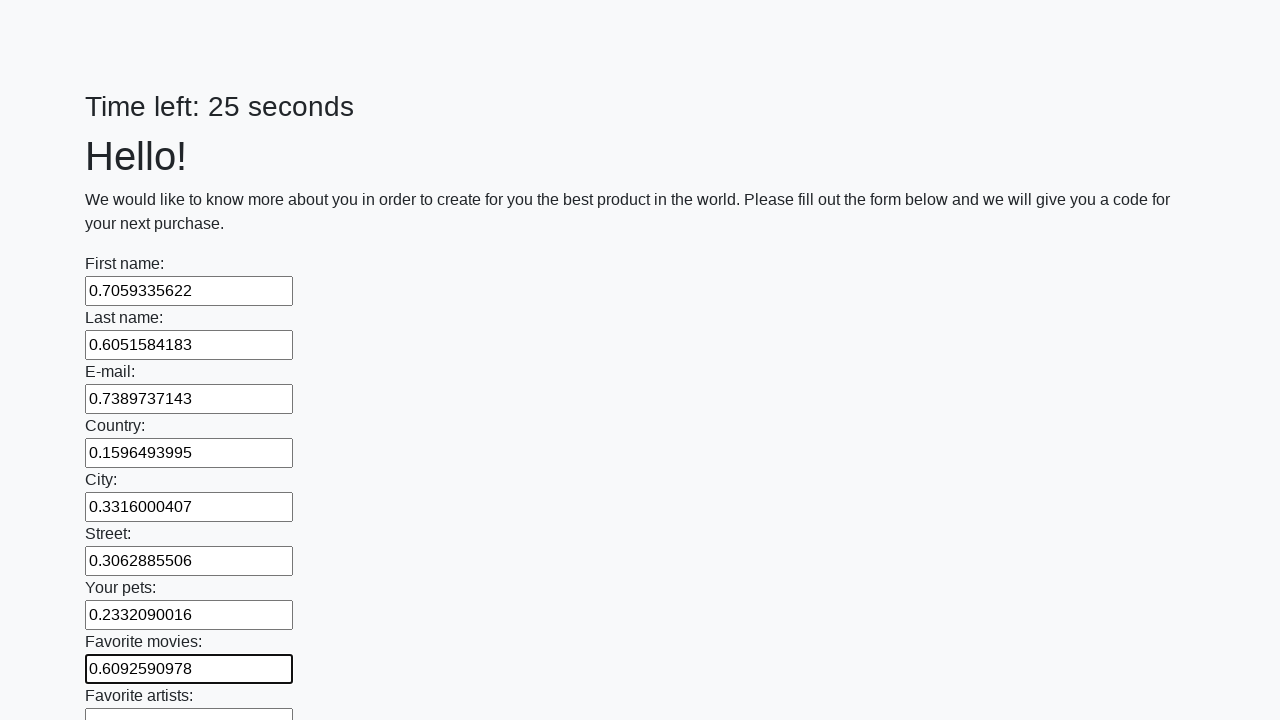

Filled input field with random numeric value: 0.1999944824 on input >> nth=8
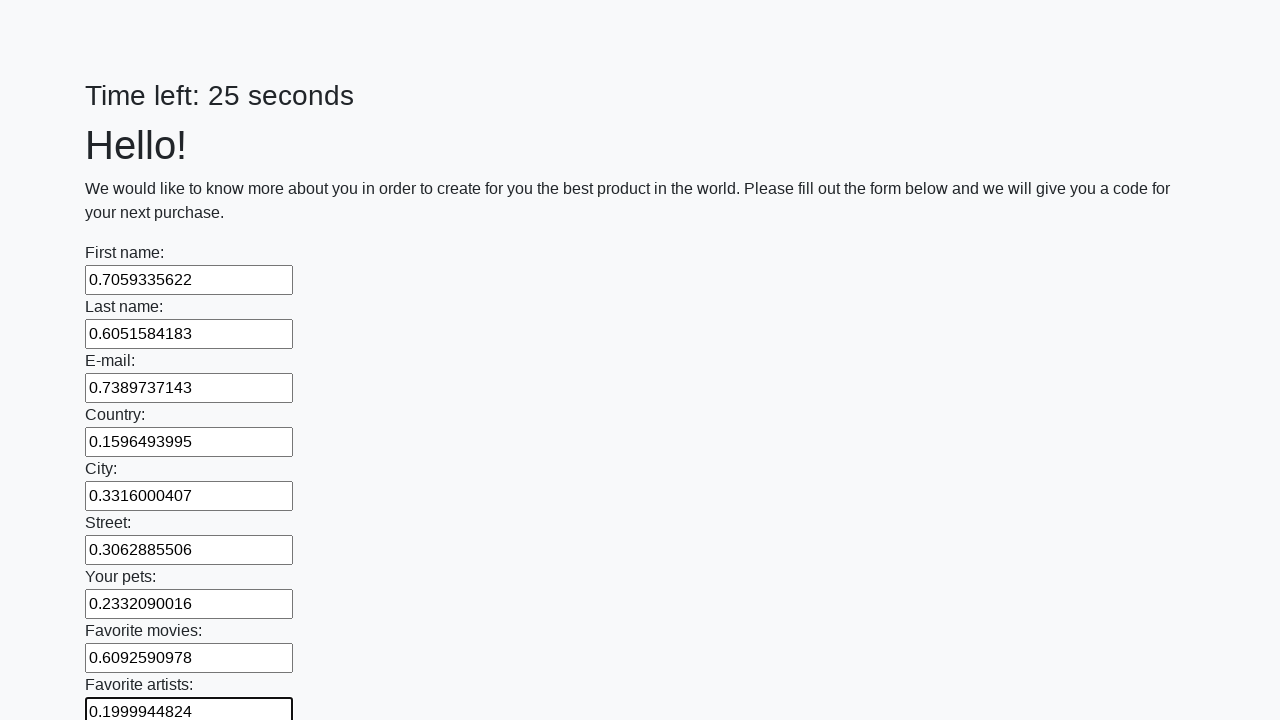

Filled input field with random numeric value: 0.3946304787 on input >> nth=9
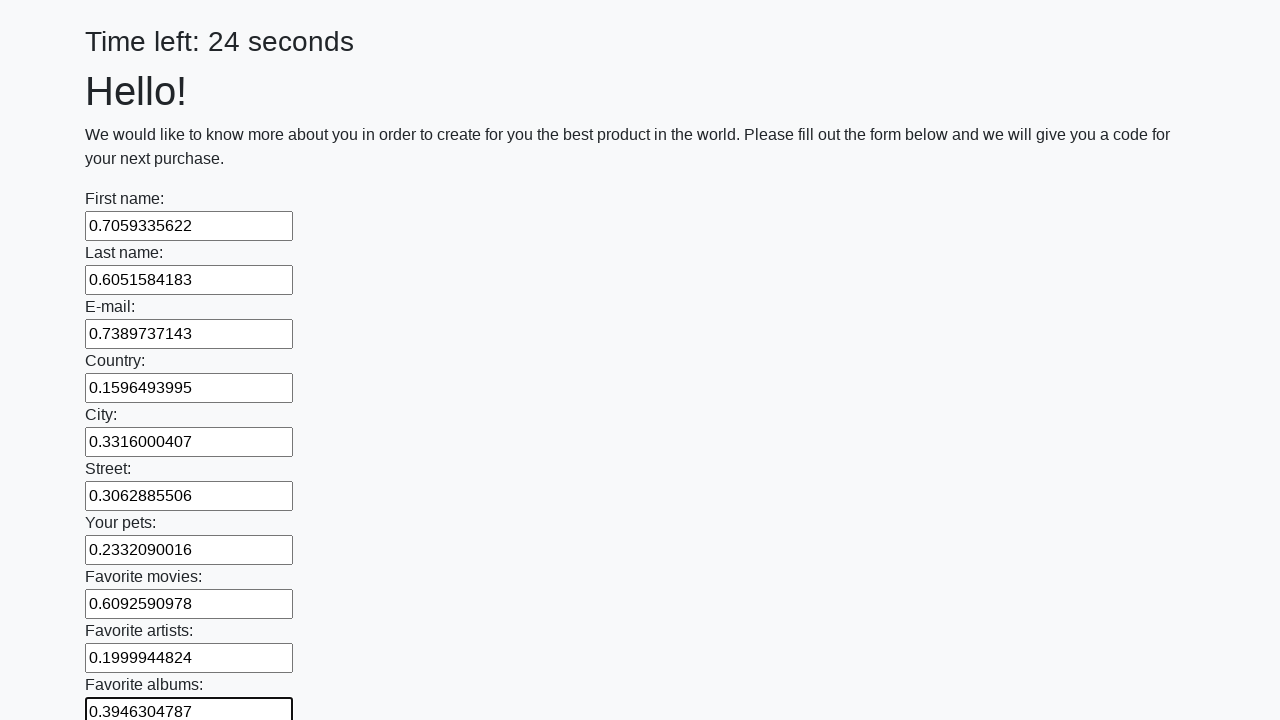

Filled input field with random numeric value: 0.5021092300 on input >> nth=10
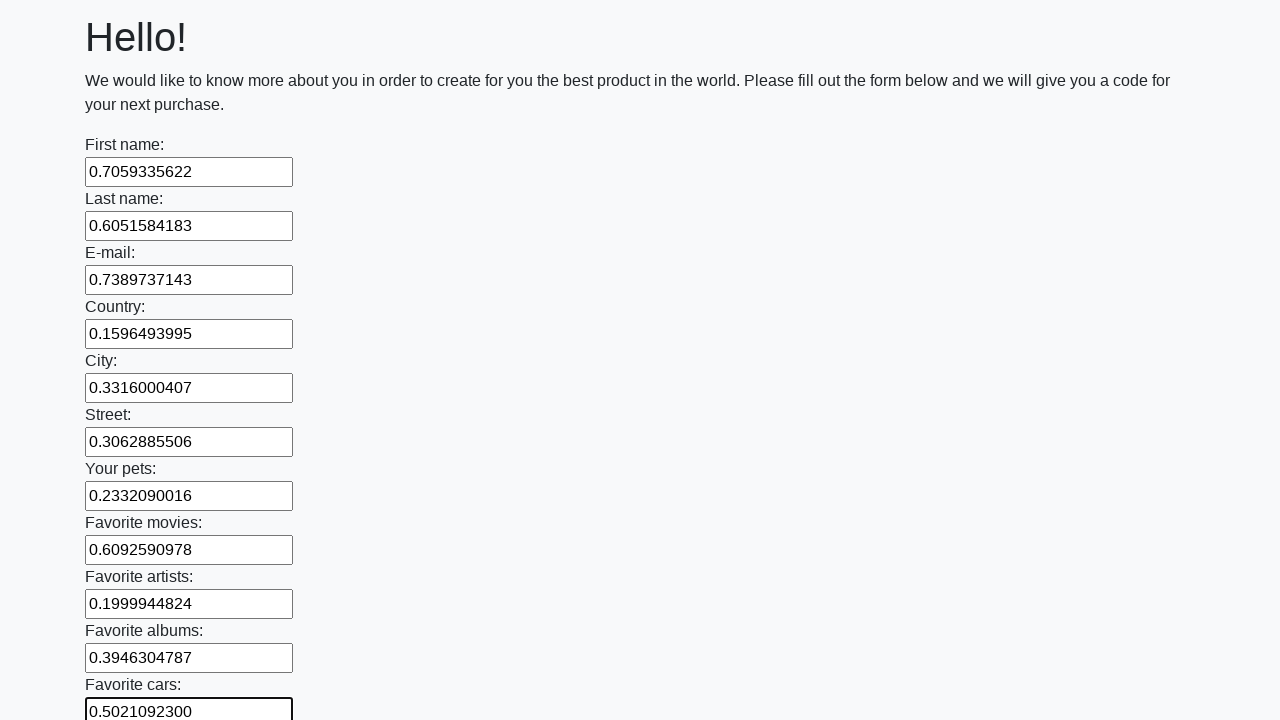

Filled input field with random numeric value: 0.4306548474 on input >> nth=11
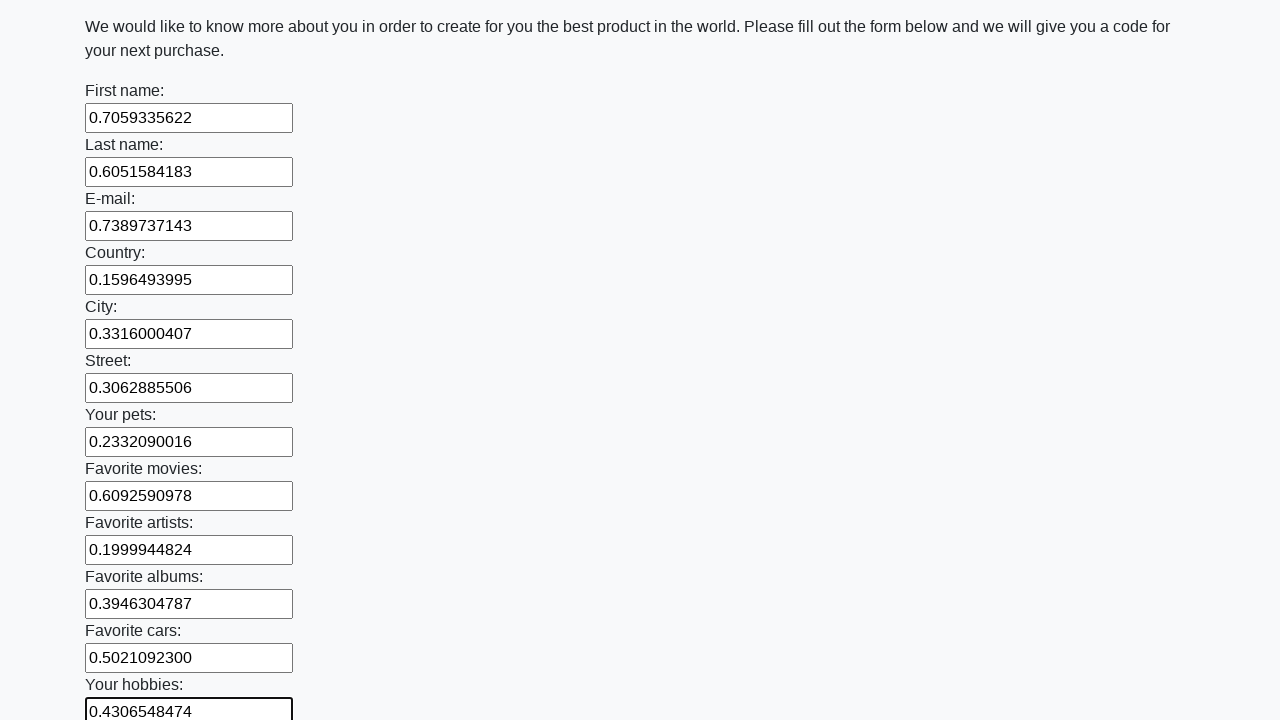

Filled input field with random numeric value: 0.7123442415 on input >> nth=12
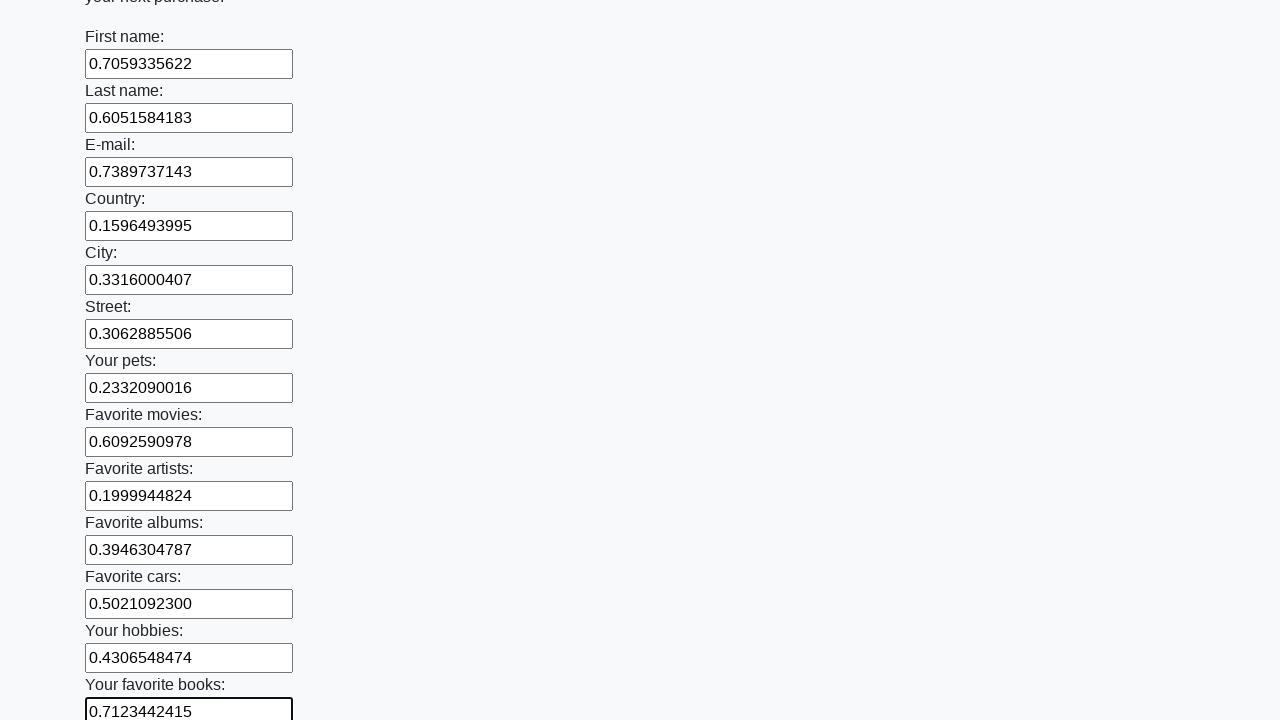

Filled input field with random numeric value: 0.5864806687 on input >> nth=13
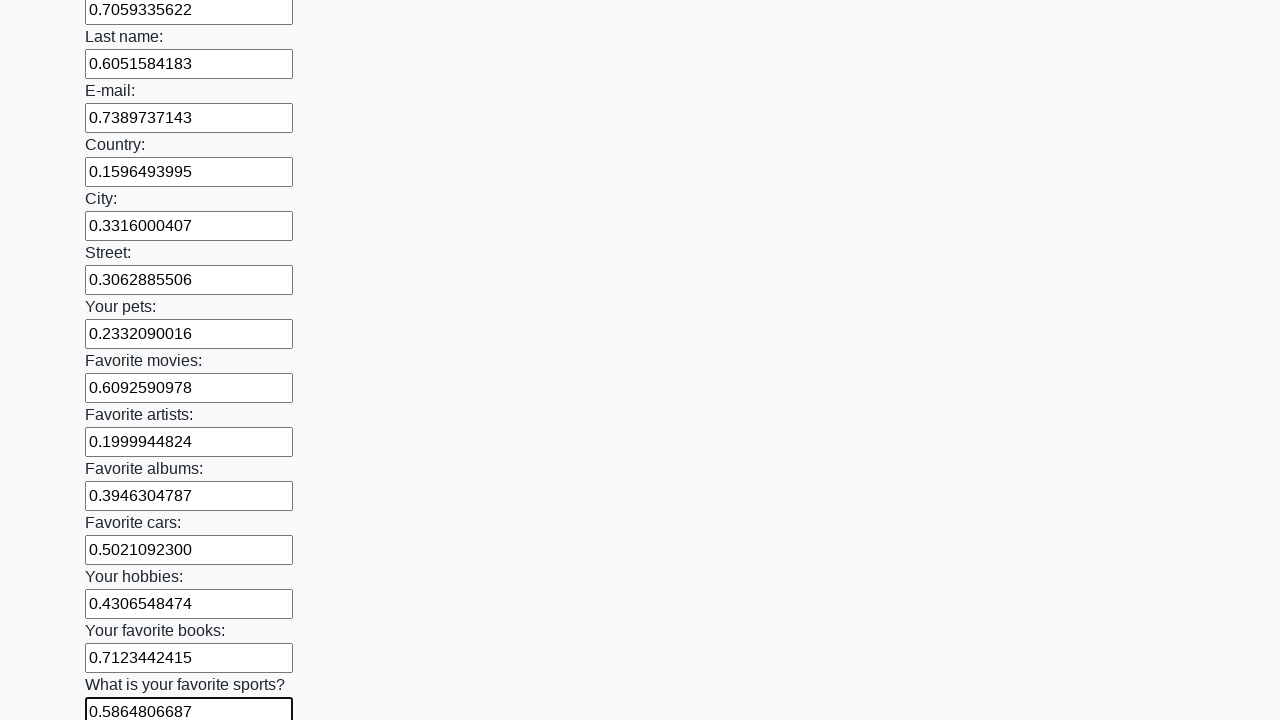

Filled input field with random numeric value: 0.8488592536 on input >> nth=14
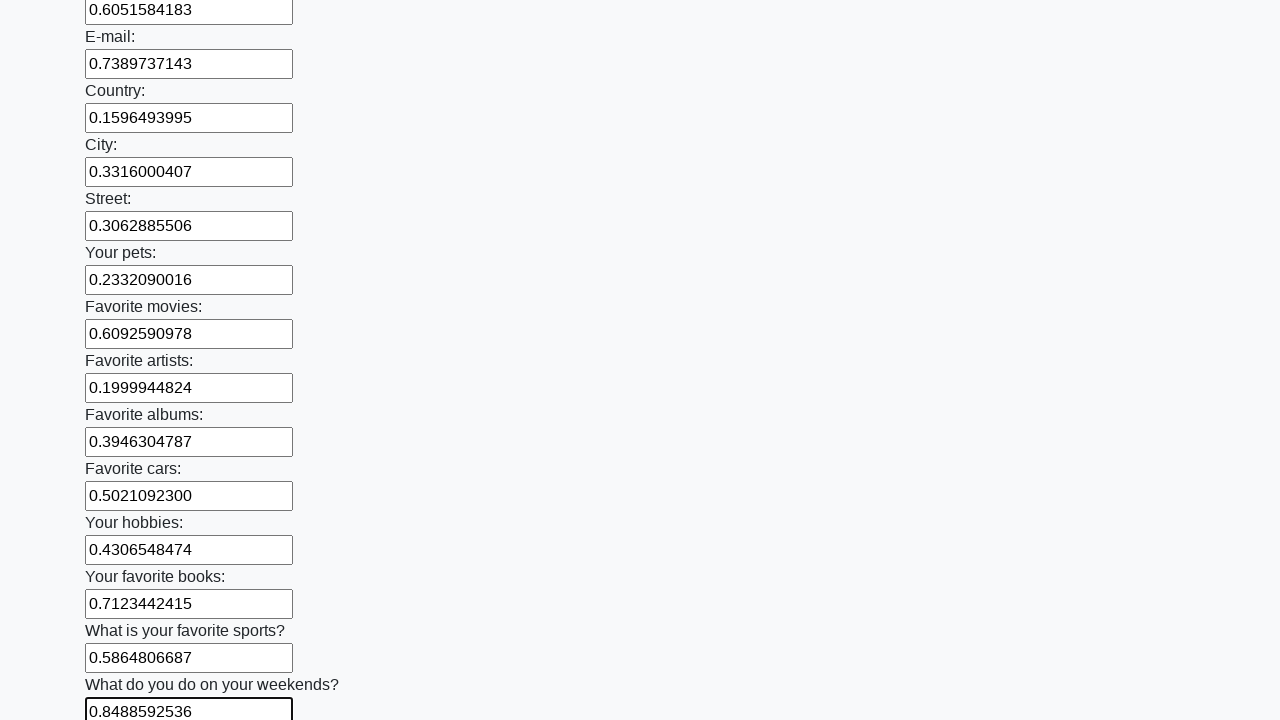

Filled input field with random numeric value: 0.0057283151 on input >> nth=15
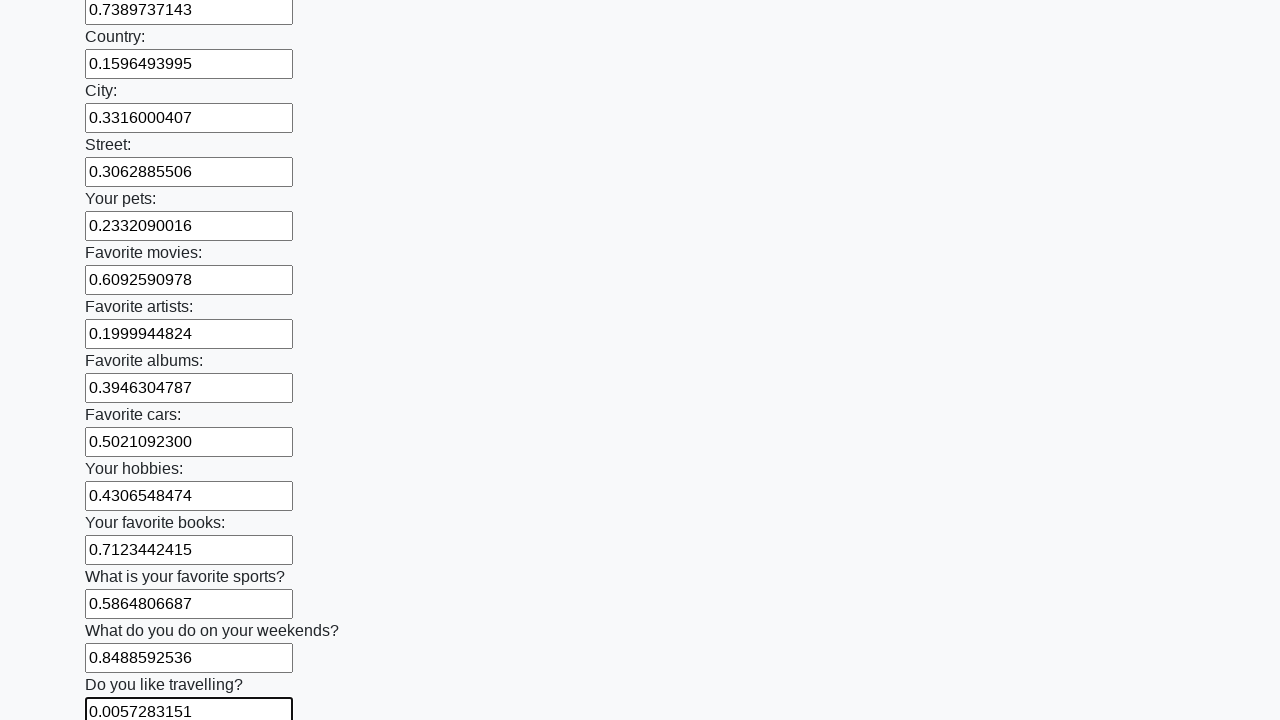

Filled input field with random numeric value: 0.6649227202 on input >> nth=16
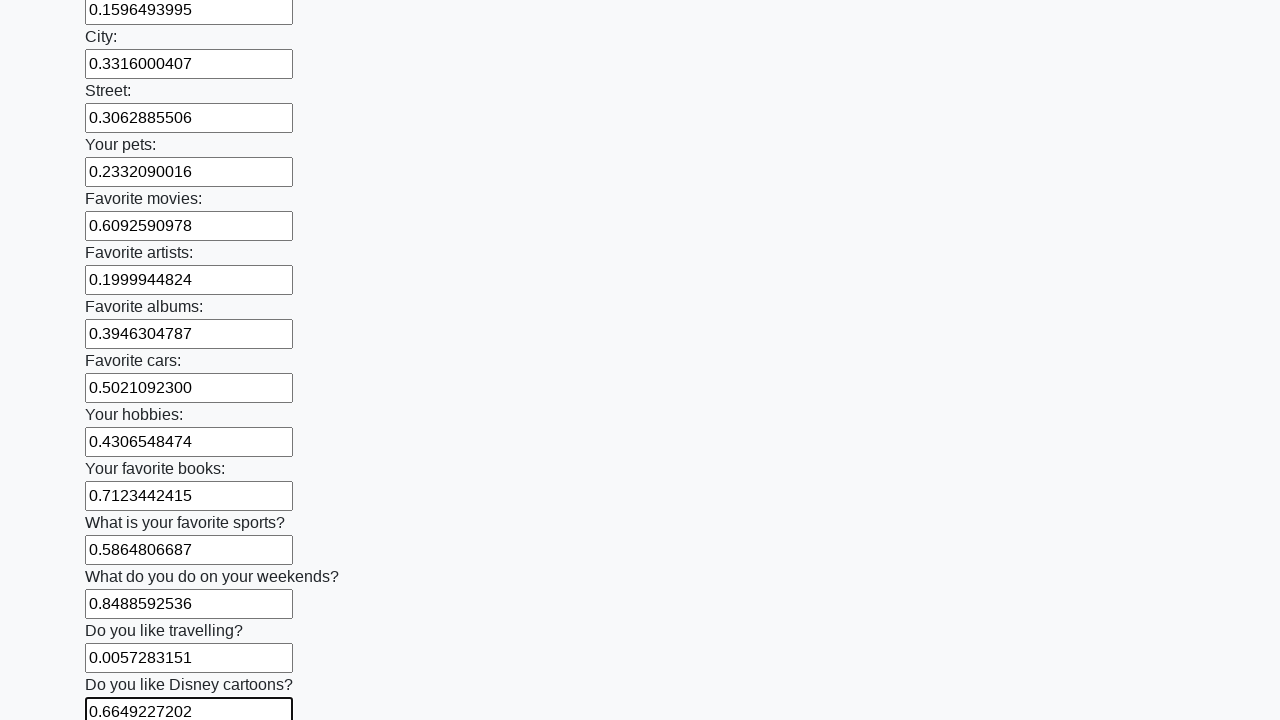

Filled input field with random numeric value: 0.6782629495 on input >> nth=17
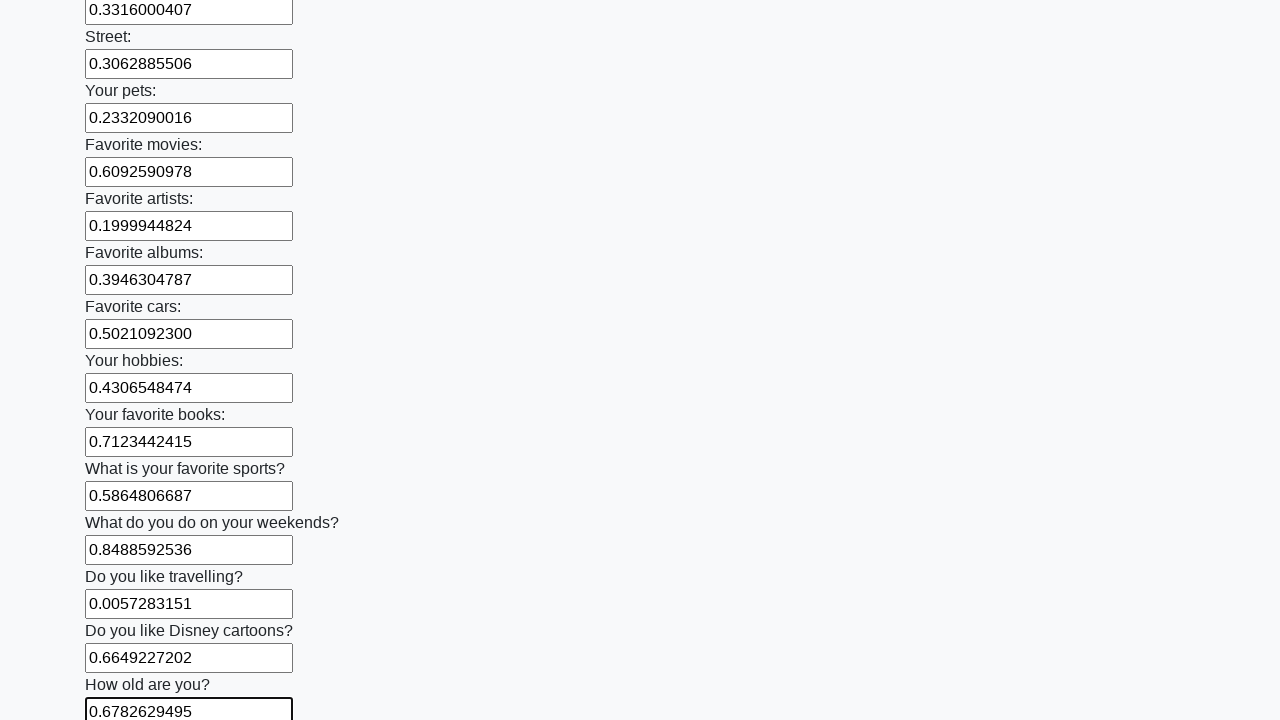

Filled input field with random numeric value: 0.7857799288 on input >> nth=18
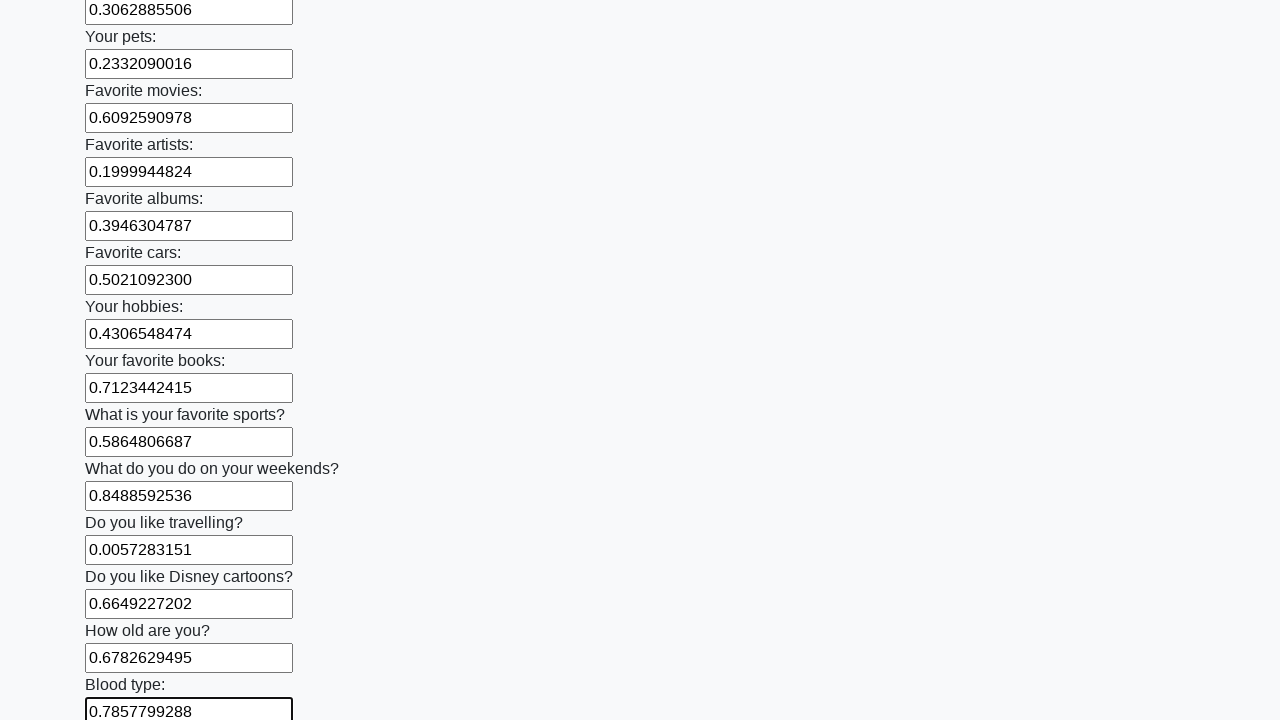

Filled input field with random numeric value: 0.2956209527 on input >> nth=19
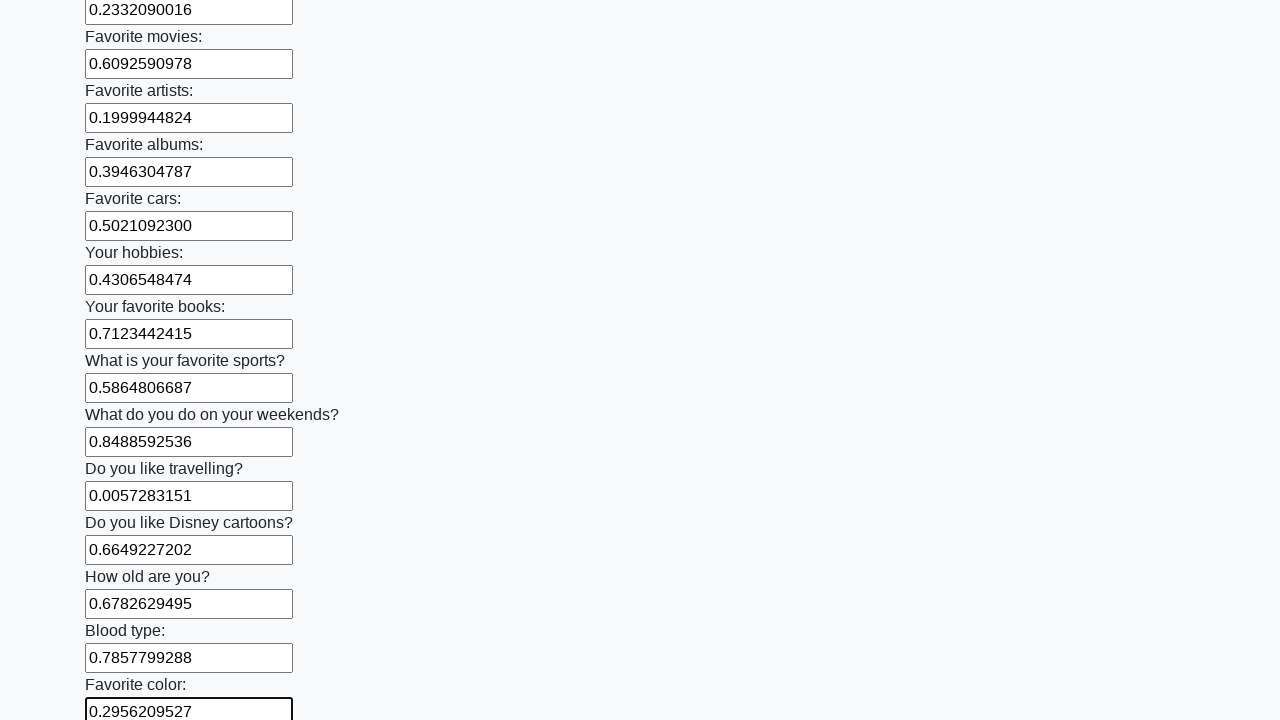

Filled input field with random numeric value: 0.0014952186 on input >> nth=20
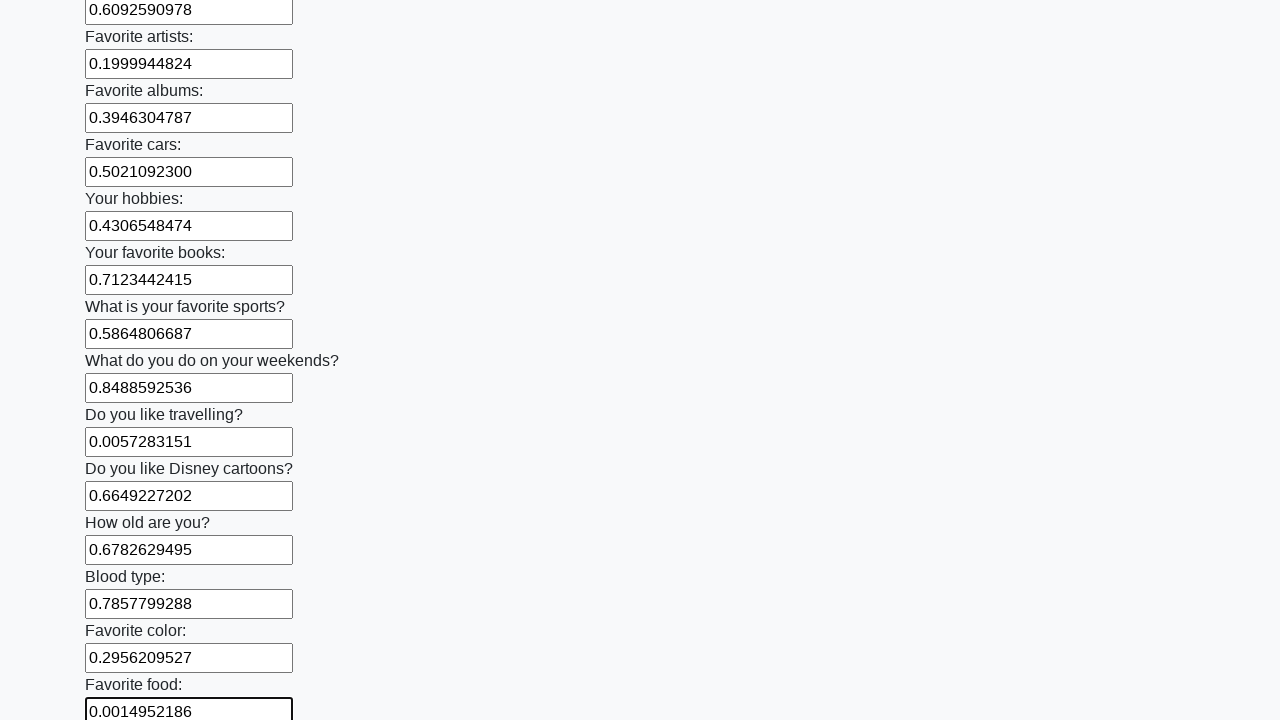

Filled input field with random numeric value: 0.4503186434 on input >> nth=21
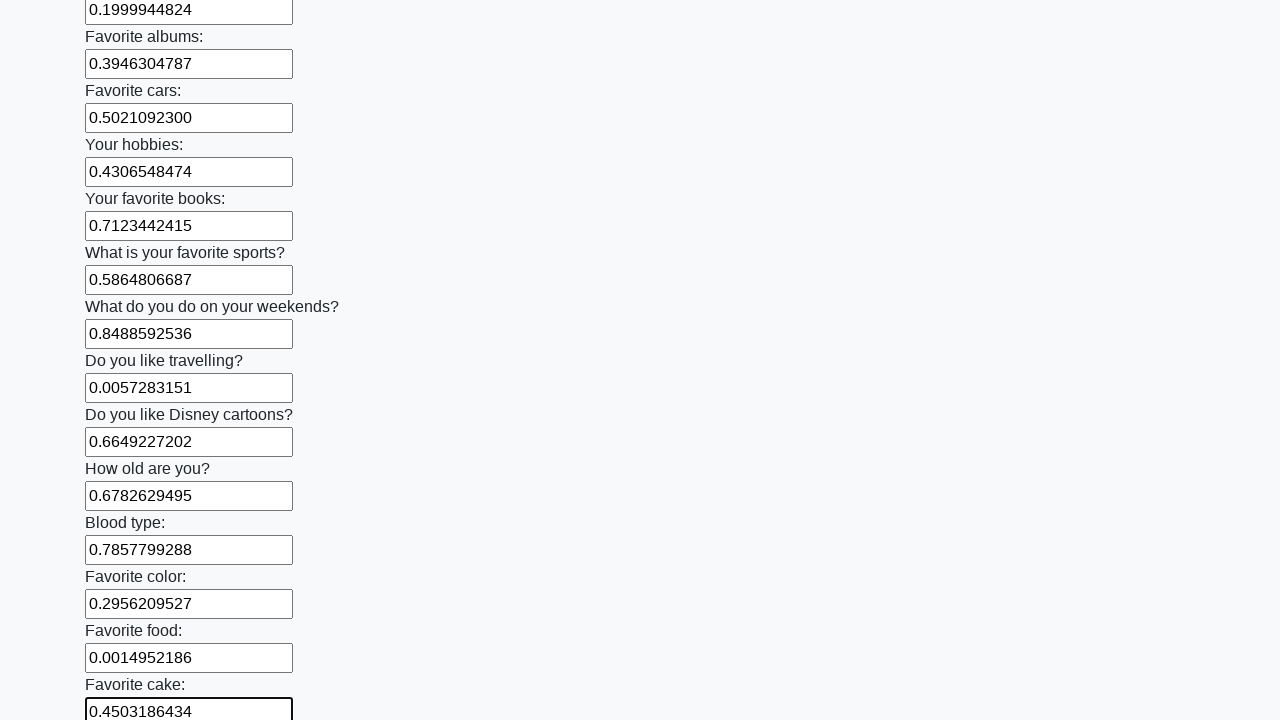

Filled input field with random numeric value: 0.0112938108 on input >> nth=22
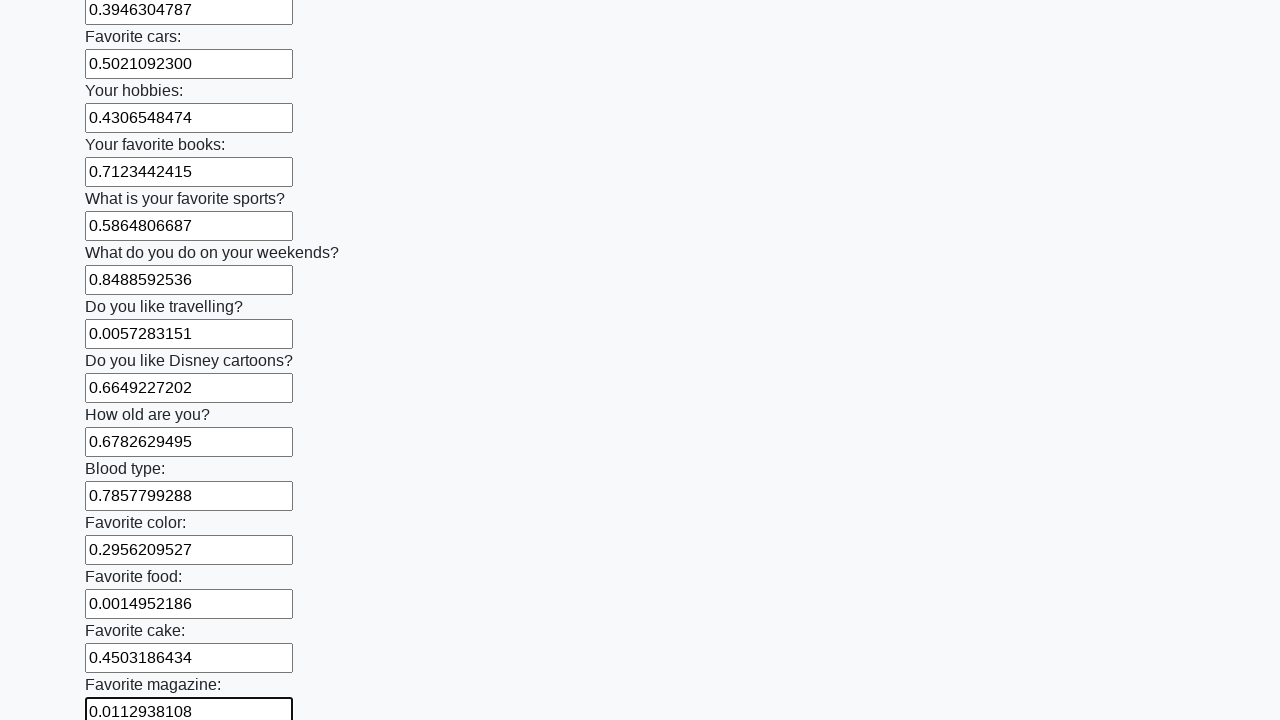

Filled input field with random numeric value: 0.9231426566 on input >> nth=23
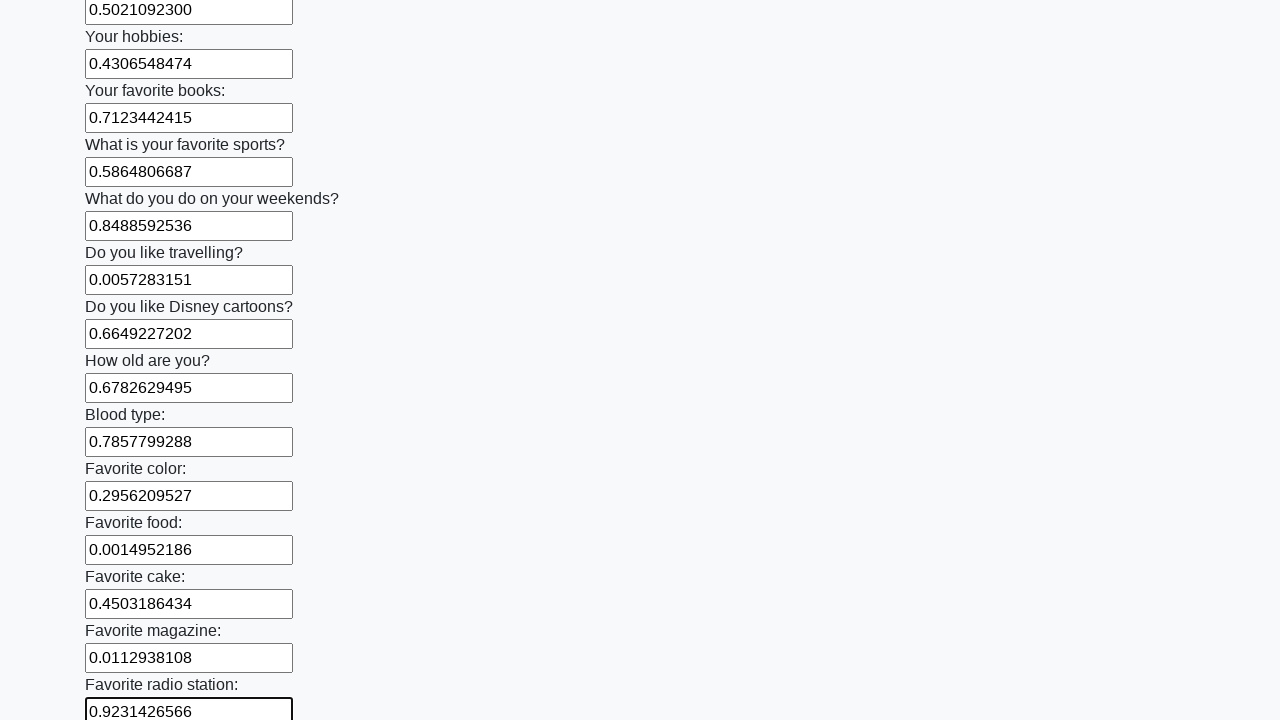

Filled input field with random numeric value: 0.3026448338 on input >> nth=24
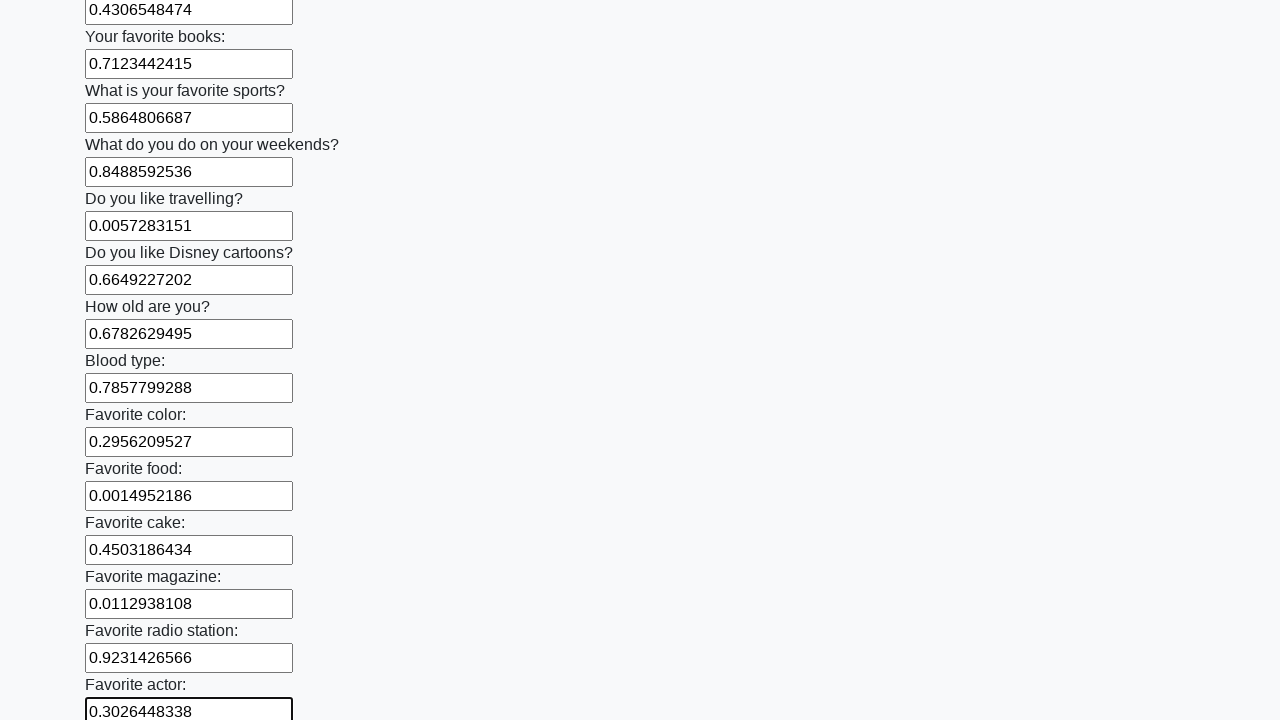

Filled input field with random numeric value: 0.0413965121 on input >> nth=25
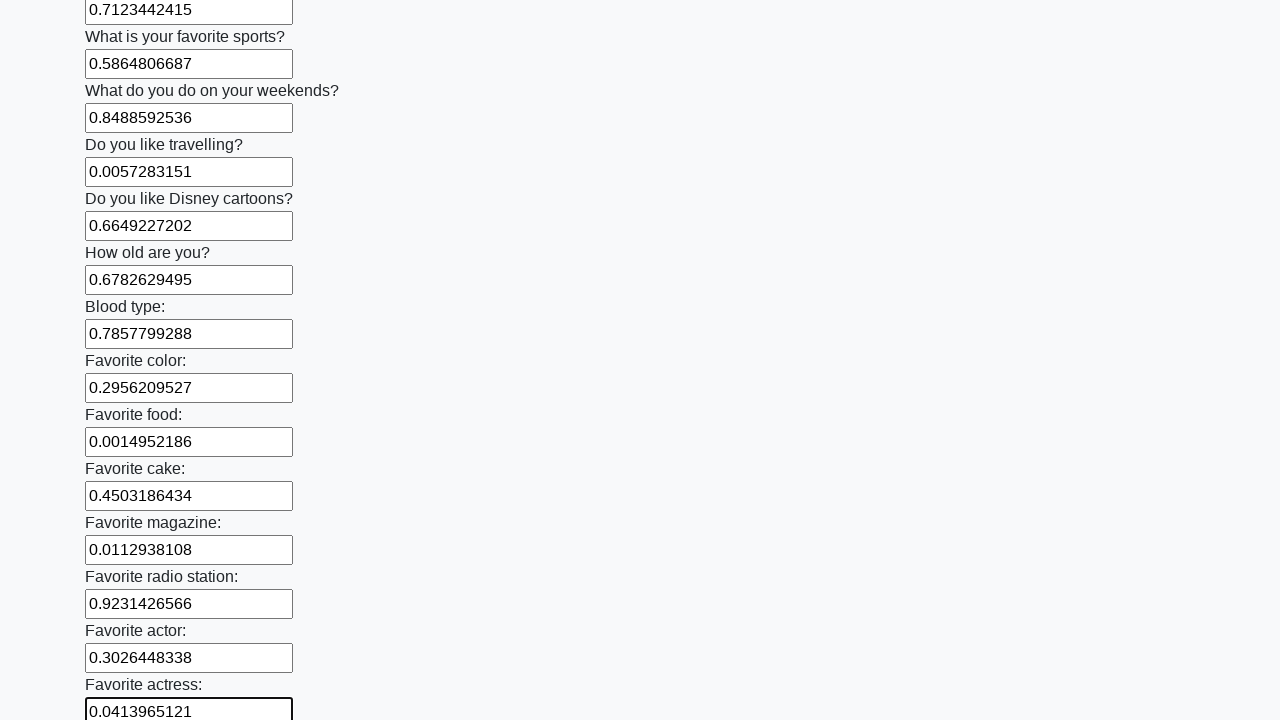

Filled input field with random numeric value: 0.4384596527 on input >> nth=26
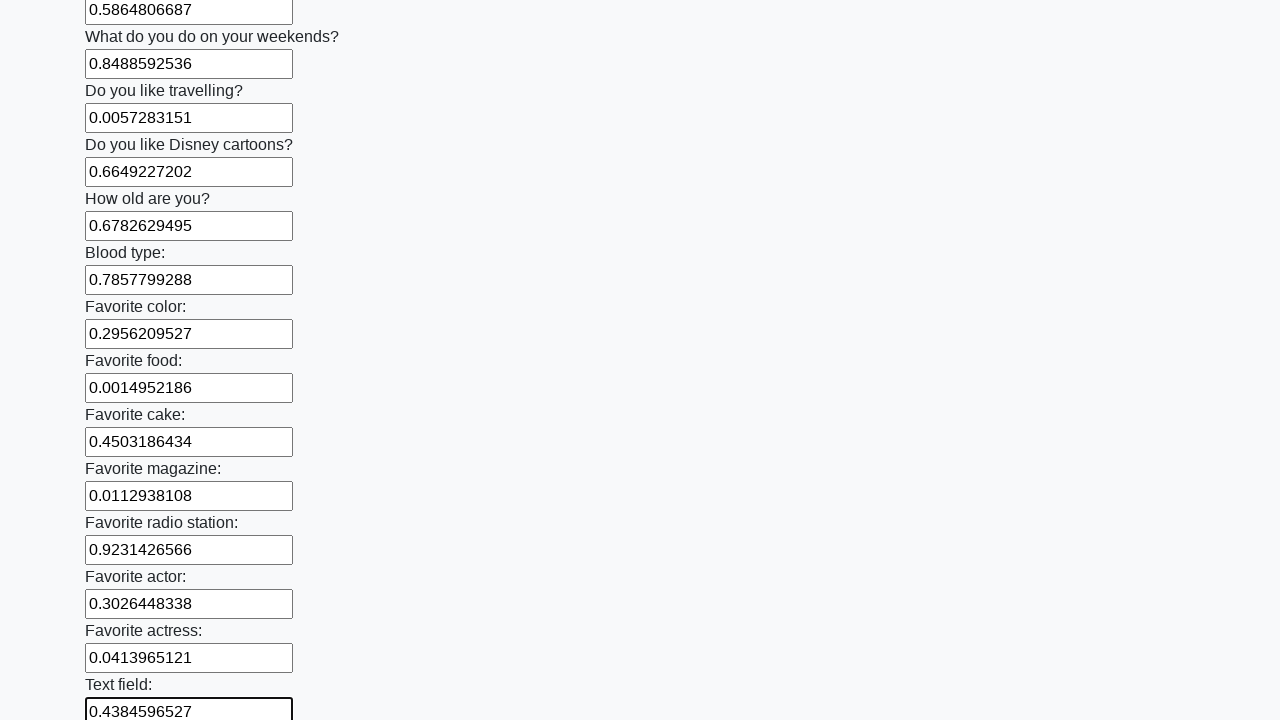

Filled input field with random numeric value: 0.7576346074 on input >> nth=27
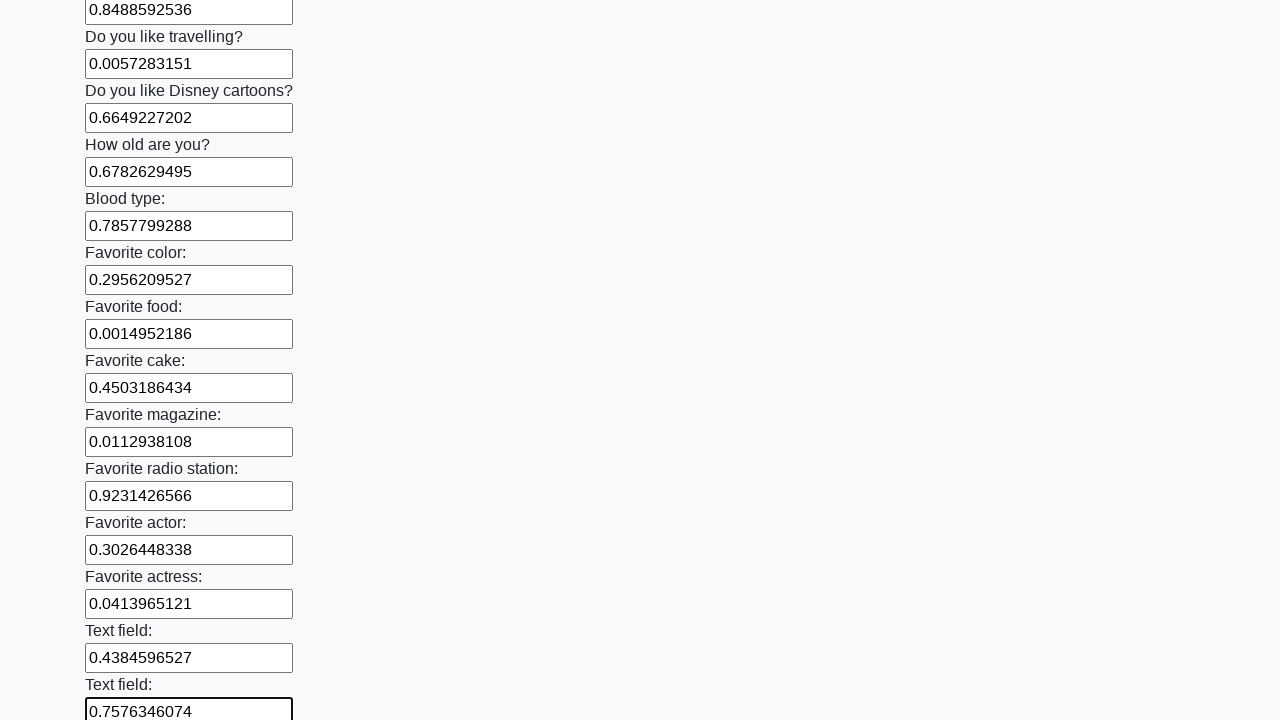

Filled input field with random numeric value: 0.8682797177 on input >> nth=28
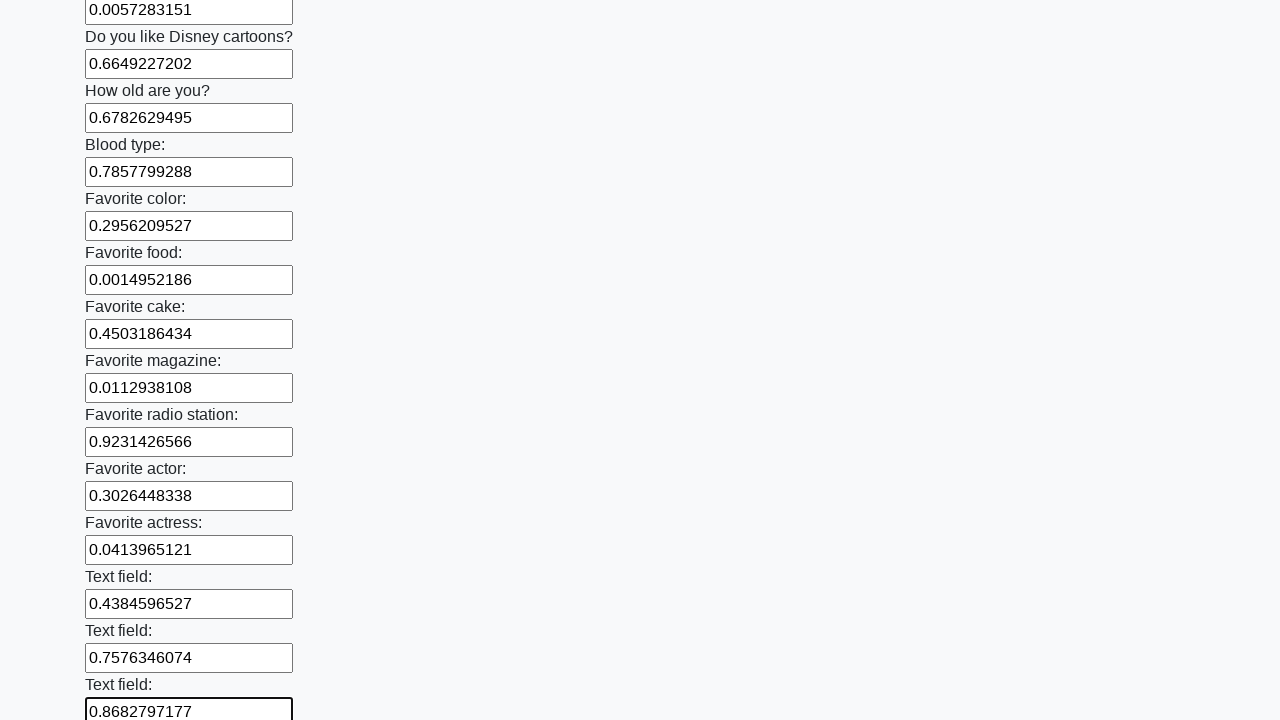

Filled input field with random numeric value: 0.9333212348 on input >> nth=29
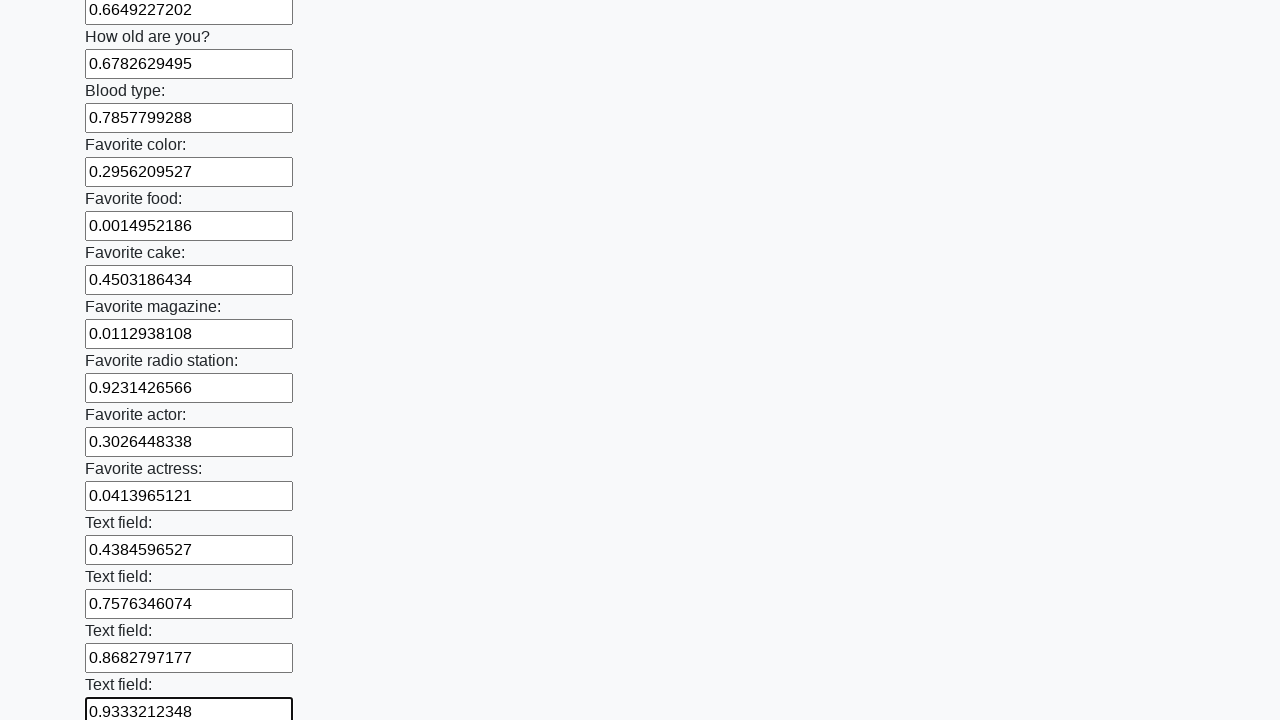

Filled input field with random numeric value: 0.8389424455 on input >> nth=30
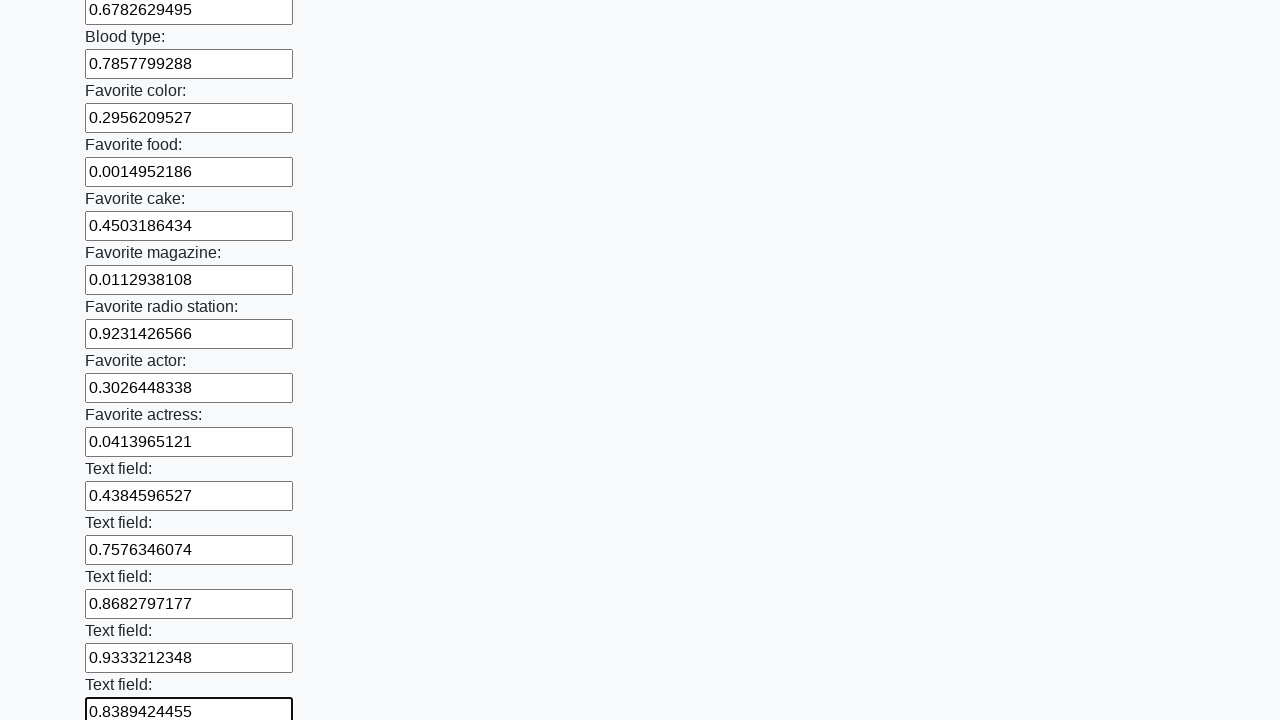

Filled input field with random numeric value: 0.7499833340 on input >> nth=31
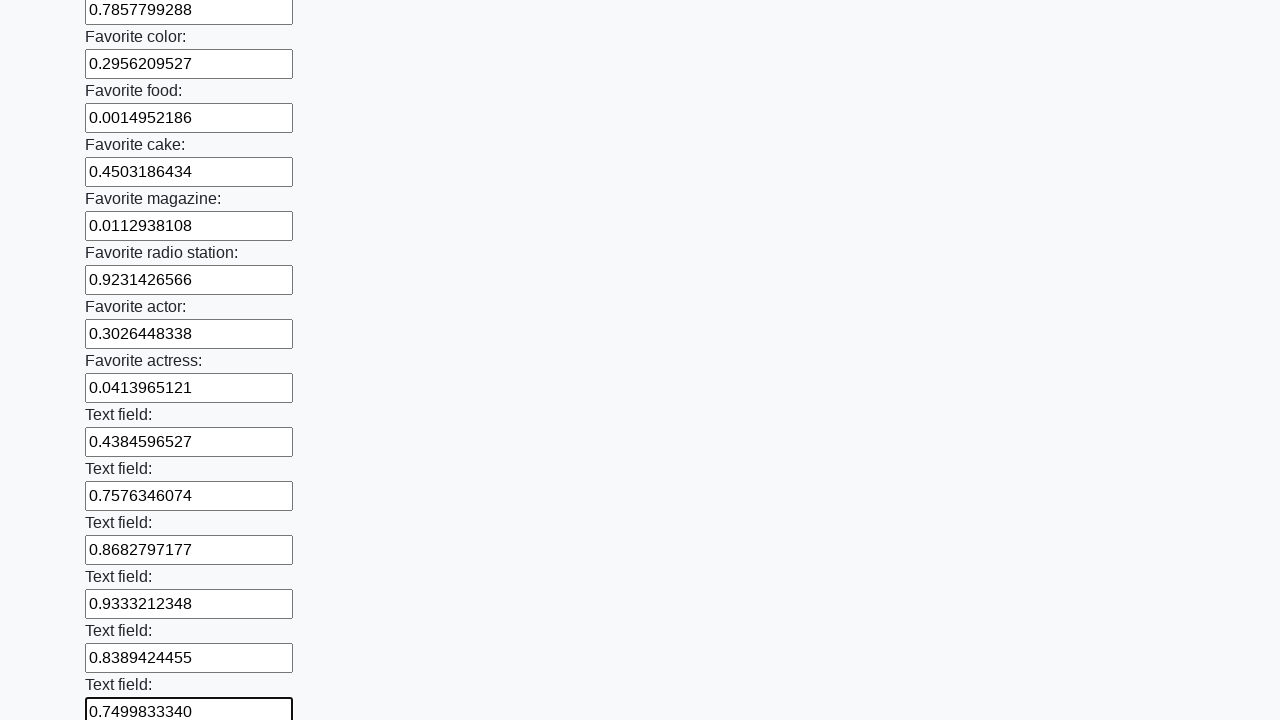

Filled input field with random numeric value: 0.9062809871 on input >> nth=32
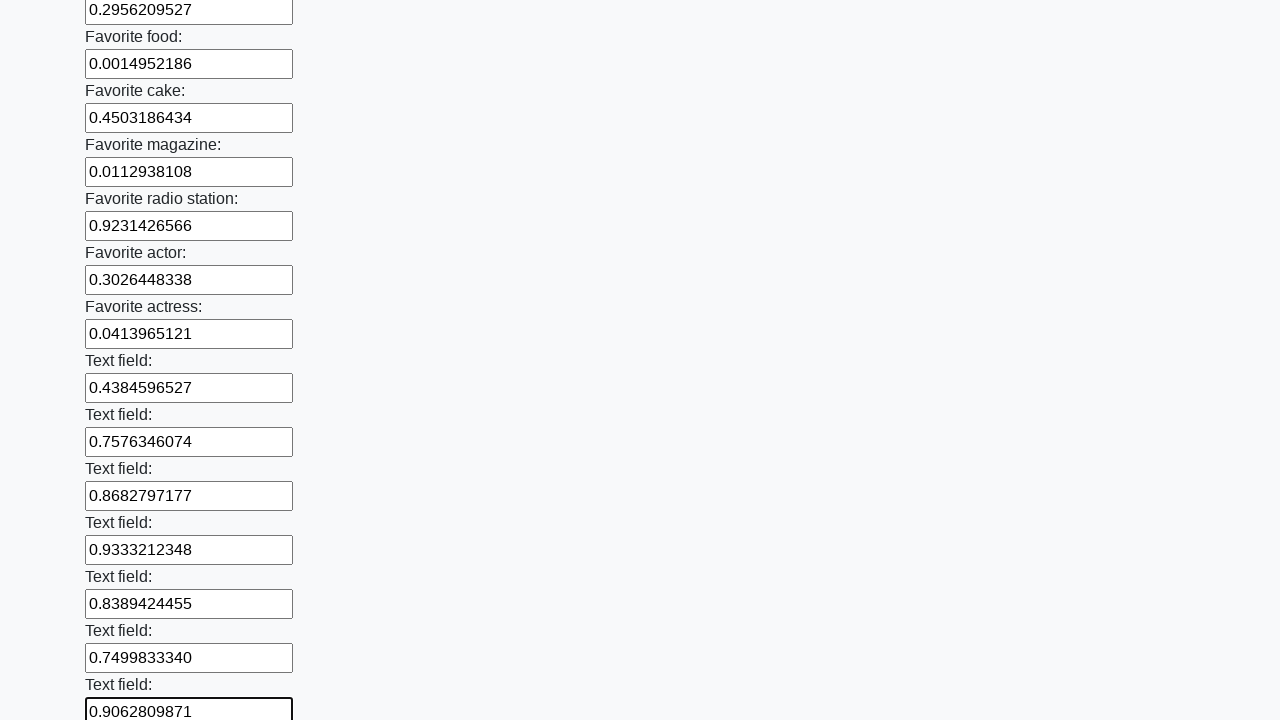

Filled input field with random numeric value: 0.4694848070 on input >> nth=33
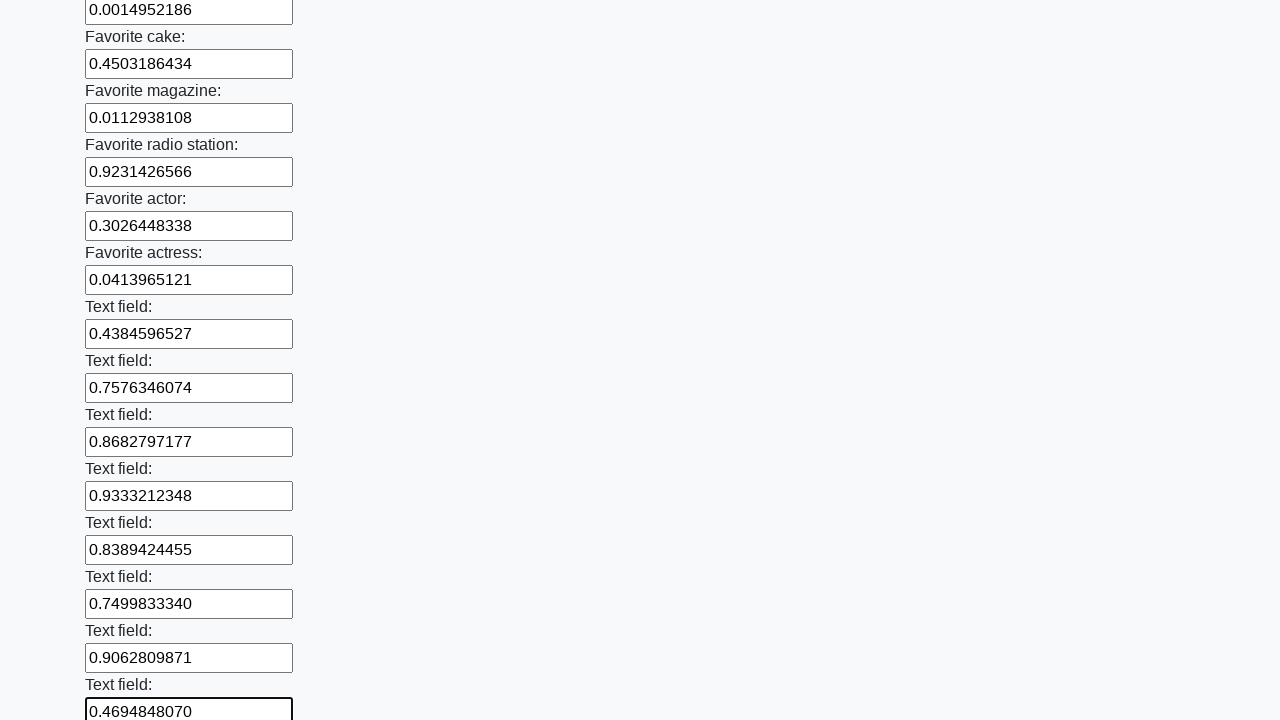

Filled input field with random numeric value: 0.0146969800 on input >> nth=34
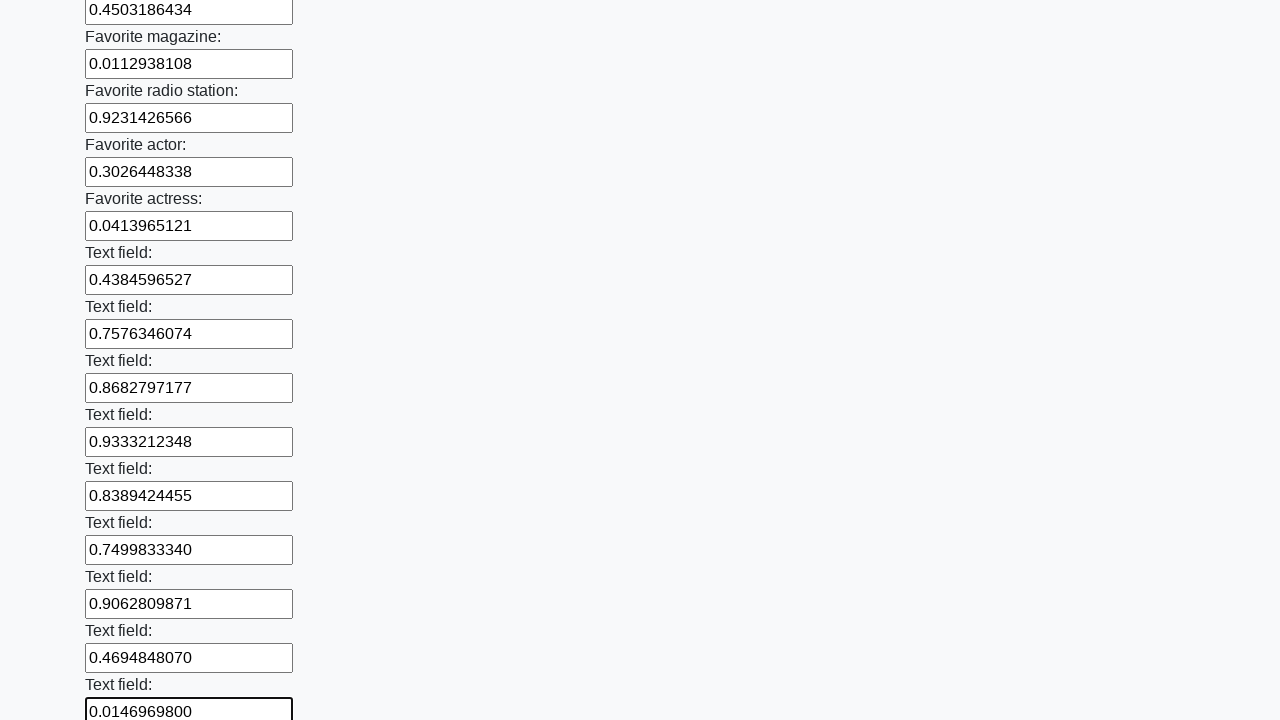

Filled input field with random numeric value: 0.8211279949 on input >> nth=35
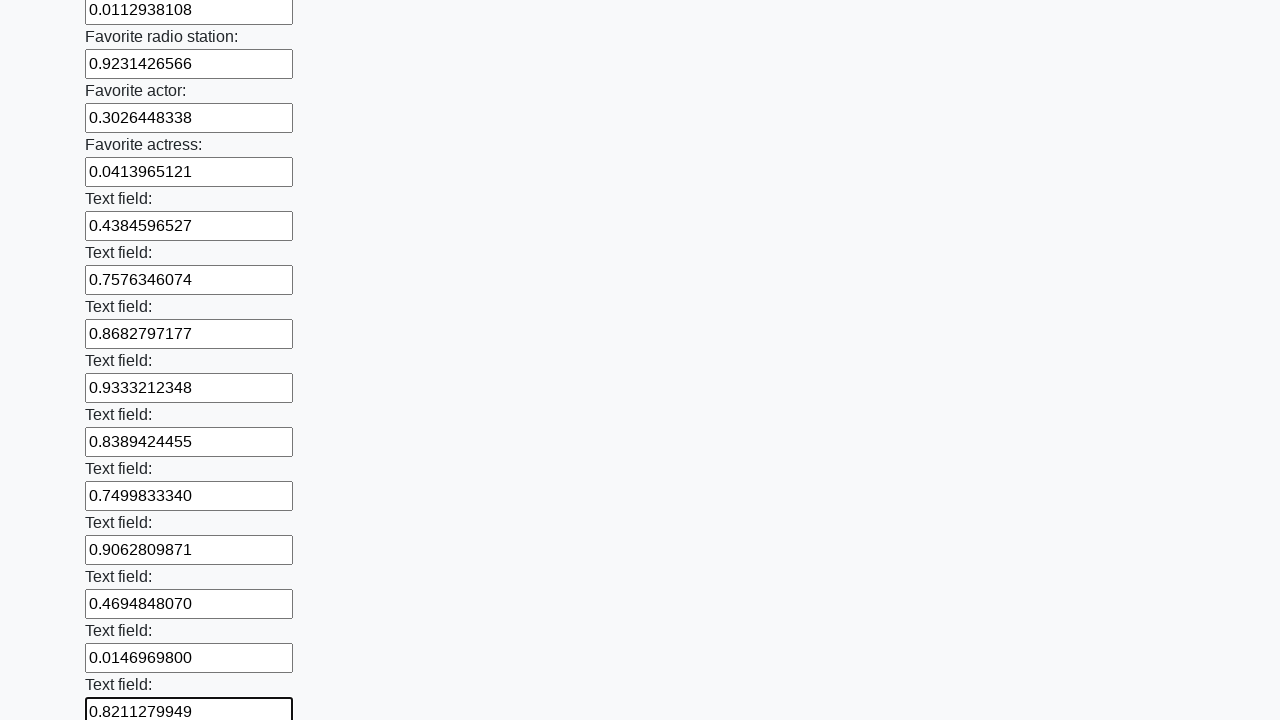

Filled input field with random numeric value: 0.0732473754 on input >> nth=36
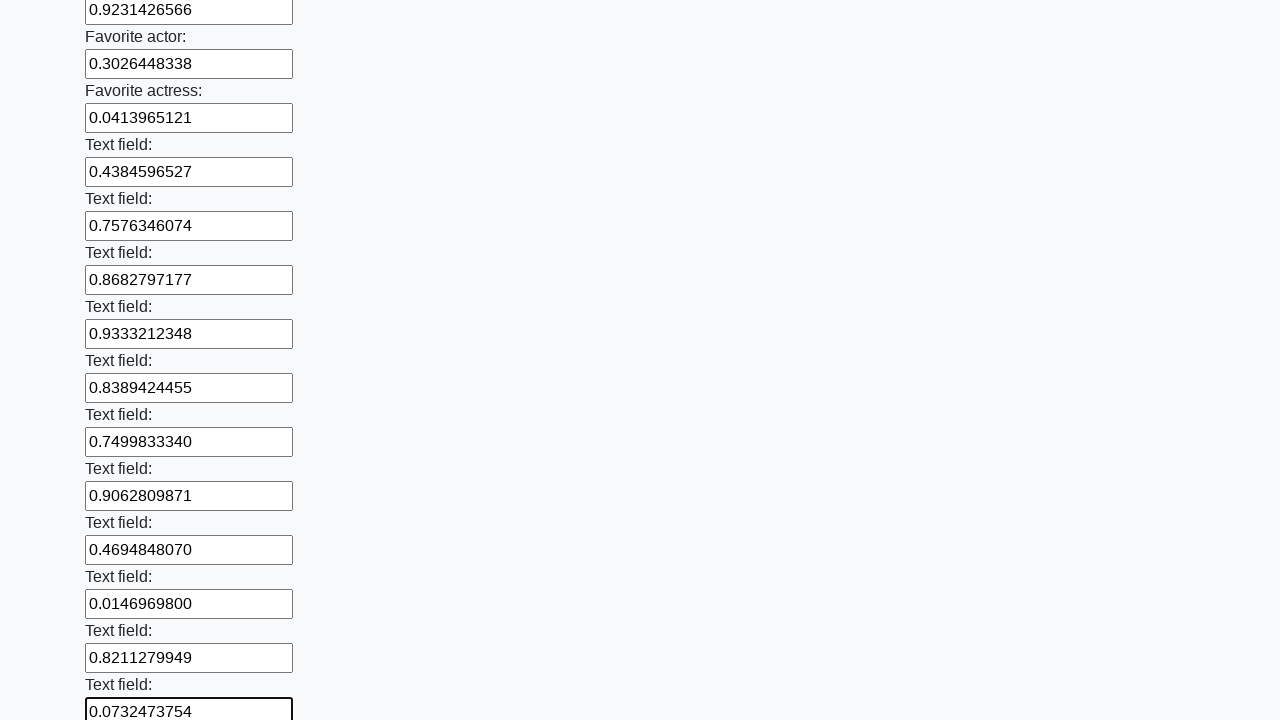

Filled input field with random numeric value: 0.5771245816 on input >> nth=37
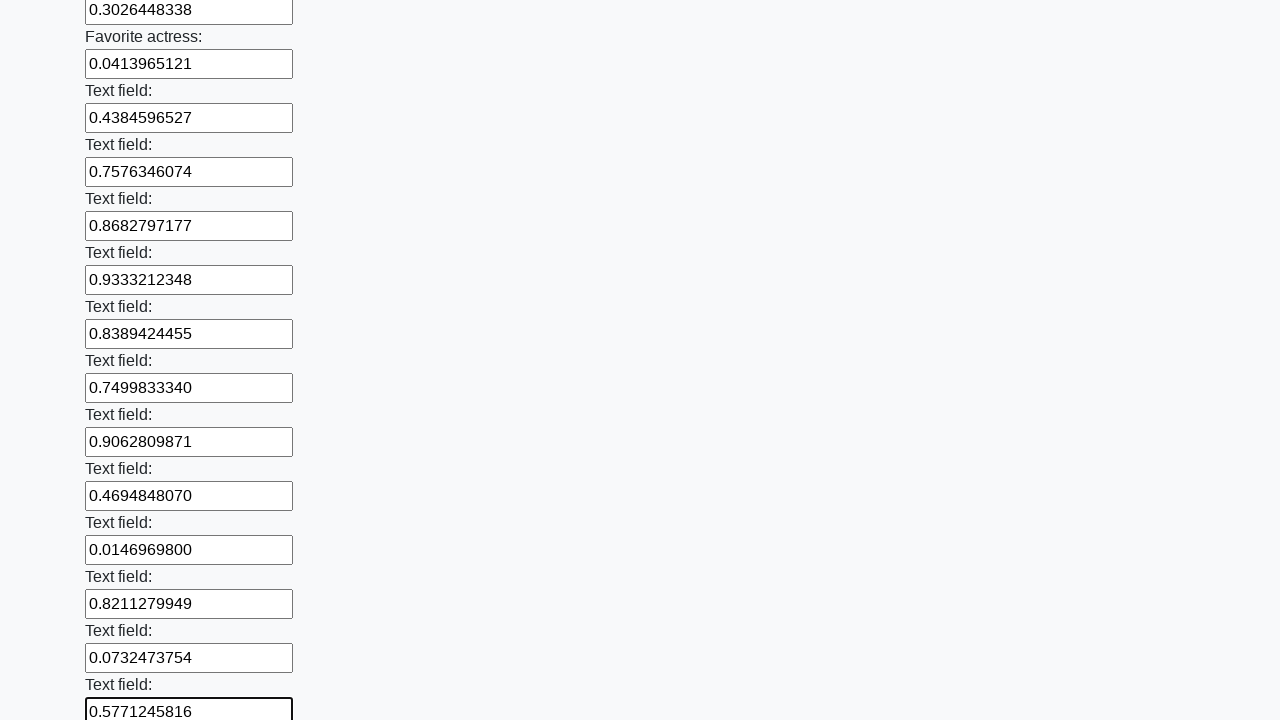

Filled input field with random numeric value: 0.3132360863 on input >> nth=38
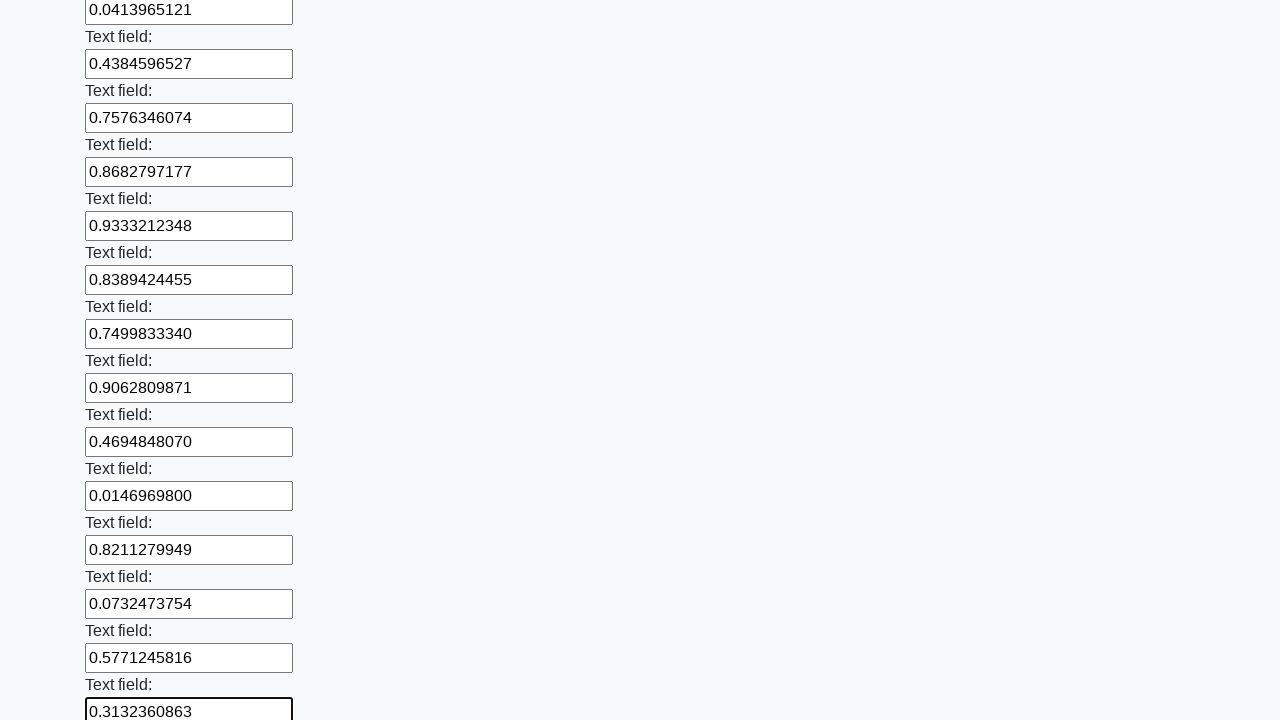

Filled input field with random numeric value: 0.0069444292 on input >> nth=39
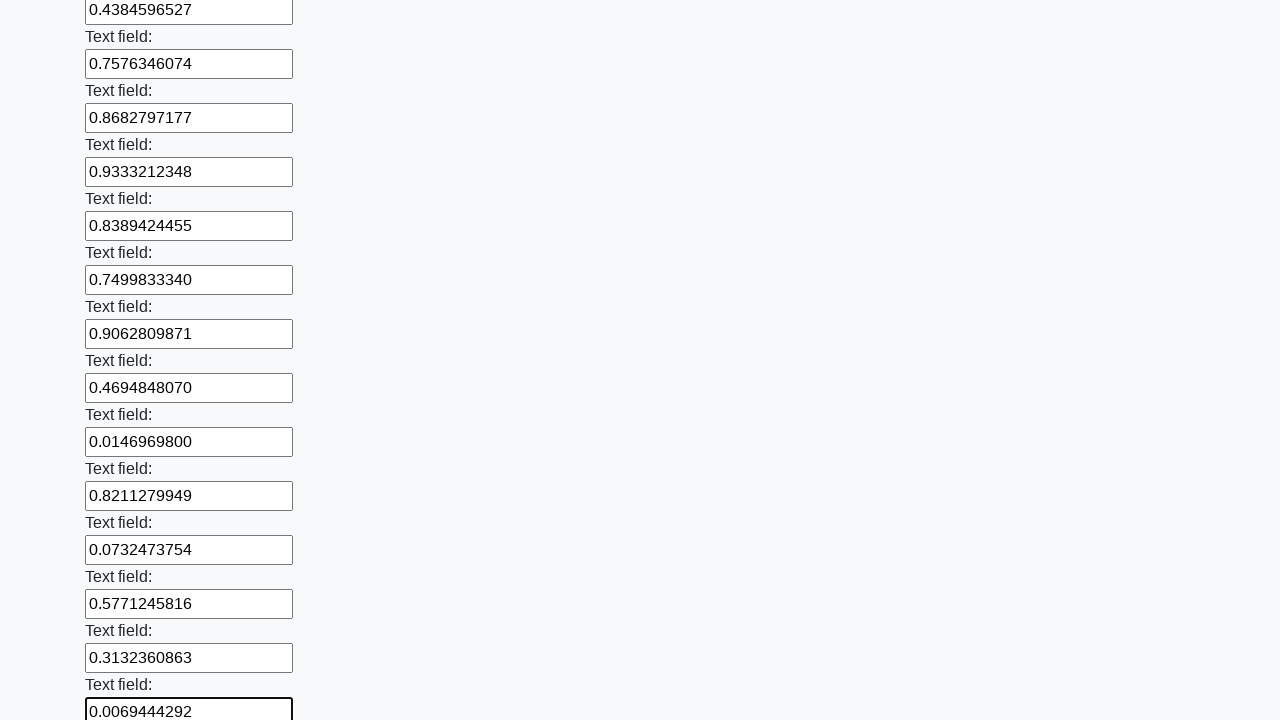

Filled input field with random numeric value: 0.4999624853 on input >> nth=40
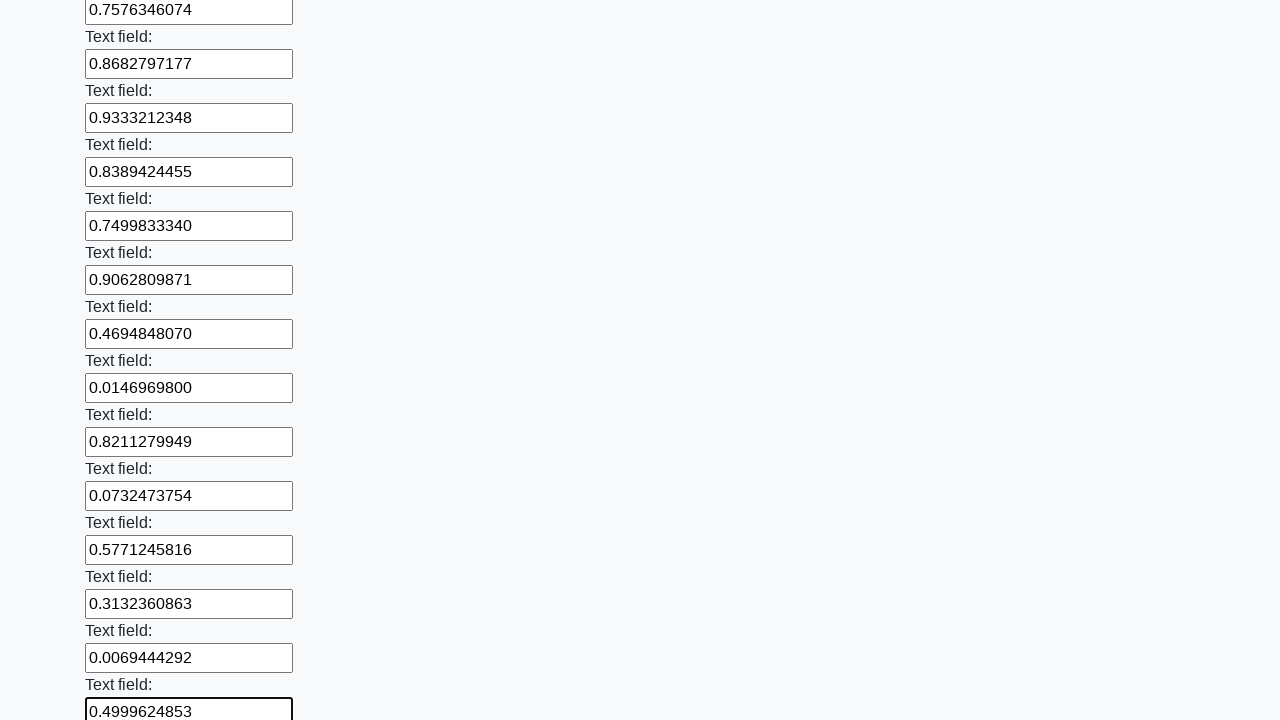

Filled input field with random numeric value: 0.7284830703 on input >> nth=41
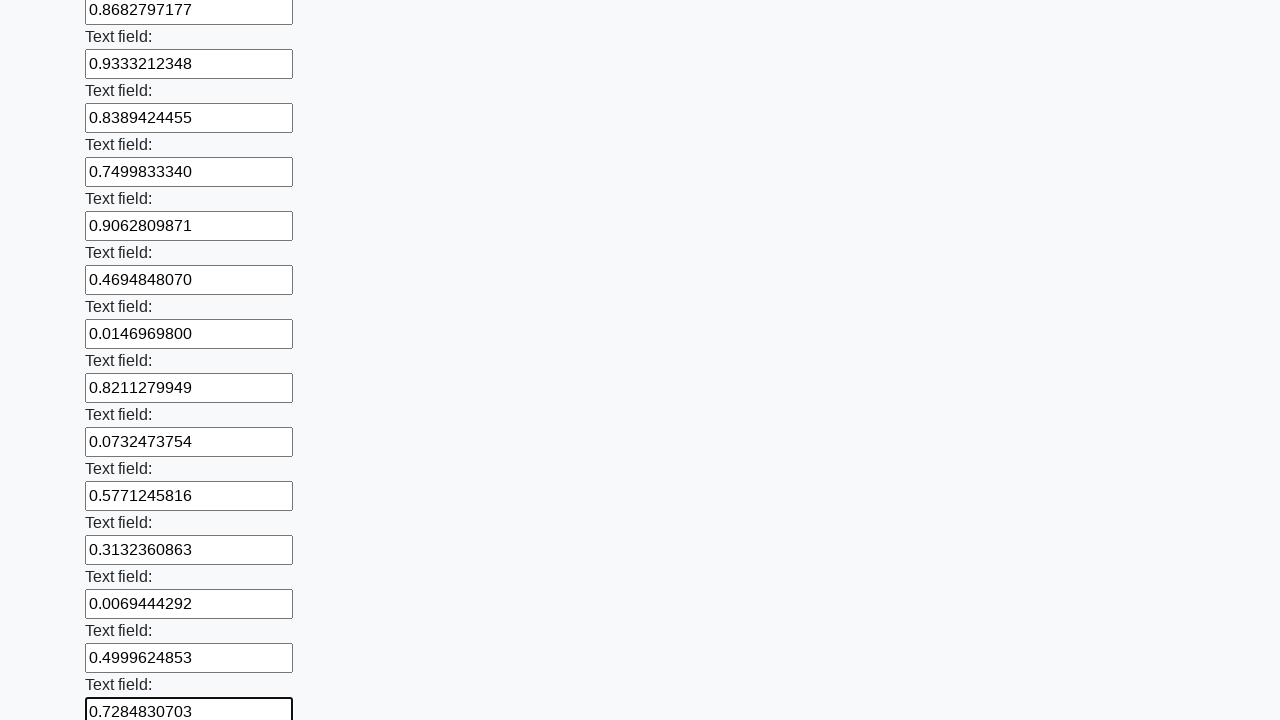

Filled input field with random numeric value: 0.2043203755 on input >> nth=42
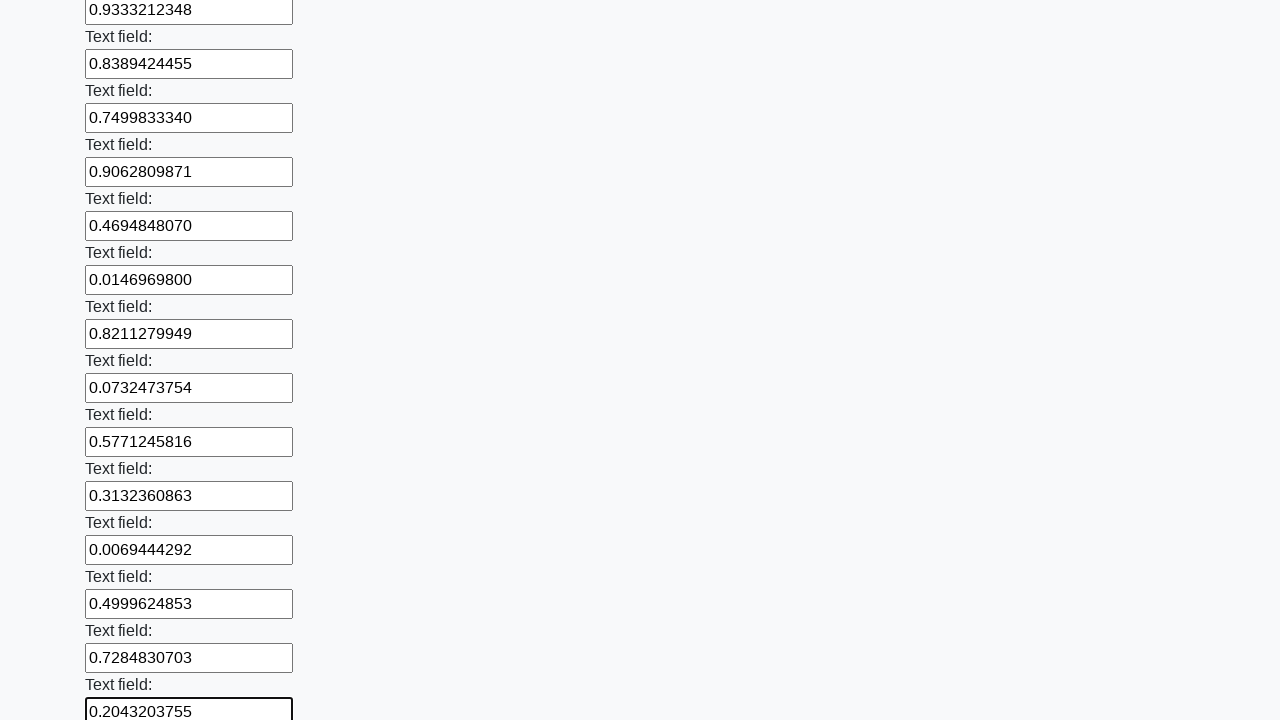

Filled input field with random numeric value: 0.8391107399 on input >> nth=43
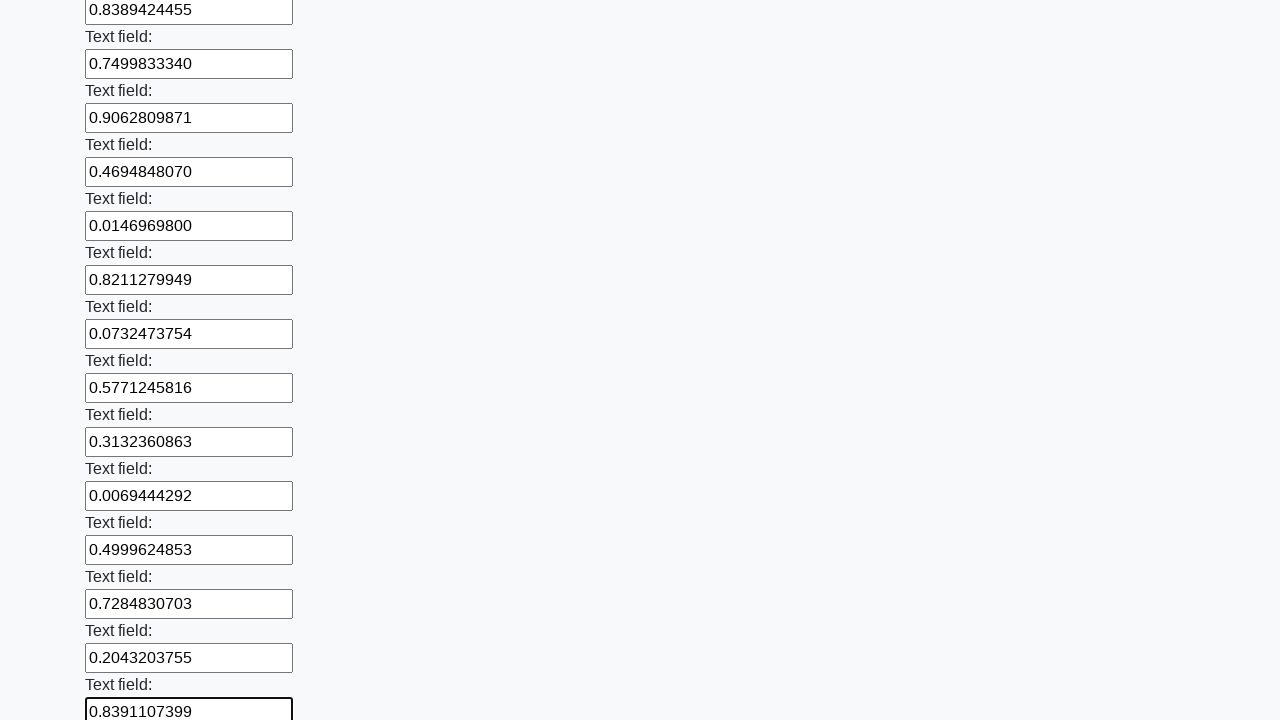

Filled input field with random numeric value: 0.7243683731 on input >> nth=44
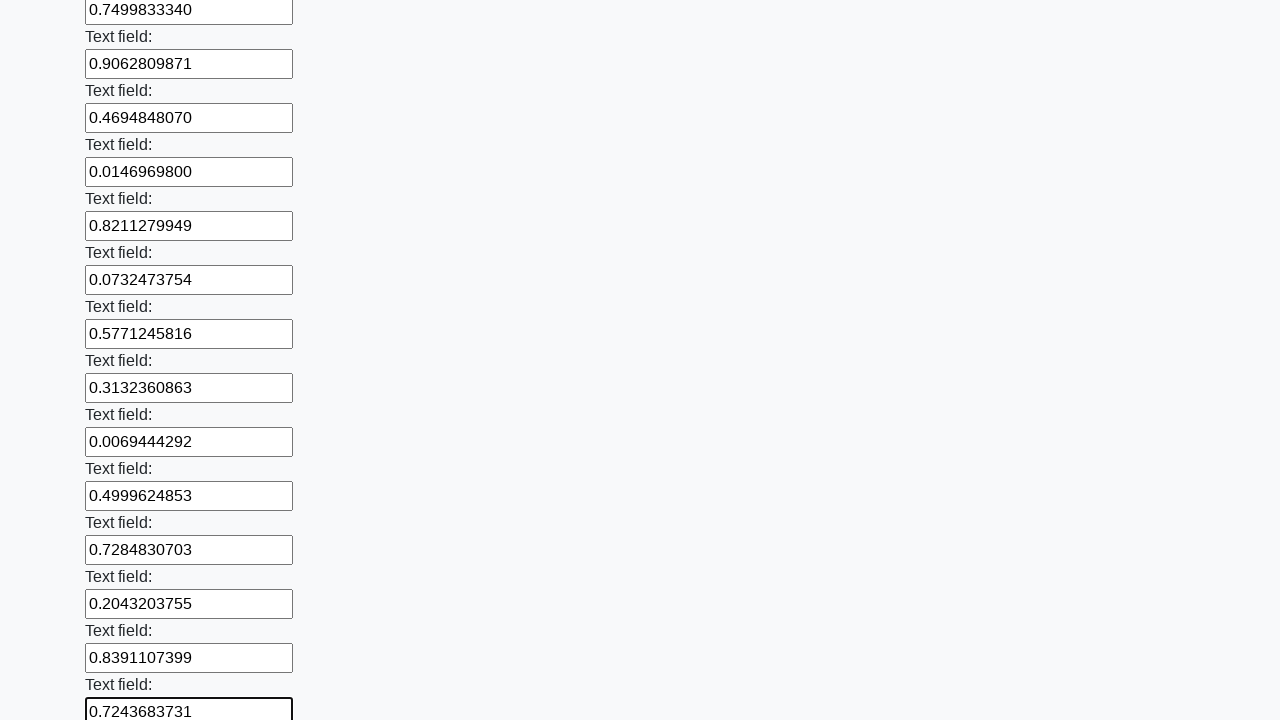

Filled input field with random numeric value: 0.2806322917 on input >> nth=45
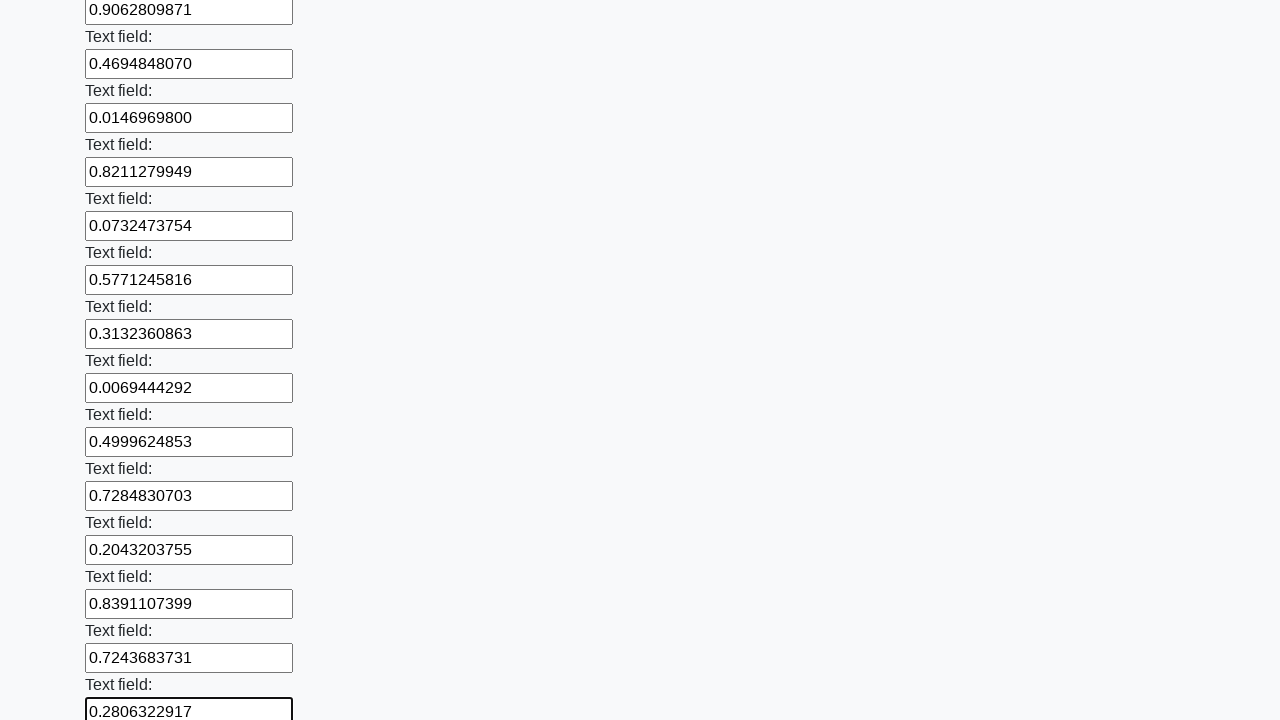

Filled input field with random numeric value: 0.7644316344 on input >> nth=46
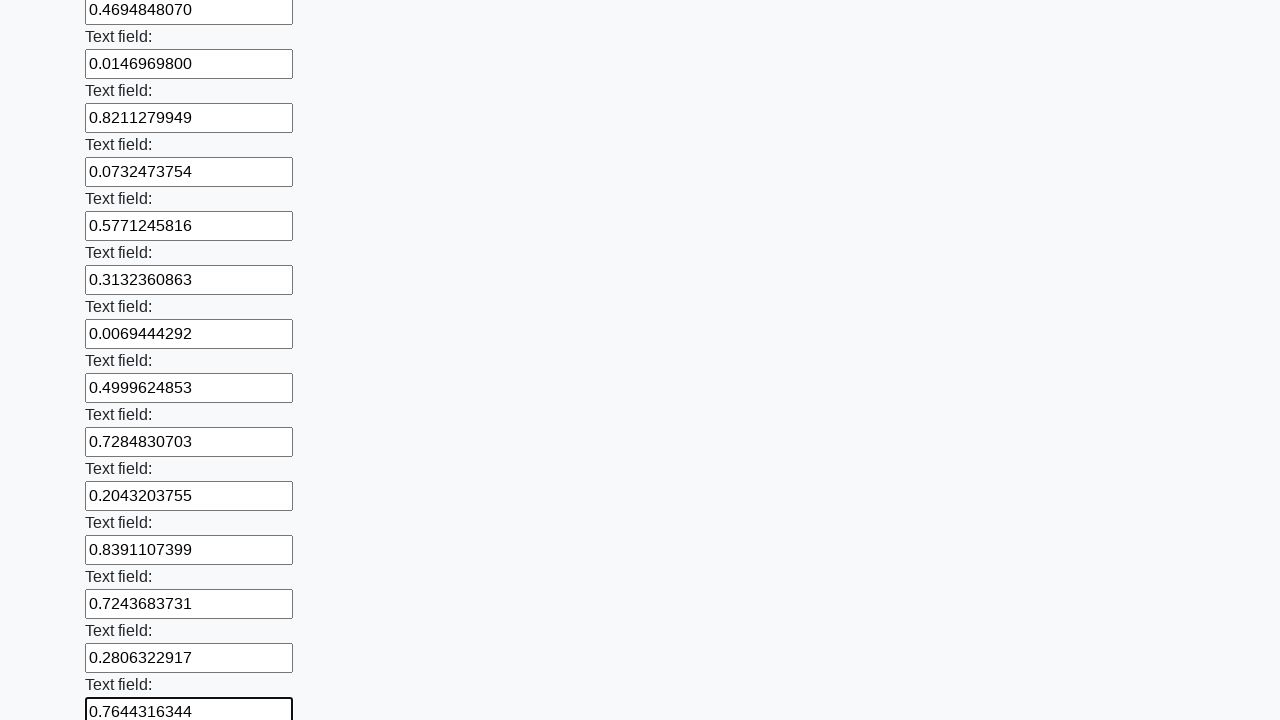

Filled input field with random numeric value: 0.0702171336 on input >> nth=47
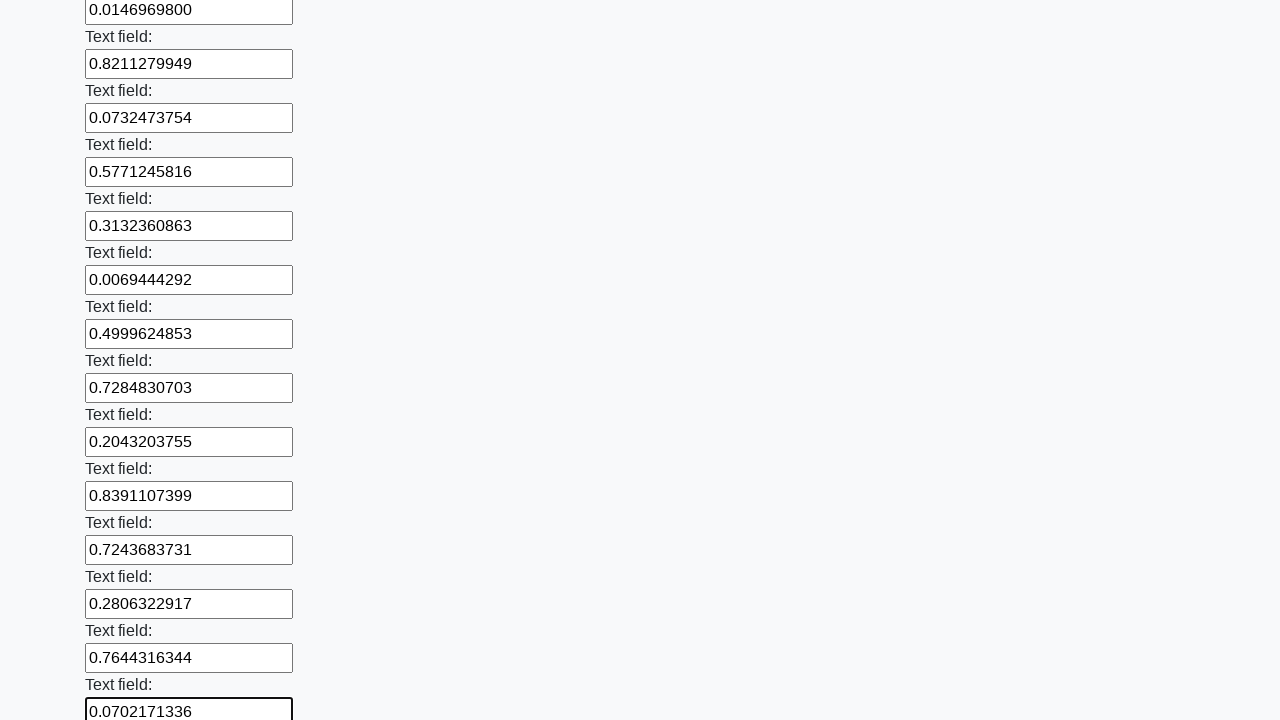

Filled input field with random numeric value: 0.1256821412 on input >> nth=48
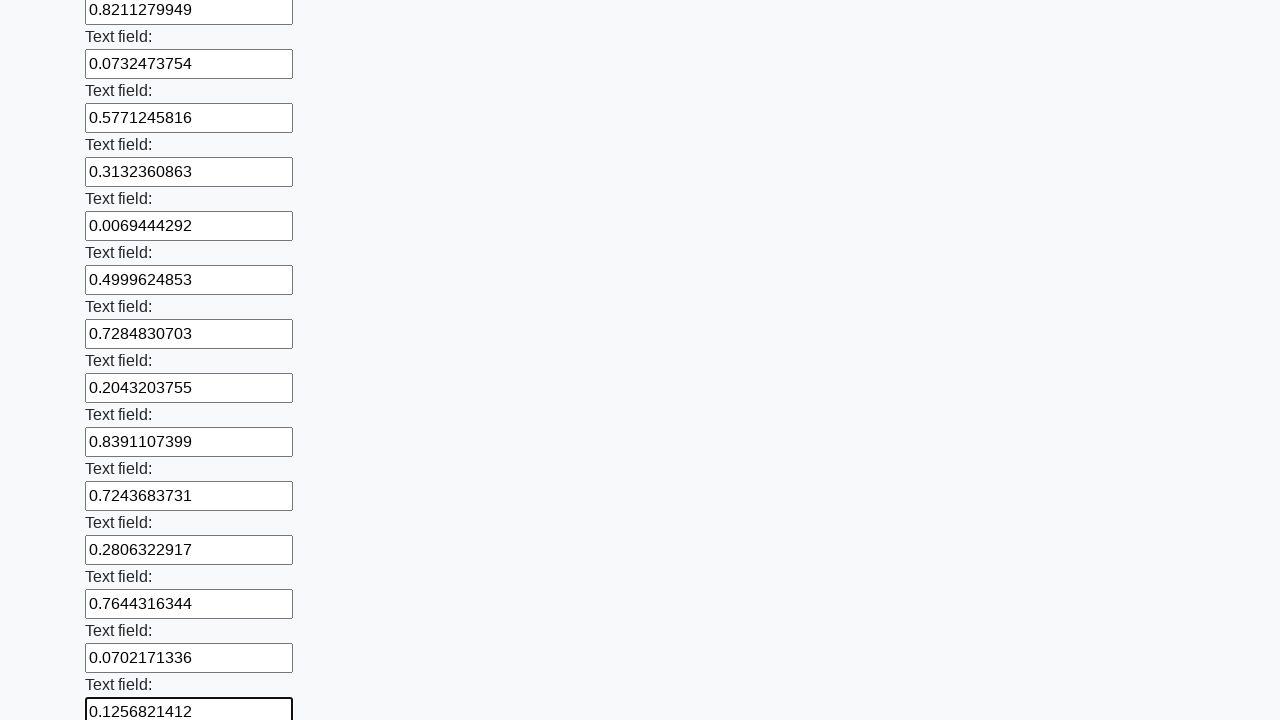

Filled input field with random numeric value: 0.8787932315 on input >> nth=49
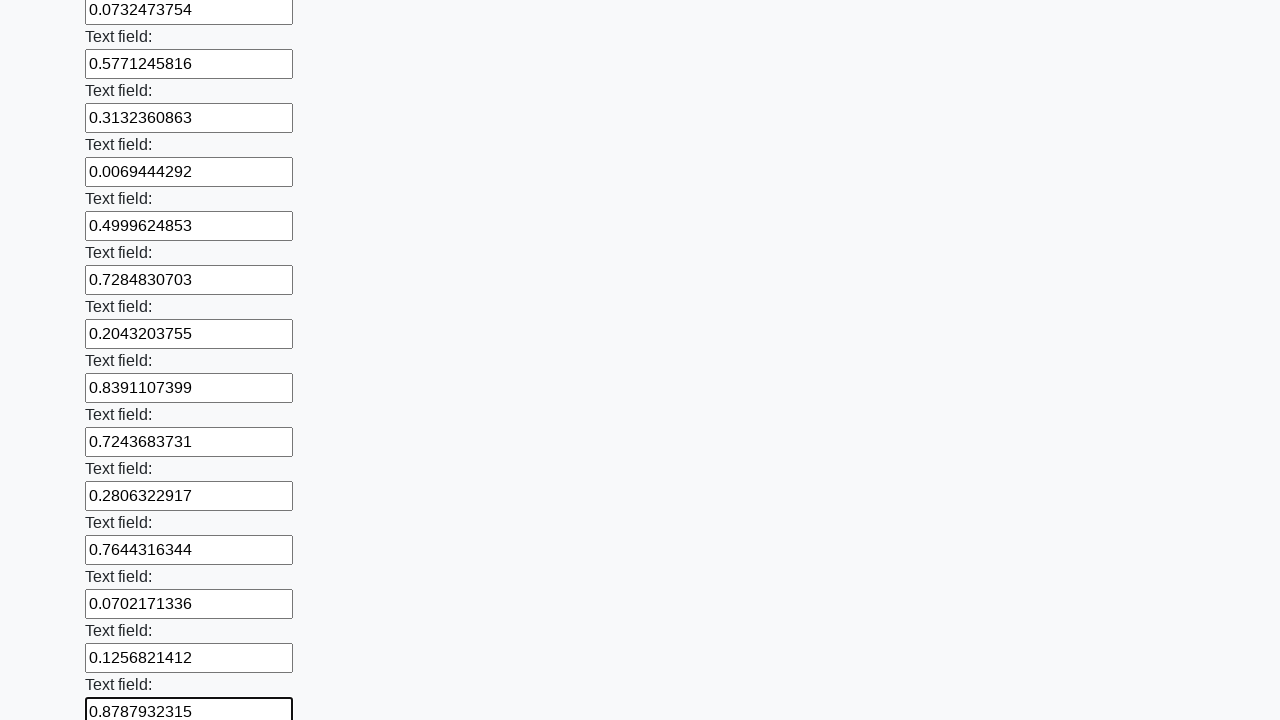

Filled input field with random numeric value: 0.1359589401 on input >> nth=50
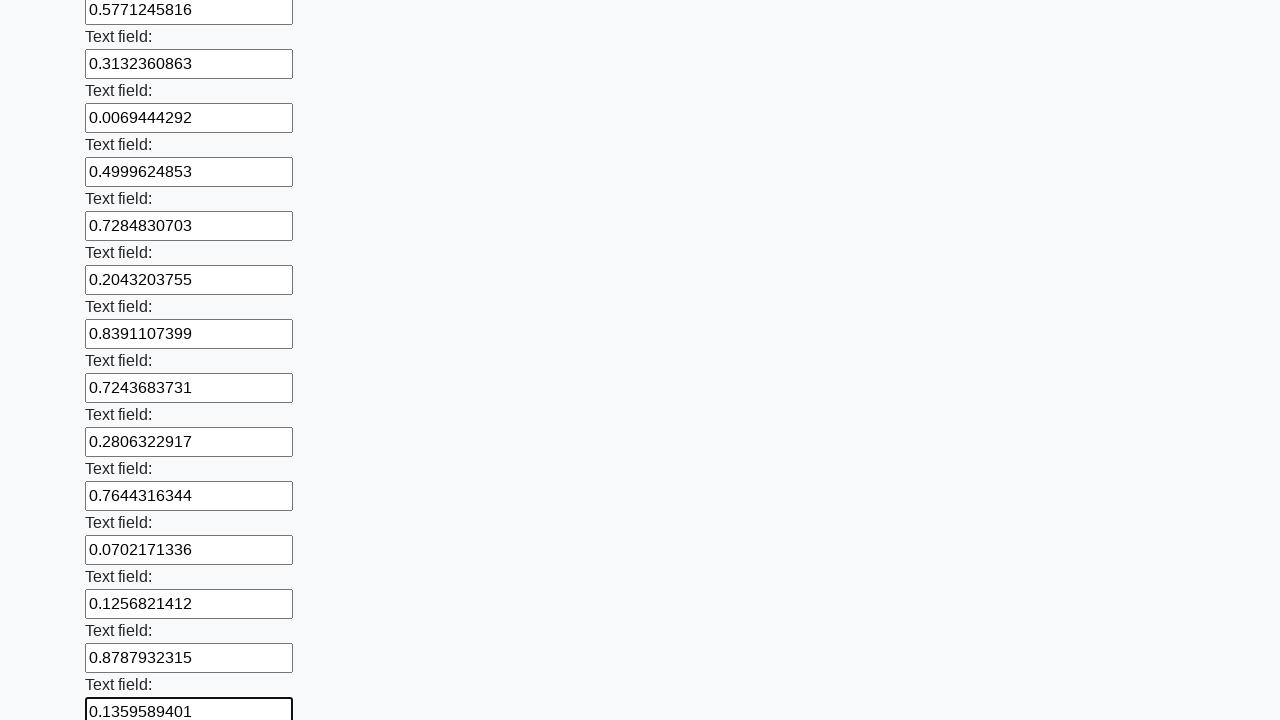

Filled input field with random numeric value: 0.4196283768 on input >> nth=51
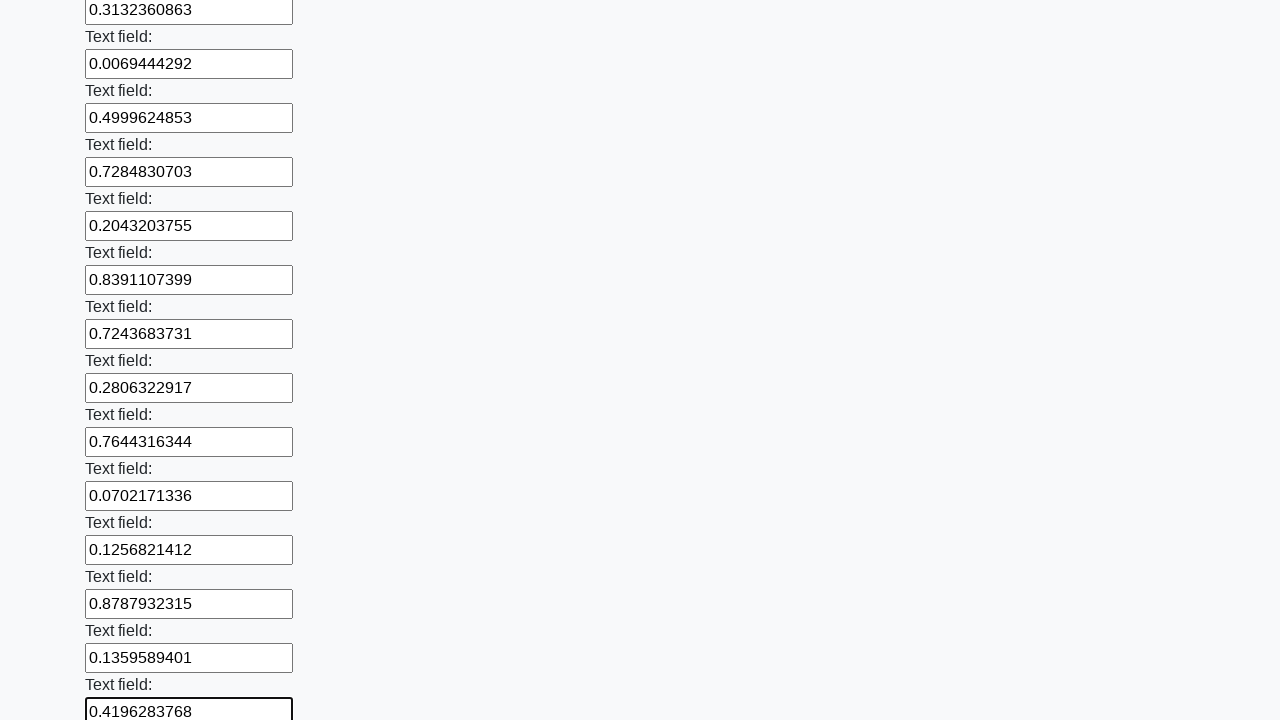

Filled input field with random numeric value: 0.9012698181 on input >> nth=52
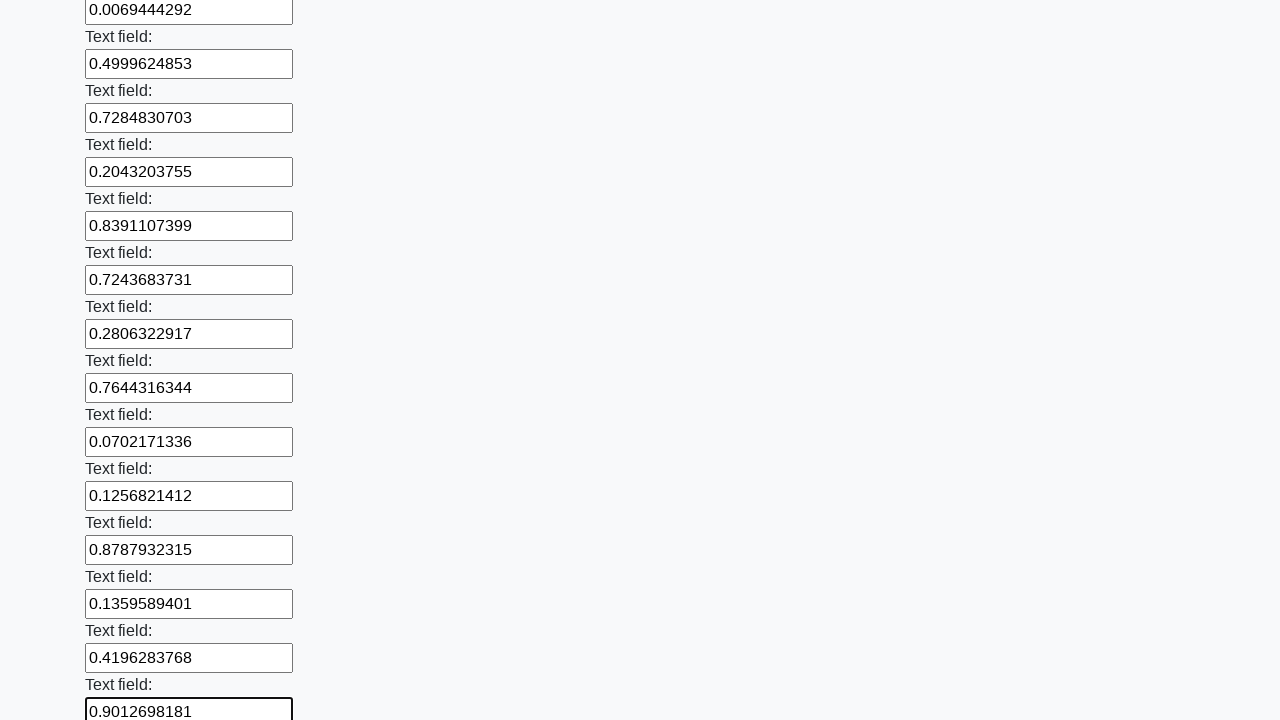

Filled input field with random numeric value: 0.9552401735 on input >> nth=53
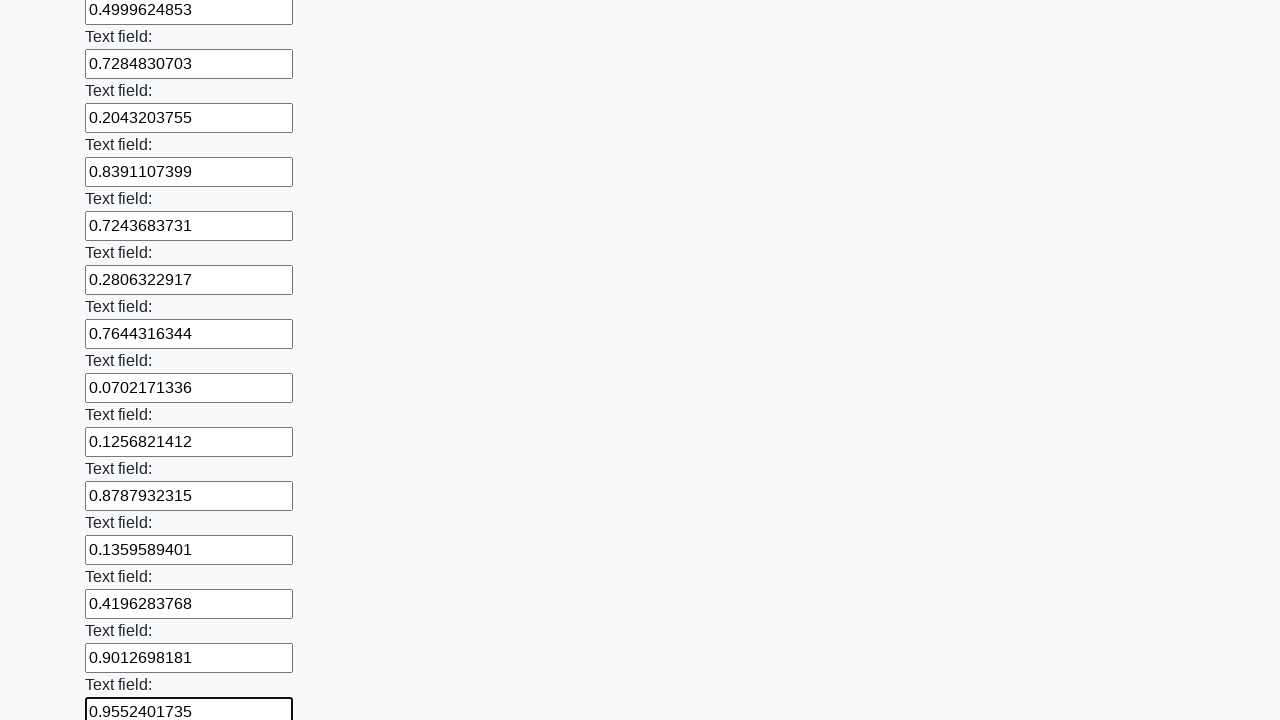

Filled input field with random numeric value: 0.7331443364 on input >> nth=54
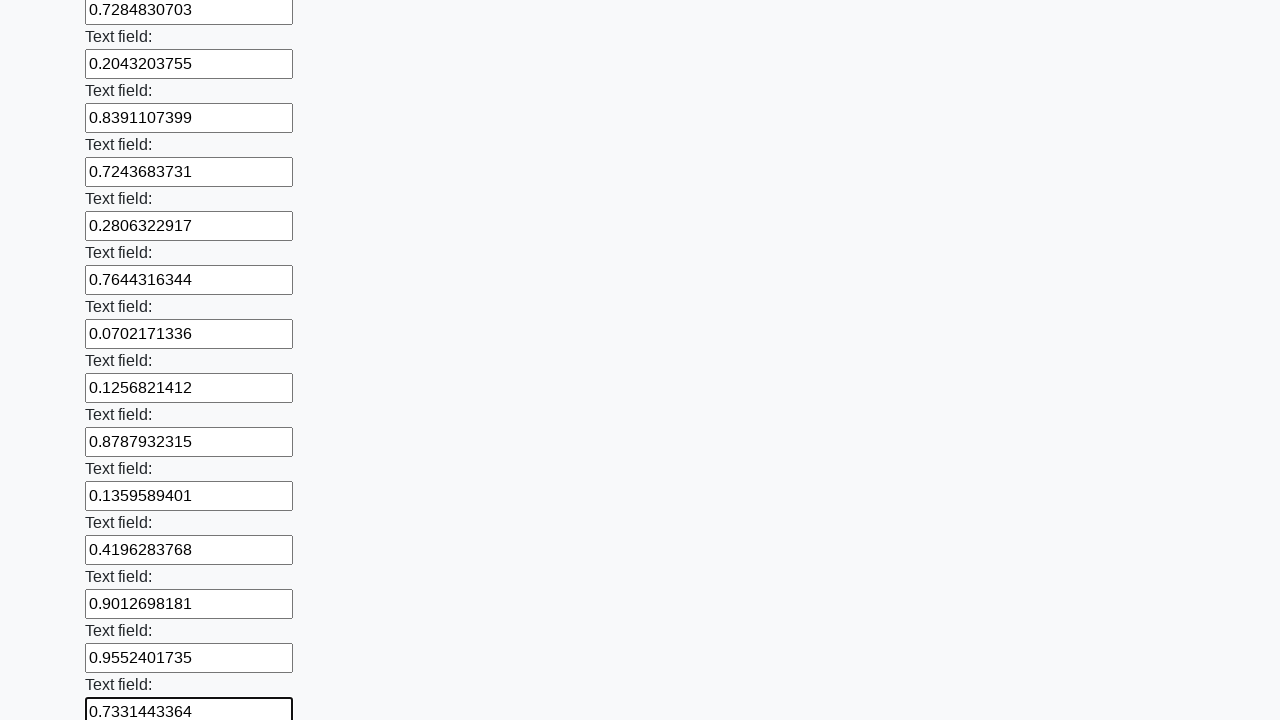

Filled input field with random numeric value: 0.0831679138 on input >> nth=55
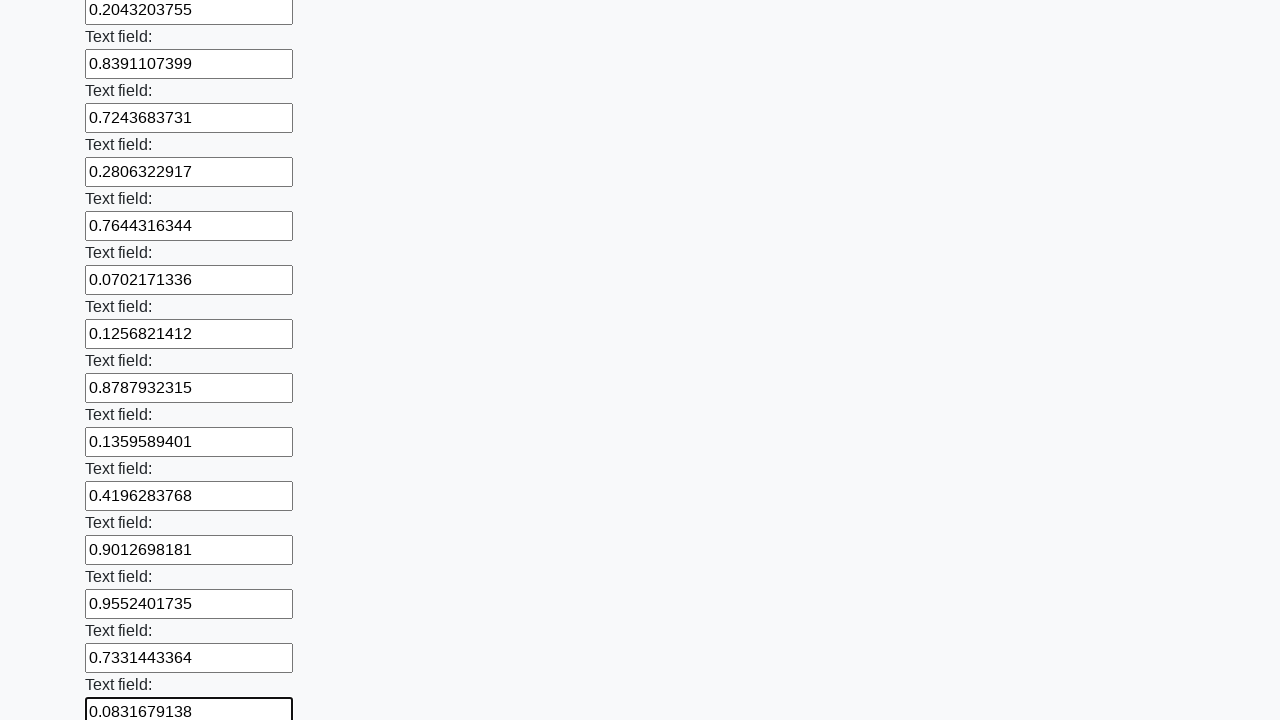

Filled input field with random numeric value: 0.5505988864 on input >> nth=56
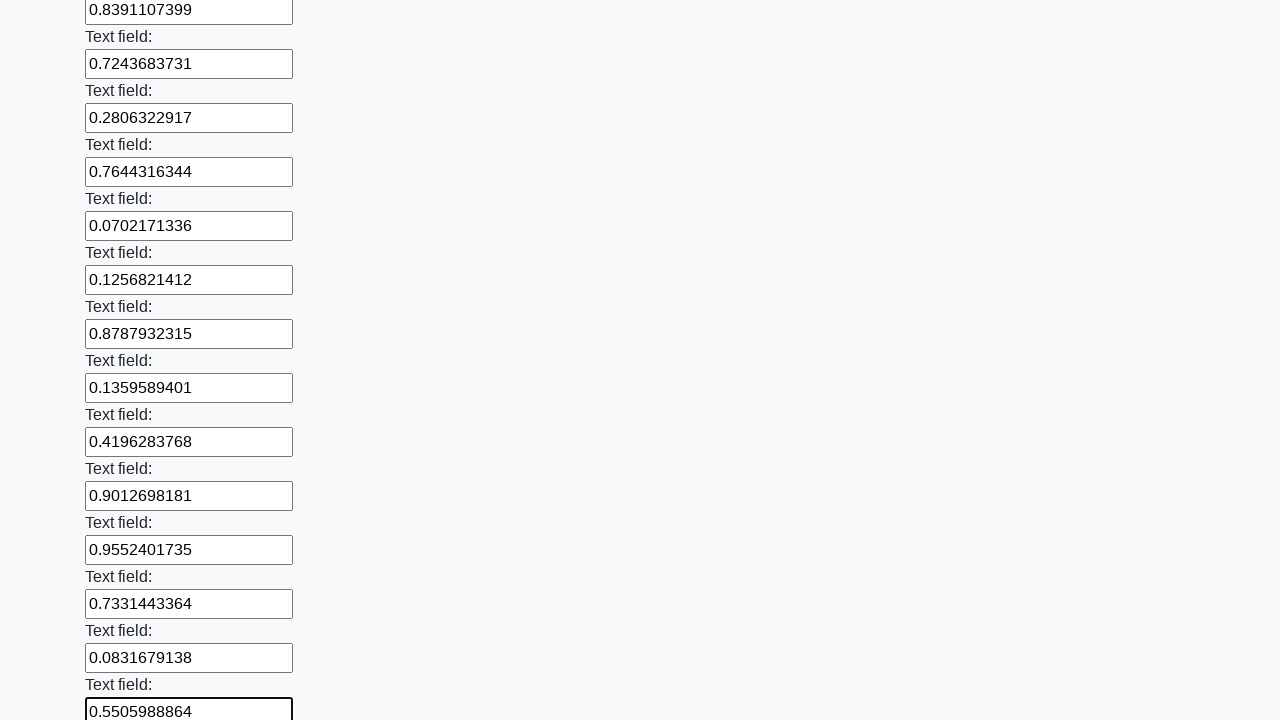

Filled input field with random numeric value: 0.7193497450 on input >> nth=57
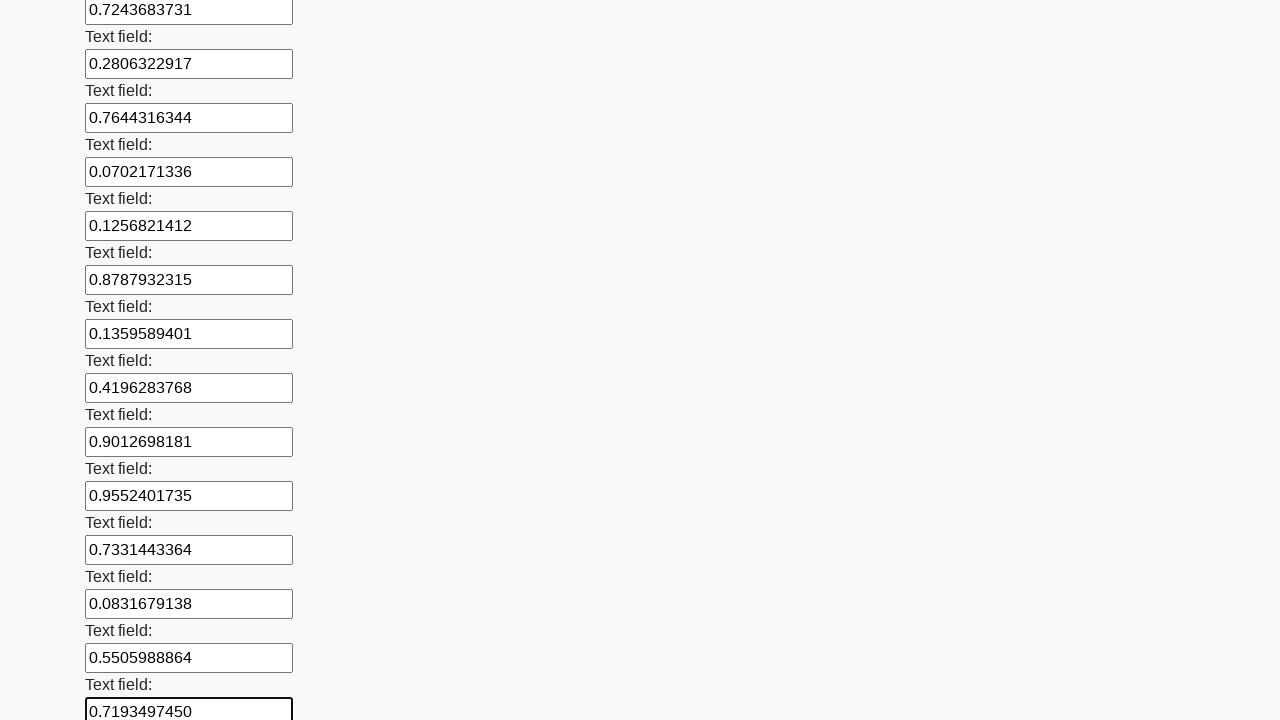

Filled input field with random numeric value: 0.0790232034 on input >> nth=58
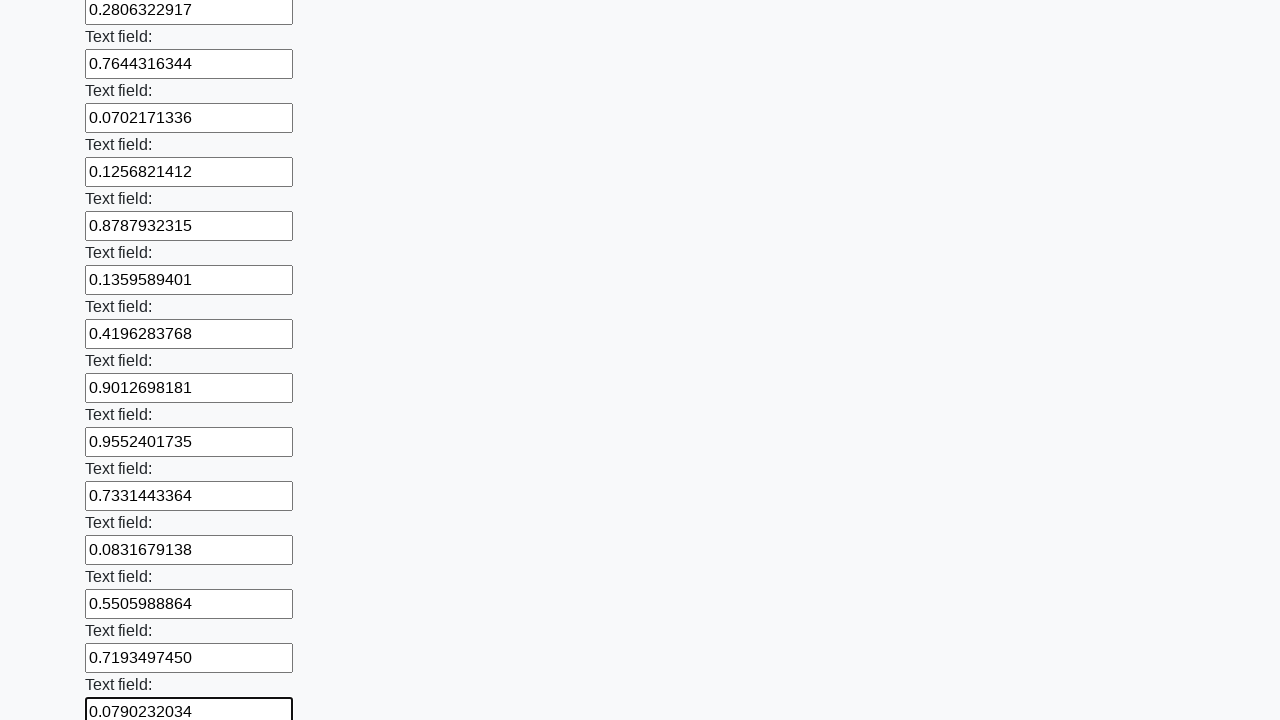

Filled input field with random numeric value: 0.3883683093 on input >> nth=59
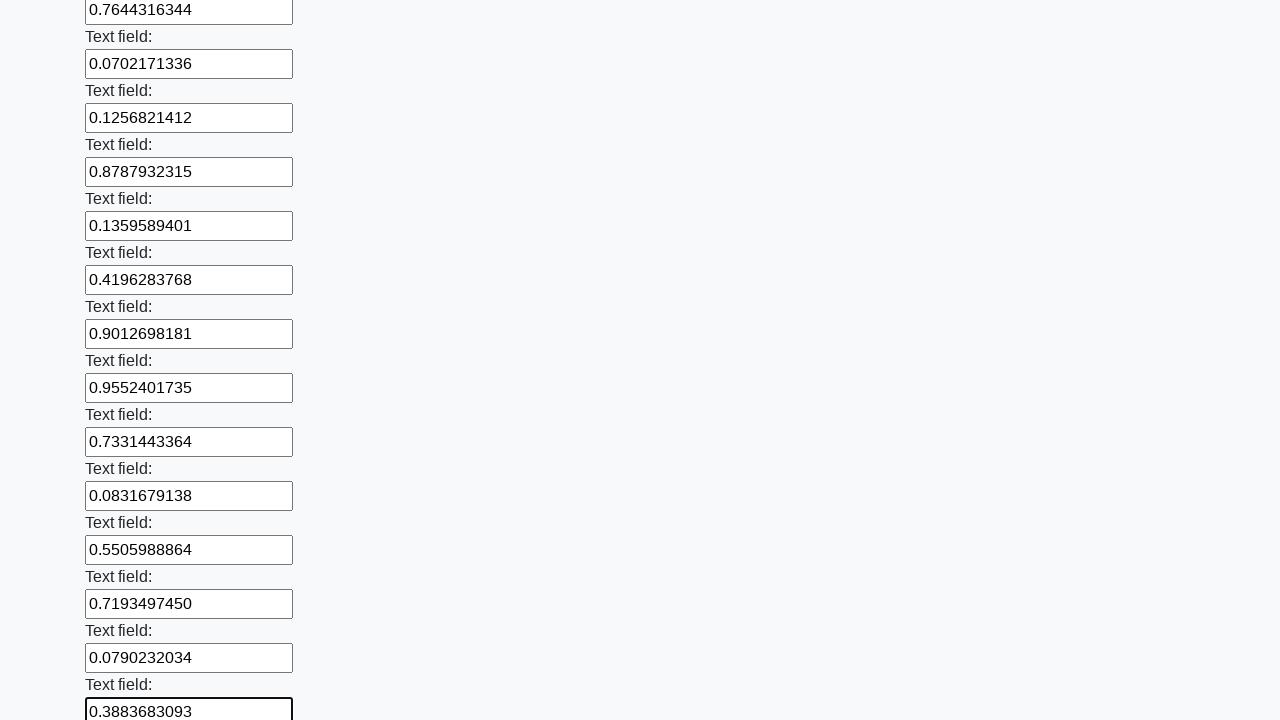

Filled input field with random numeric value: 0.4179462239 on input >> nth=60
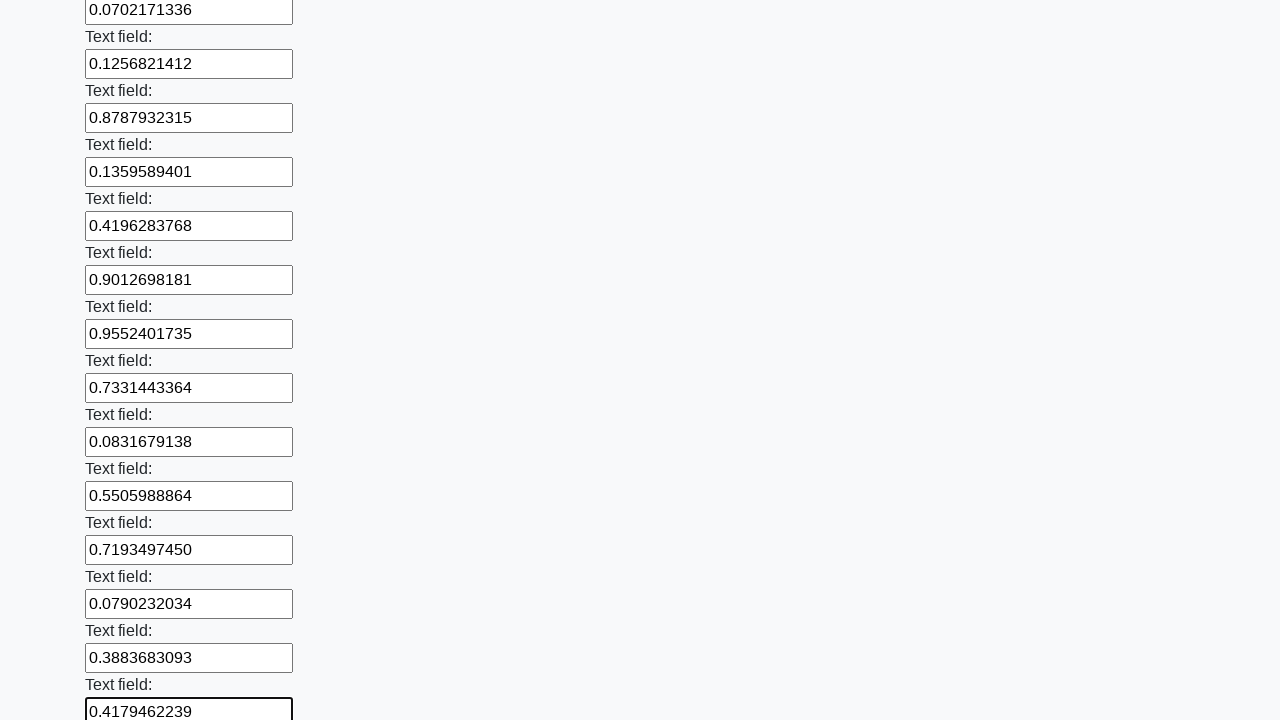

Filled input field with random numeric value: 0.6430169034 on input >> nth=61
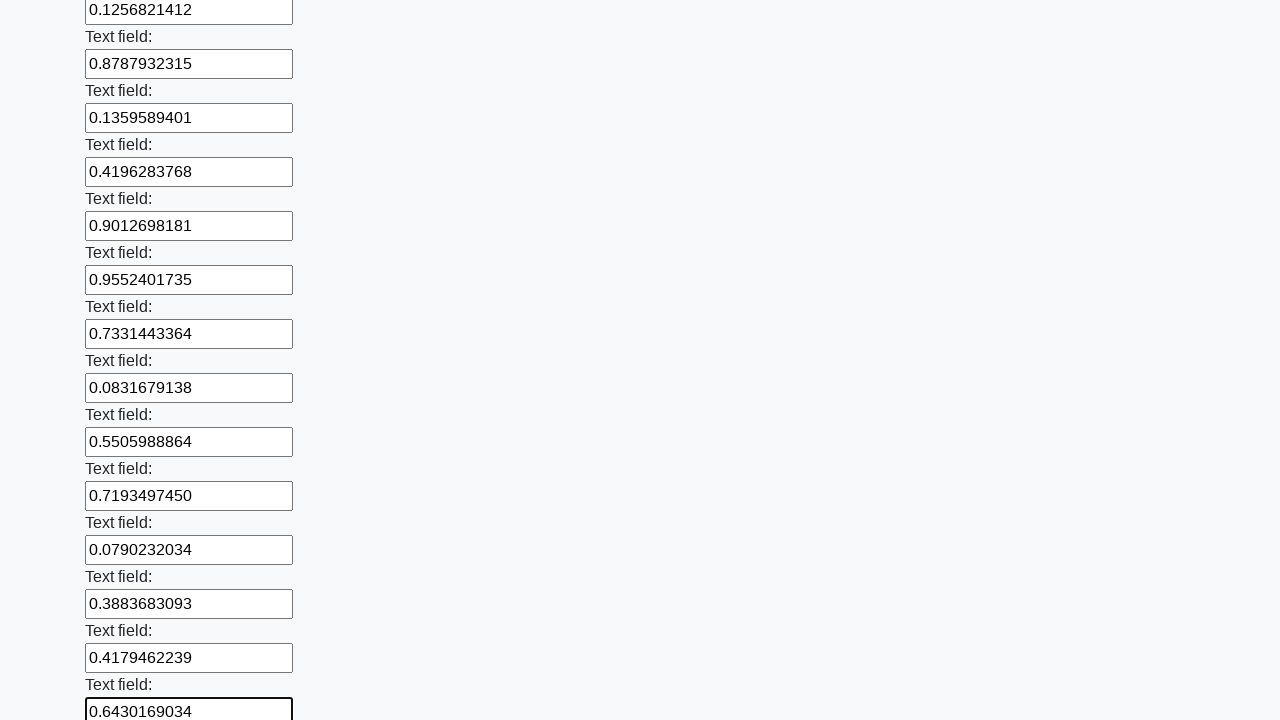

Filled input field with random numeric value: 0.9505889969 on input >> nth=62
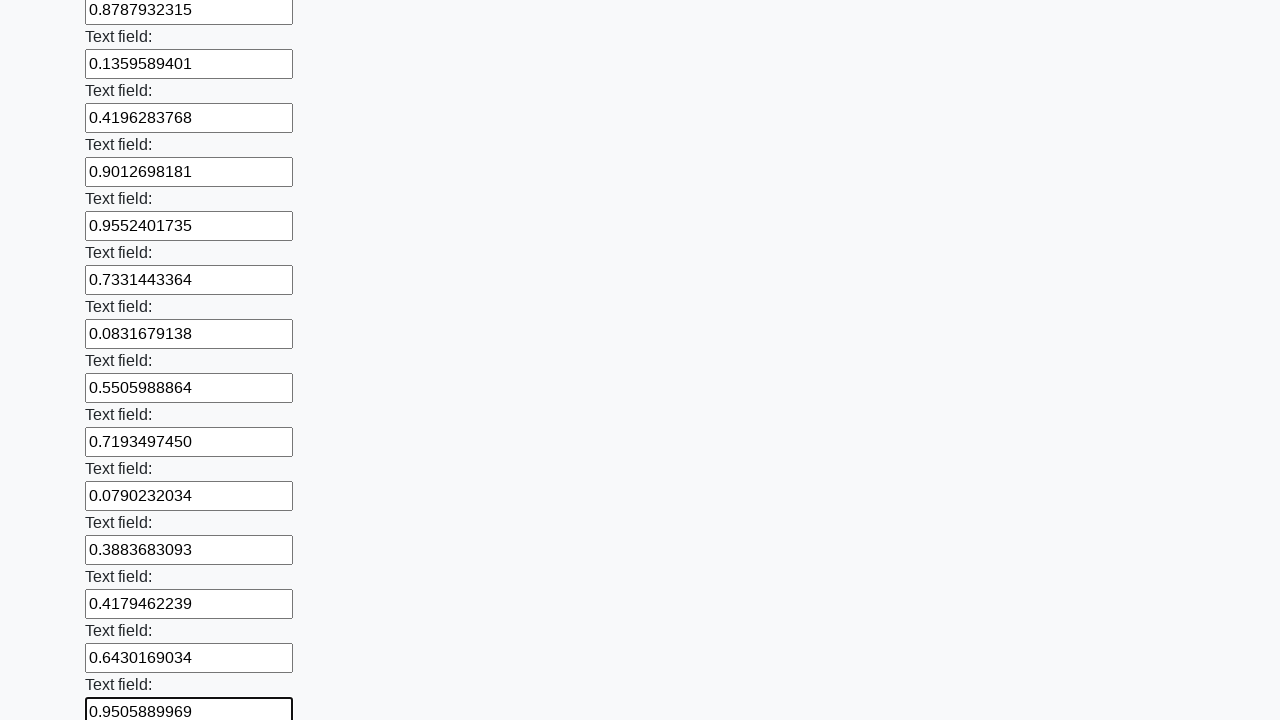

Filled input field with random numeric value: 0.6577877185 on input >> nth=63
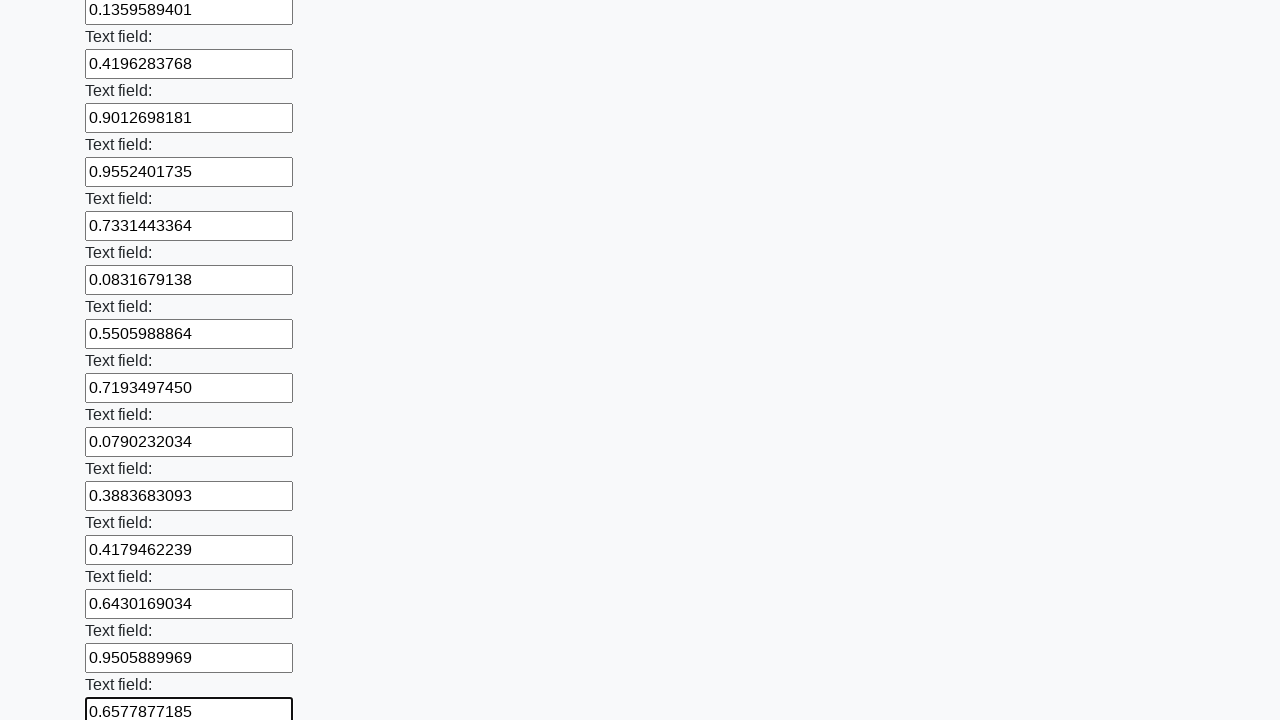

Filled input field with random numeric value: 0.6412817544 on input >> nth=64
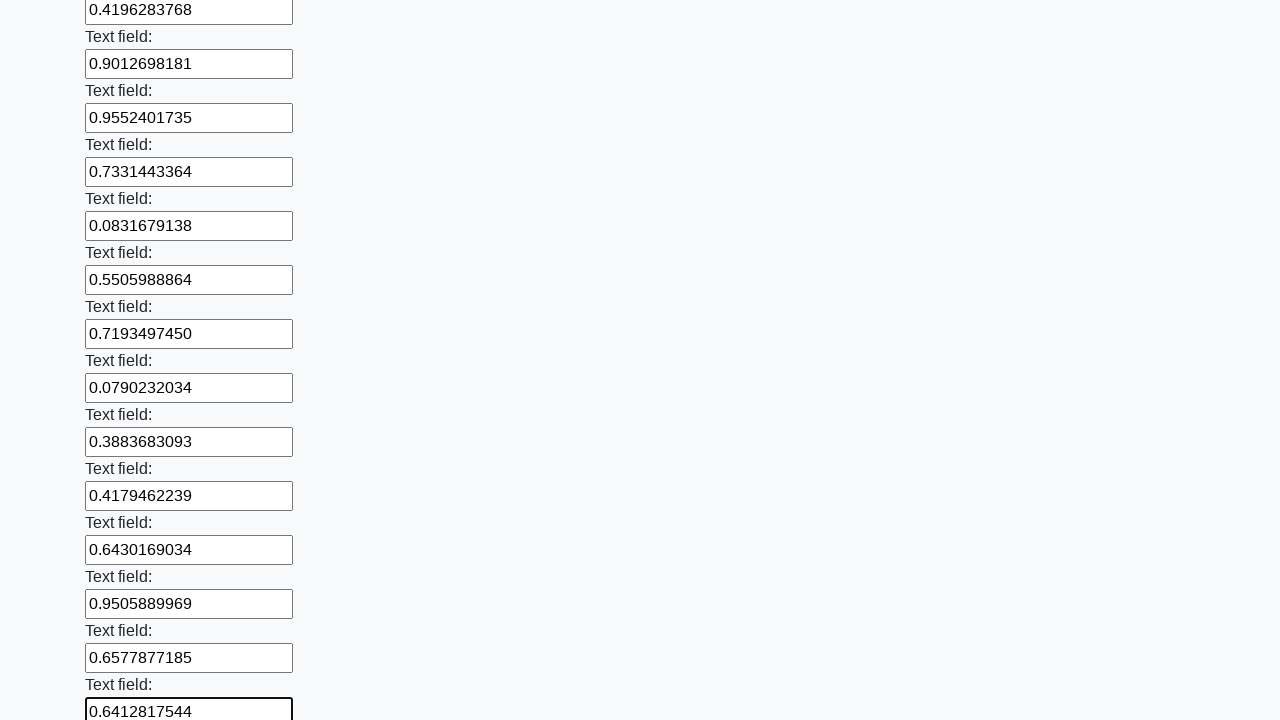

Filled input field with random numeric value: 0.6096878023 on input >> nth=65
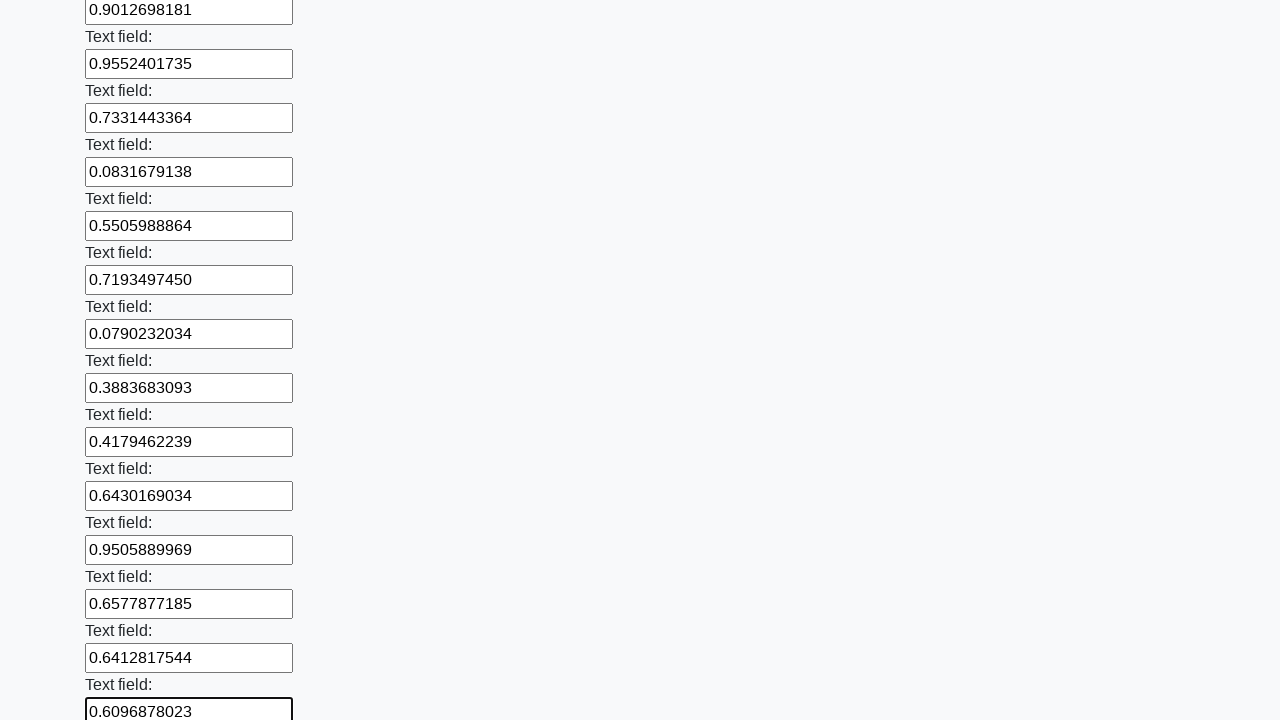

Filled input field with random numeric value: 0.3346286601 on input >> nth=66
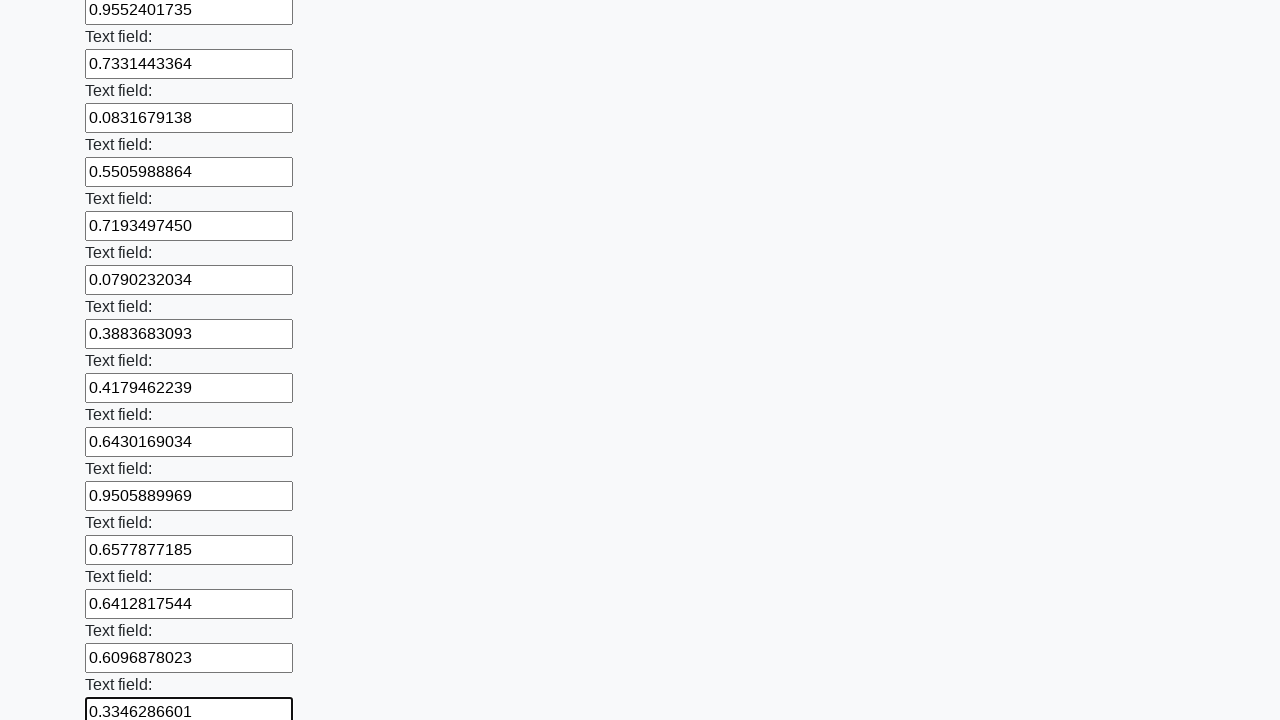

Filled input field with random numeric value: 0.6302377636 on input >> nth=67
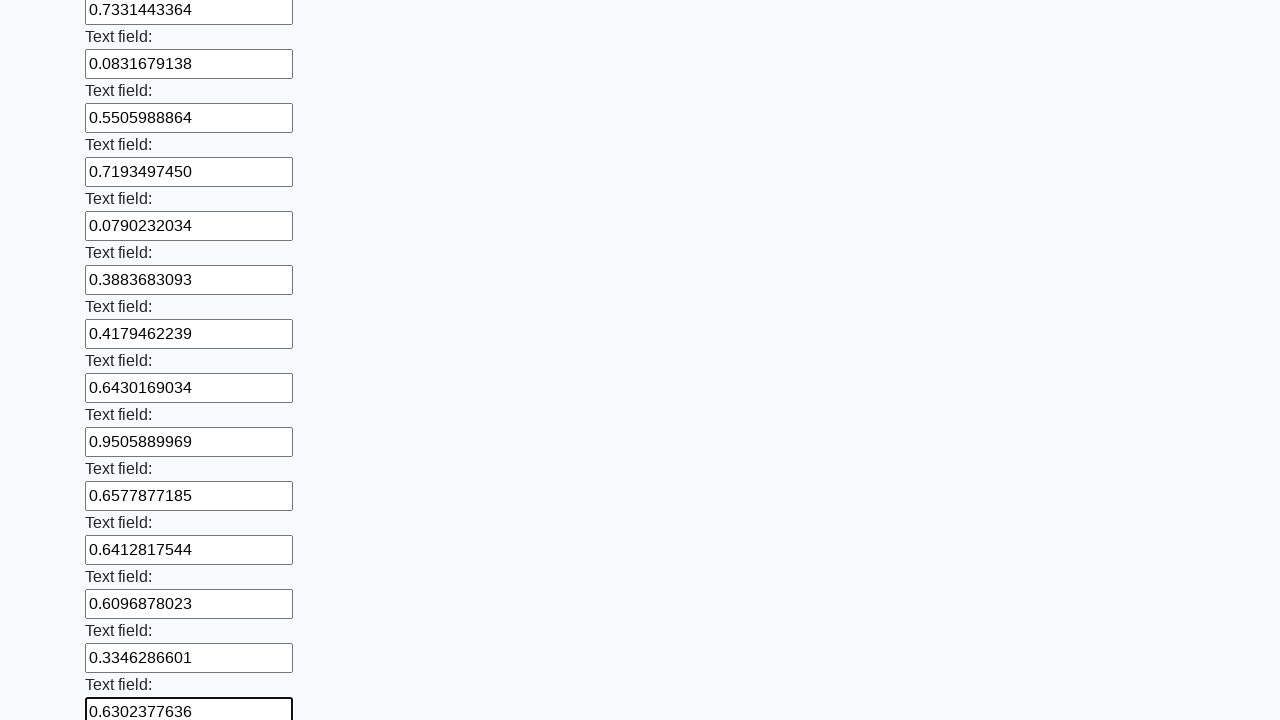

Filled input field with random numeric value: 0.5637550463 on input >> nth=68
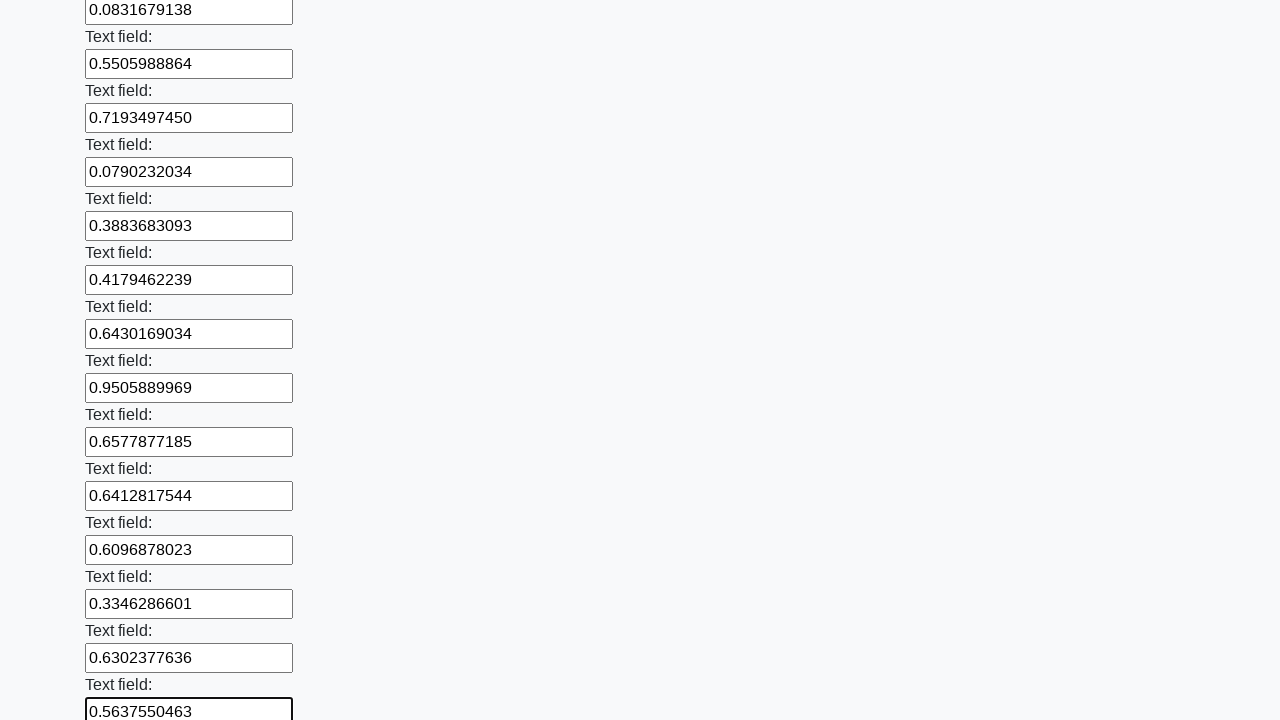

Filled input field with random numeric value: 0.7795068040 on input >> nth=69
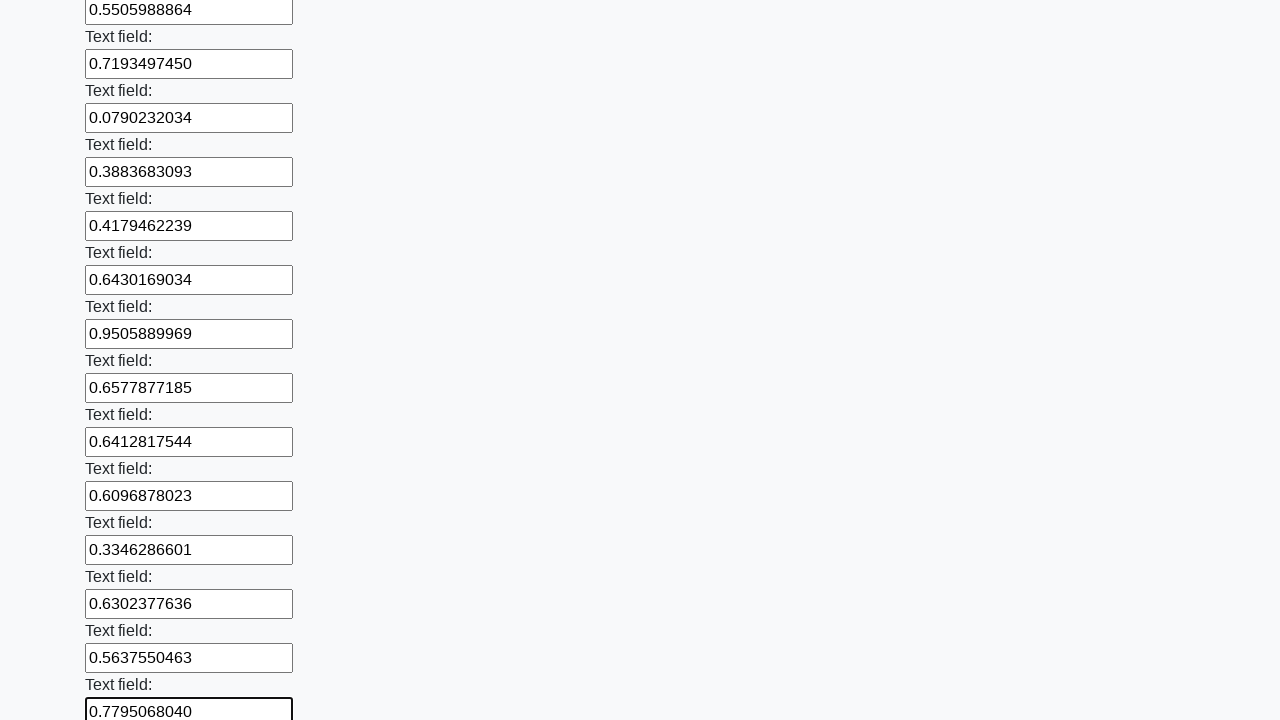

Filled input field with random numeric value: 0.4472592791 on input >> nth=70
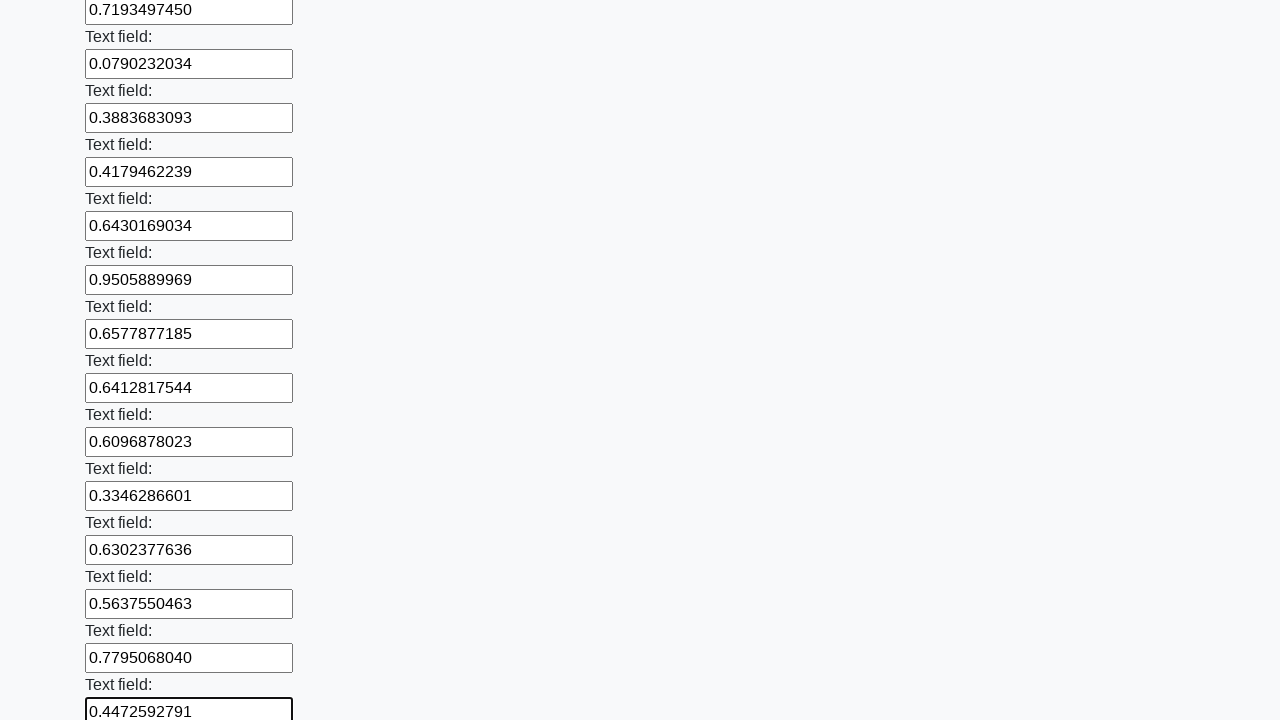

Filled input field with random numeric value: 0.4671630676 on input >> nth=71
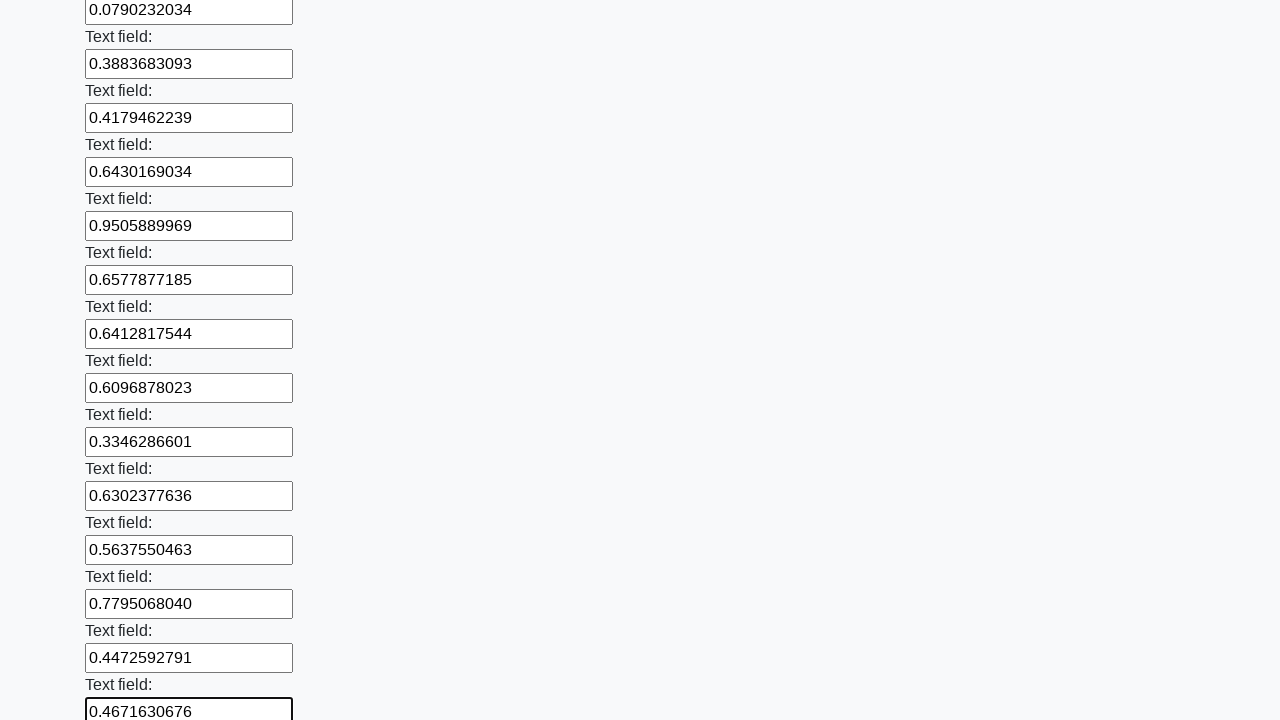

Filled input field with random numeric value: 0.3290703425 on input >> nth=72
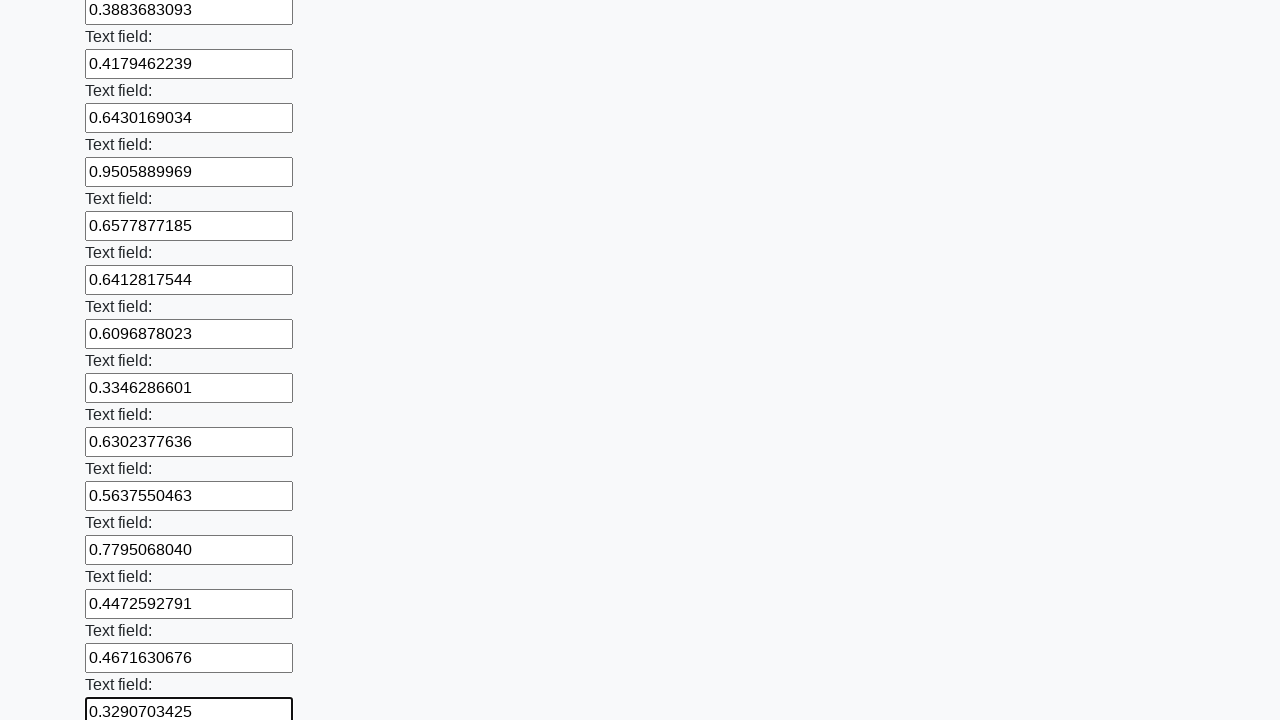

Filled input field with random numeric value: 0.5259212193 on input >> nth=73
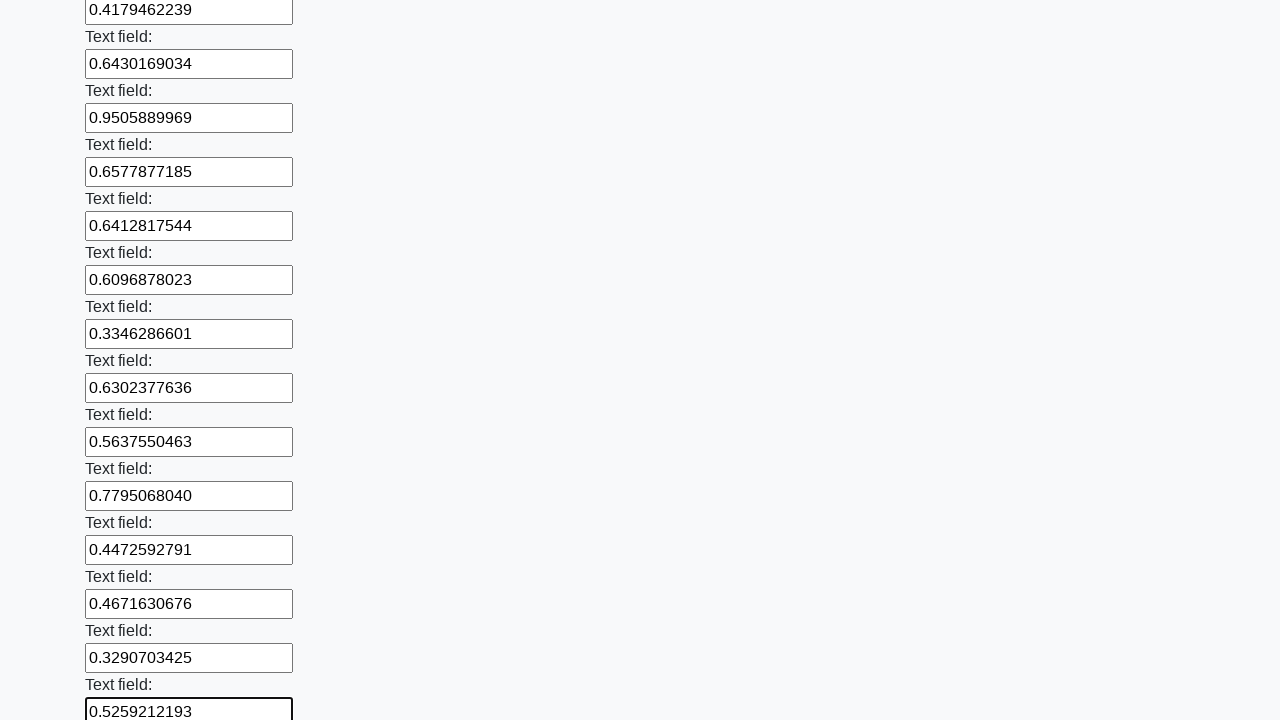

Filled input field with random numeric value: 0.8627861763 on input >> nth=74
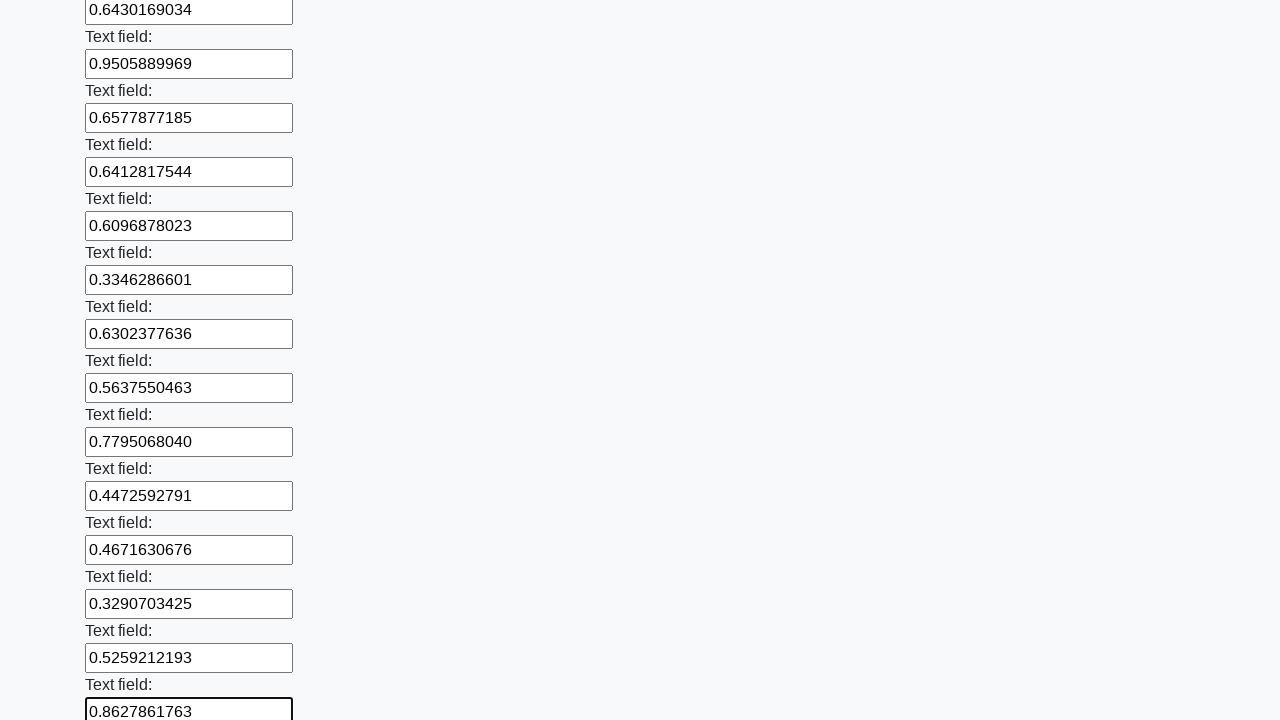

Filled input field with random numeric value: 0.8809106805 on input >> nth=75
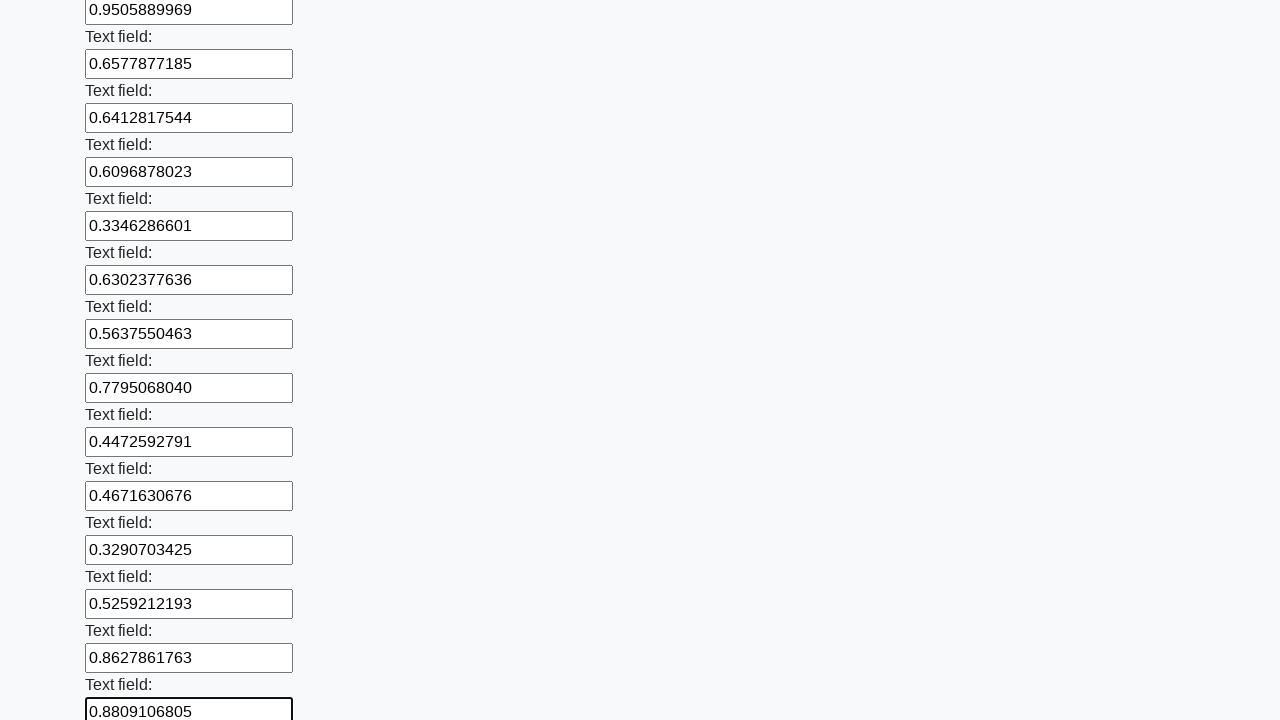

Filled input field with random numeric value: 0.3933829287 on input >> nth=76
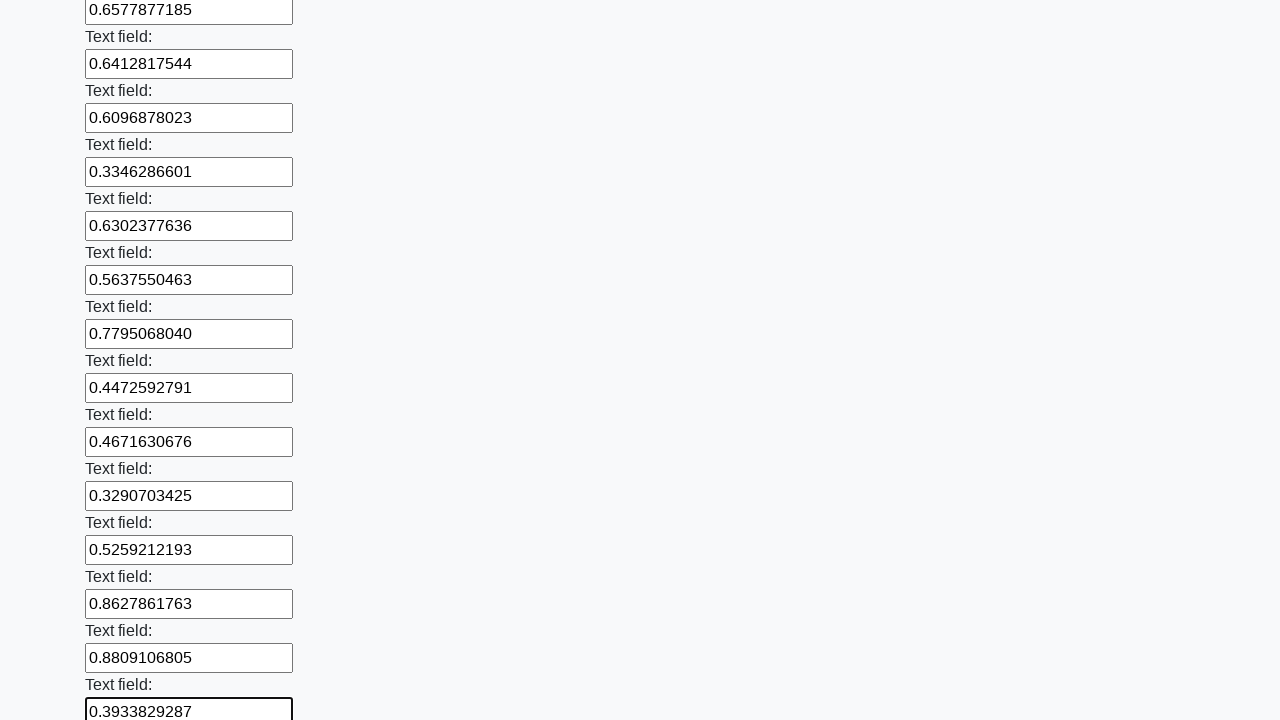

Filled input field with random numeric value: 0.2536985988 on input >> nth=77
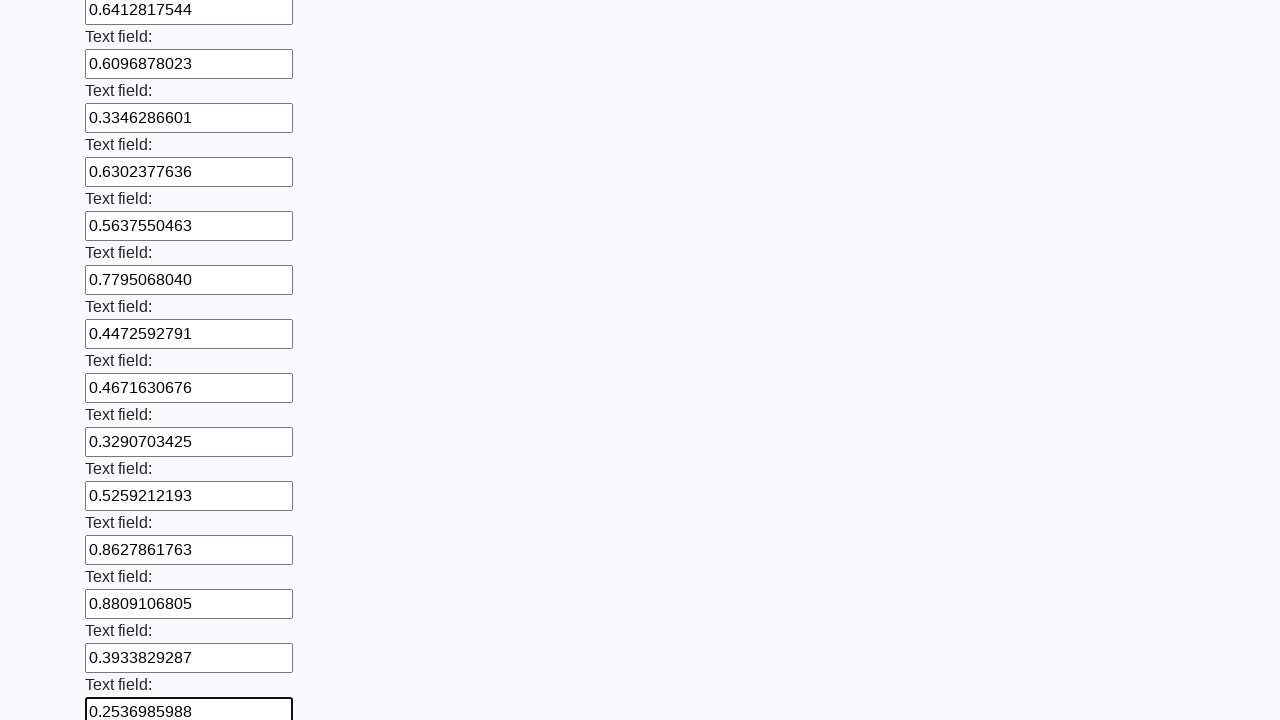

Filled input field with random numeric value: 0.2550193725 on input >> nth=78
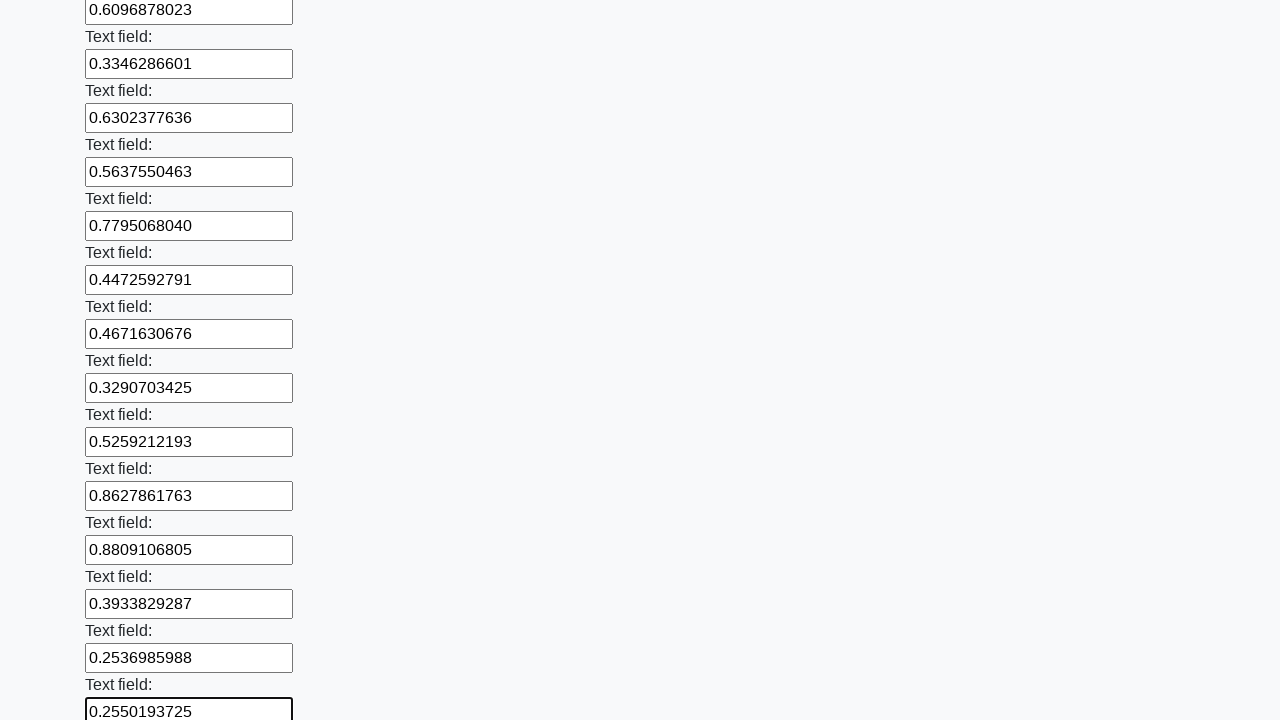

Filled input field with random numeric value: 0.1339691819 on input >> nth=79
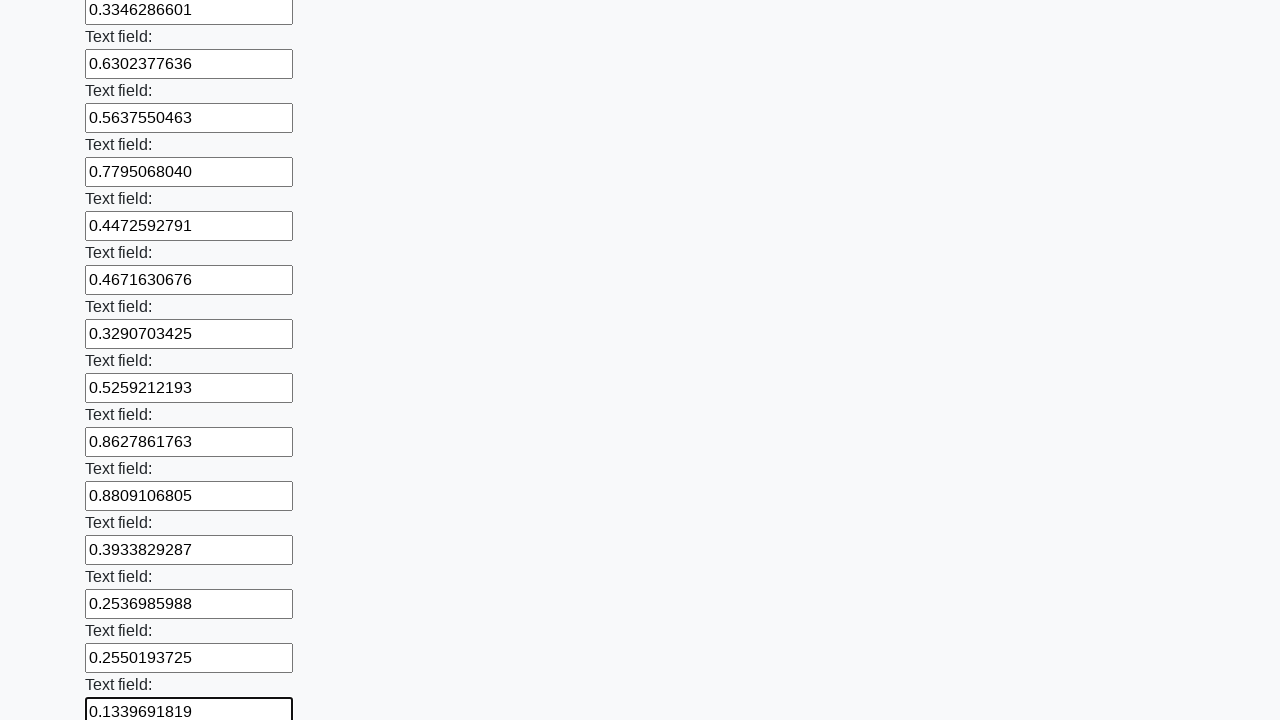

Filled input field with random numeric value: 0.9397090075 on input >> nth=80
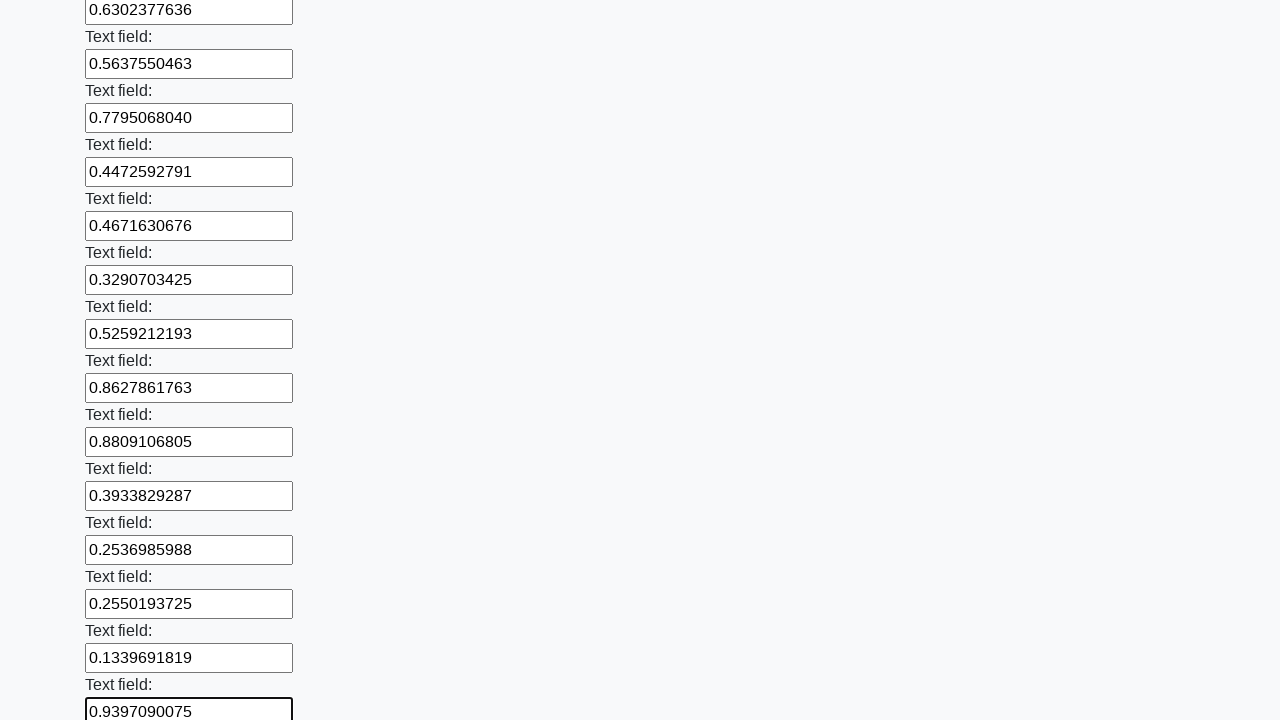

Filled input field with random numeric value: 0.4268054074 on input >> nth=81
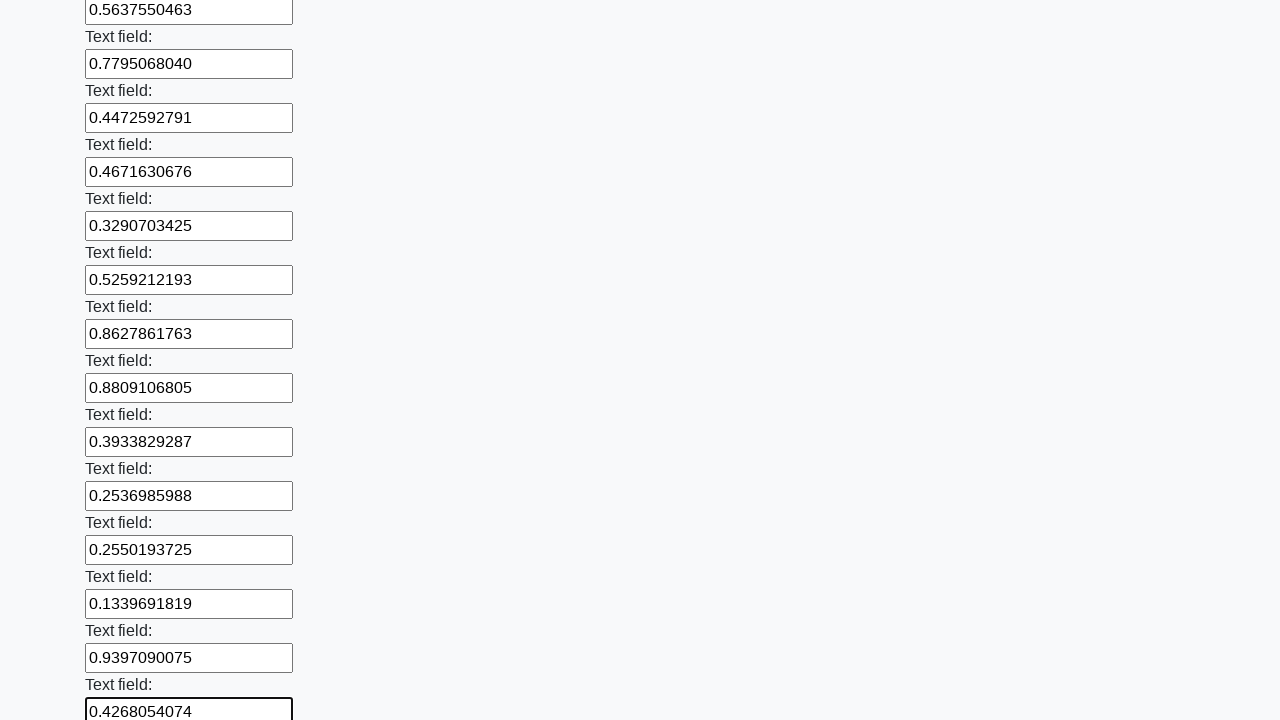

Filled input field with random numeric value: 0.7195678705 on input >> nth=82
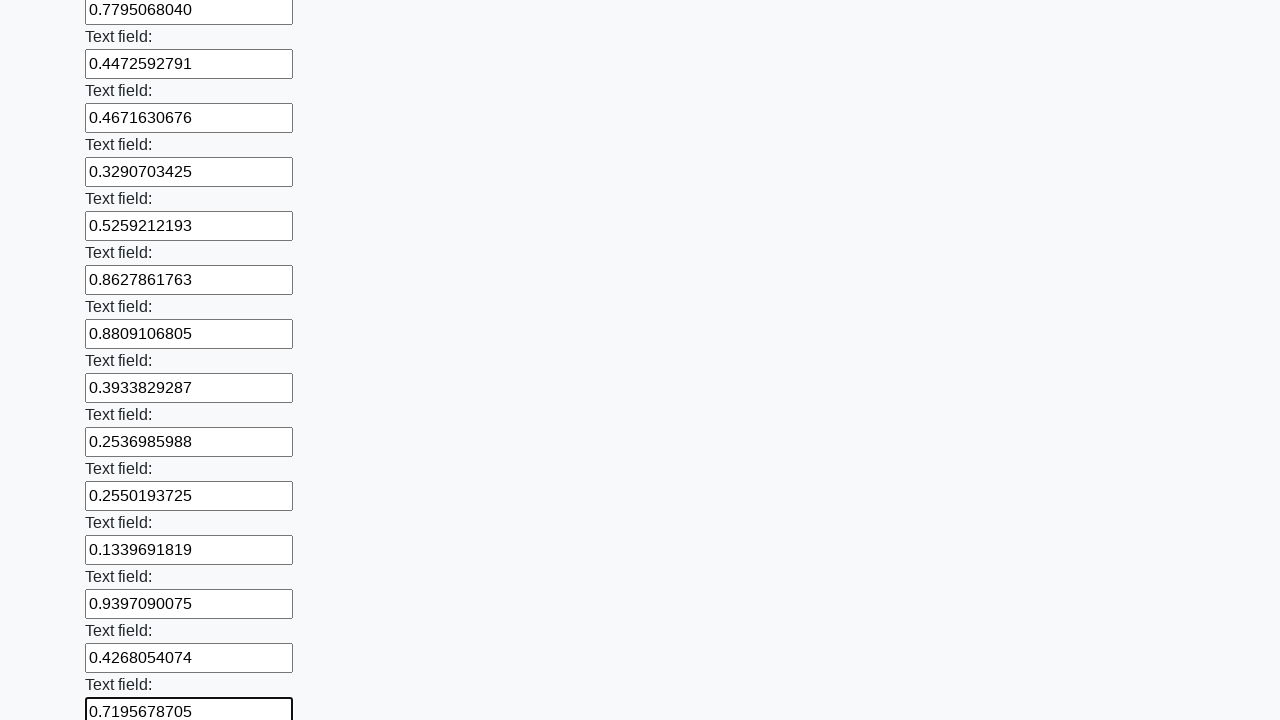

Filled input field with random numeric value: 0.9720017266 on input >> nth=83
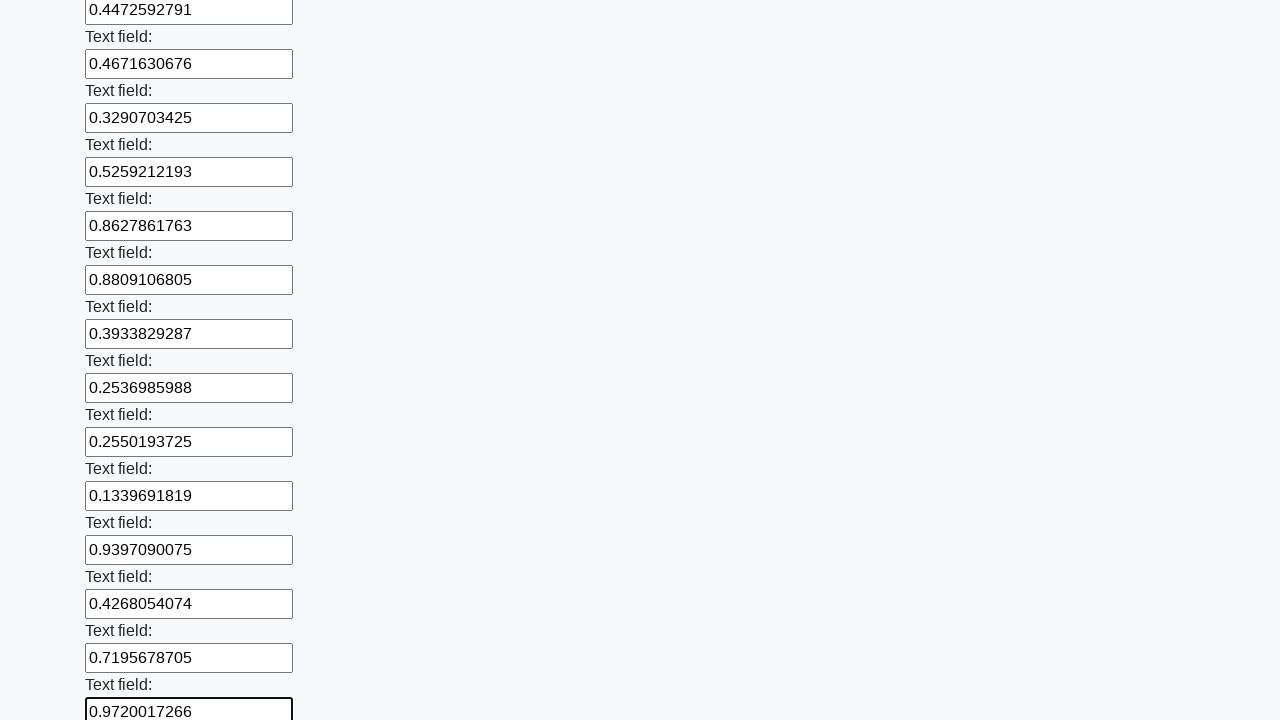

Filled input field with random numeric value: 0.3818606536 on input >> nth=84
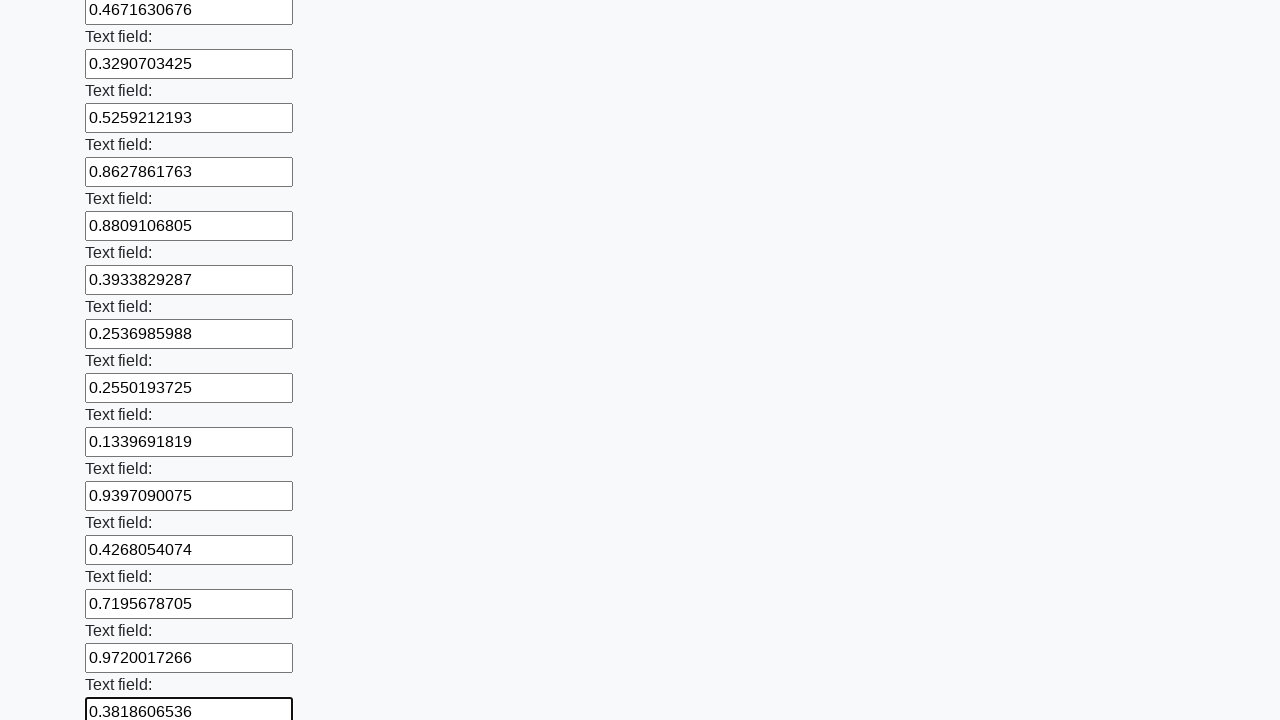

Filled input field with random numeric value: 0.6526711931 on input >> nth=85
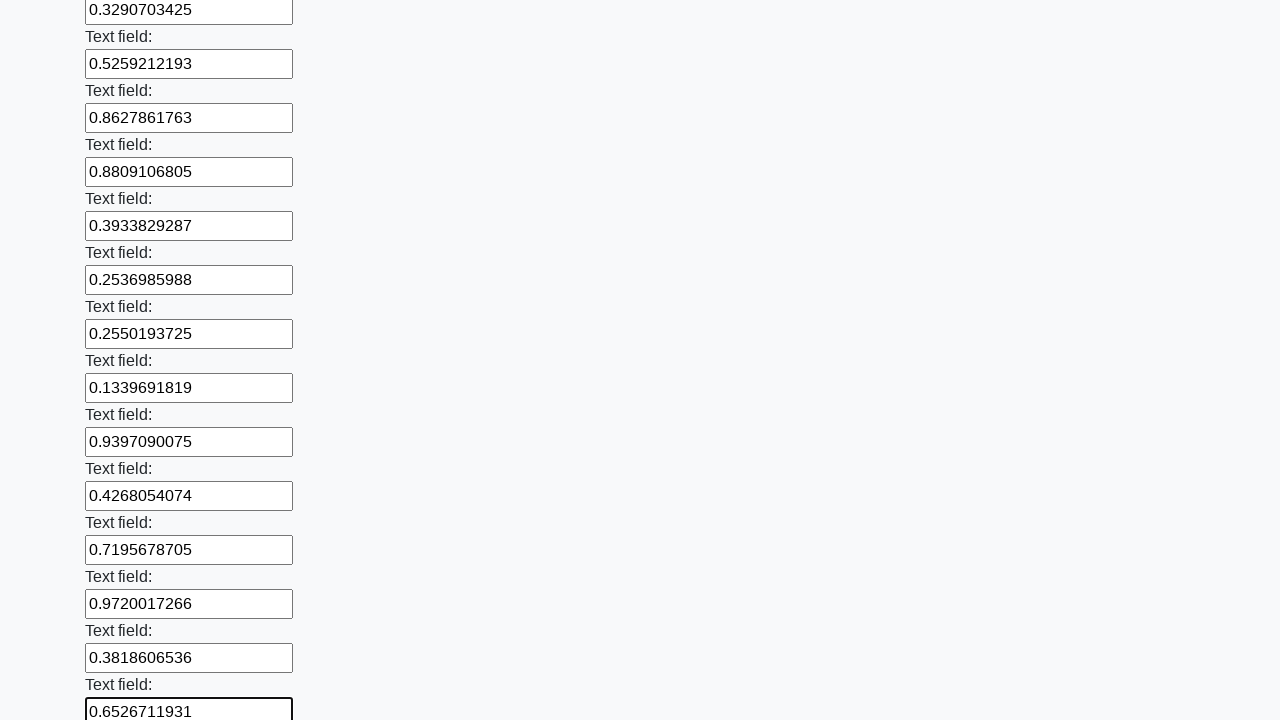

Filled input field with random numeric value: 0.3356116505 on input >> nth=86
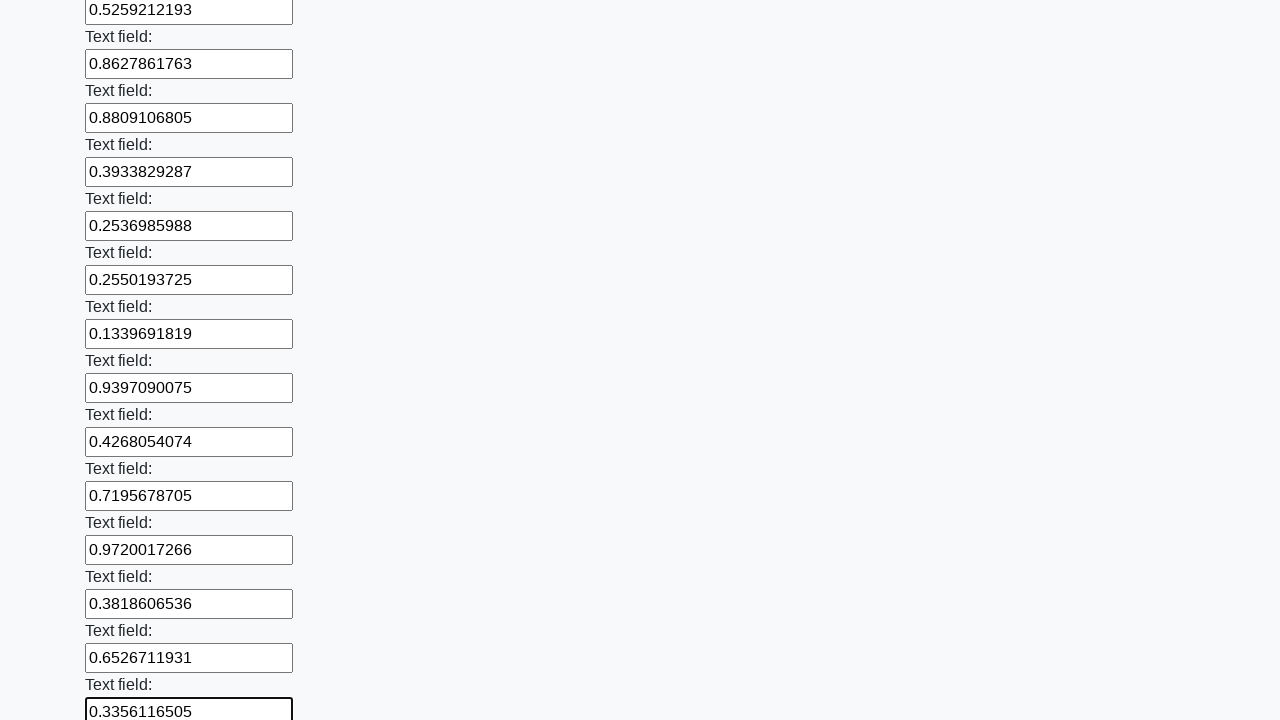

Filled input field with random numeric value: 0.1704939645 on input >> nth=87
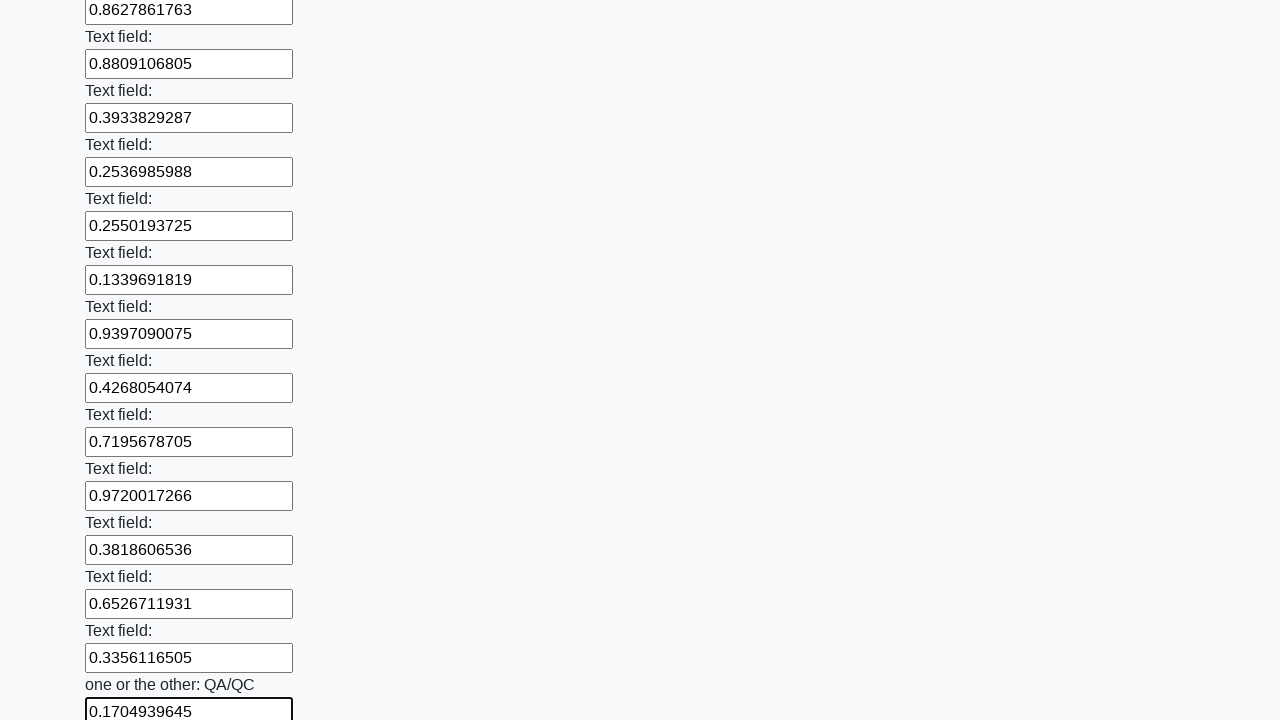

Filled input field with random numeric value: 0.2971227396 on input >> nth=88
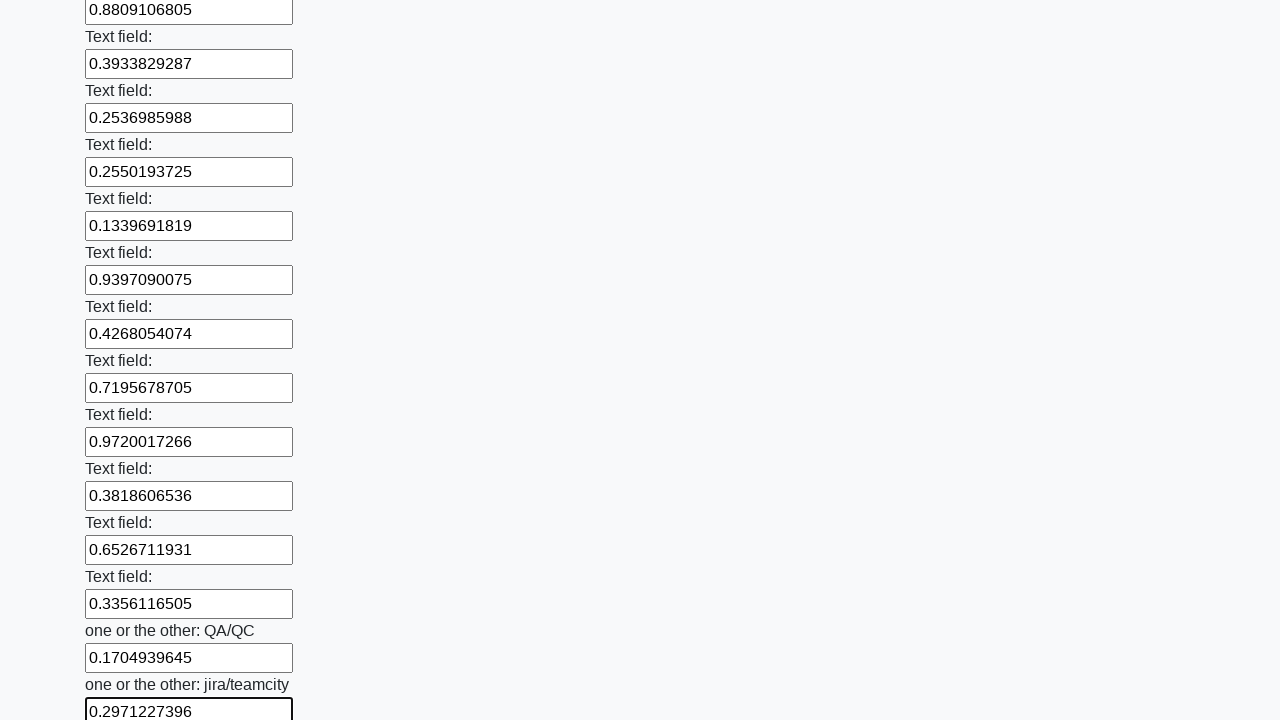

Filled input field with random numeric value: 0.6011660863 on input >> nth=89
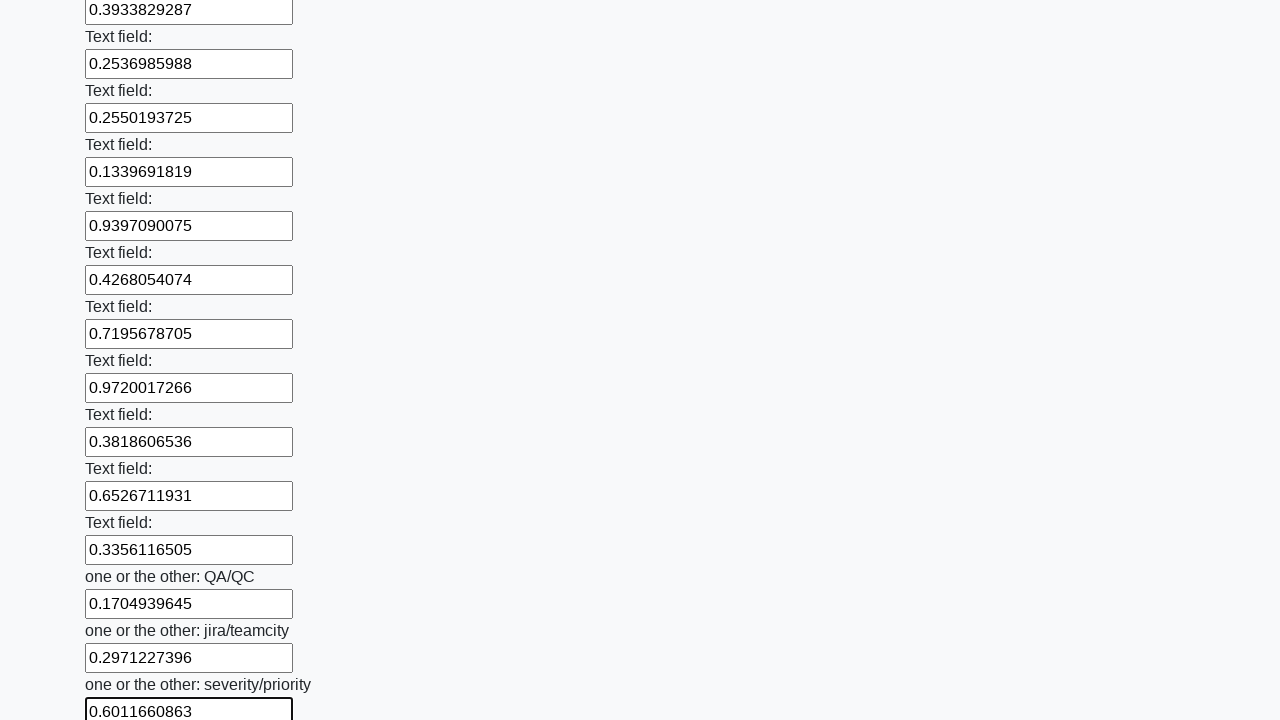

Filled input field with random numeric value: 0.0659572574 on input >> nth=90
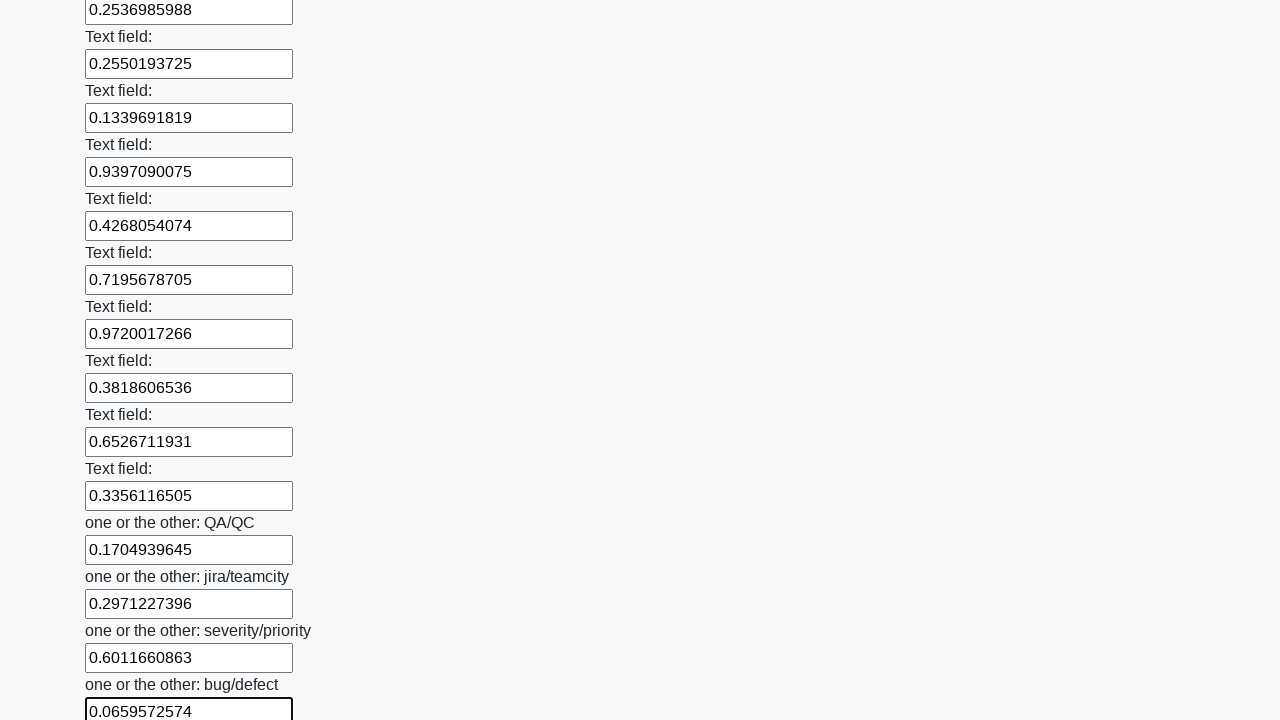

Filled input field with random numeric value: 0.4091315472 on input >> nth=91
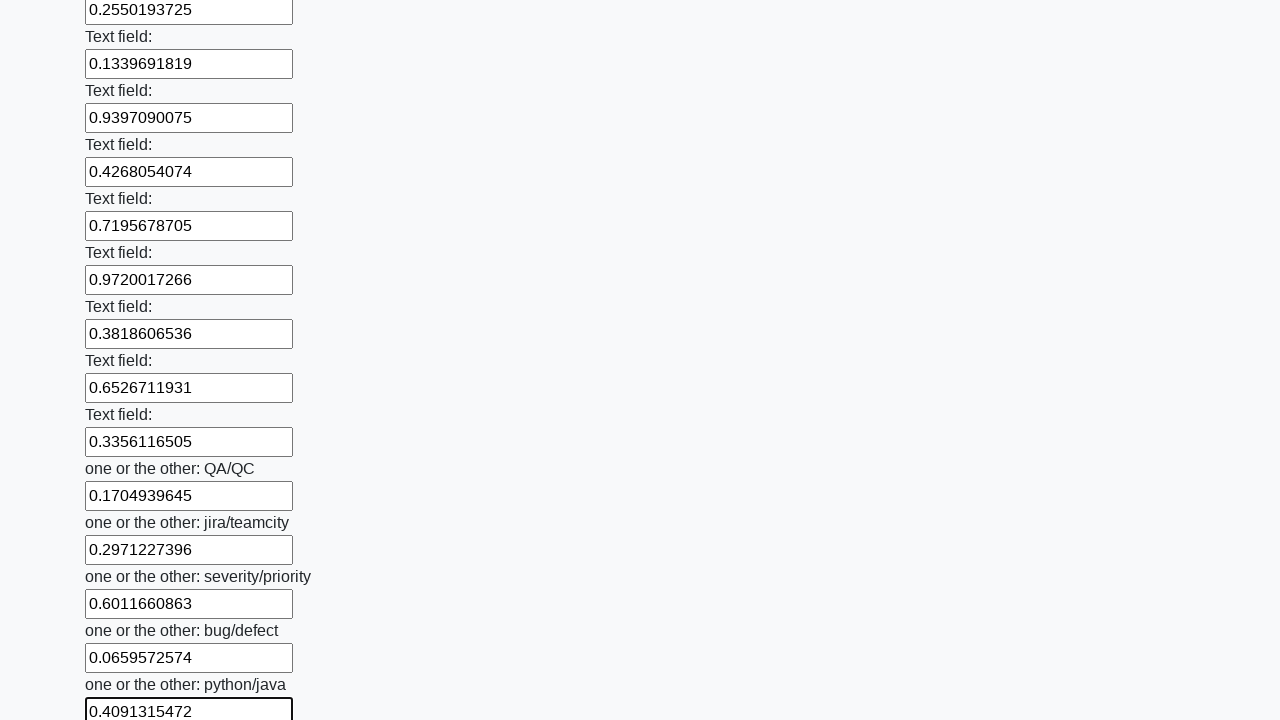

Filled input field with random numeric value: 0.7161159968 on input >> nth=92
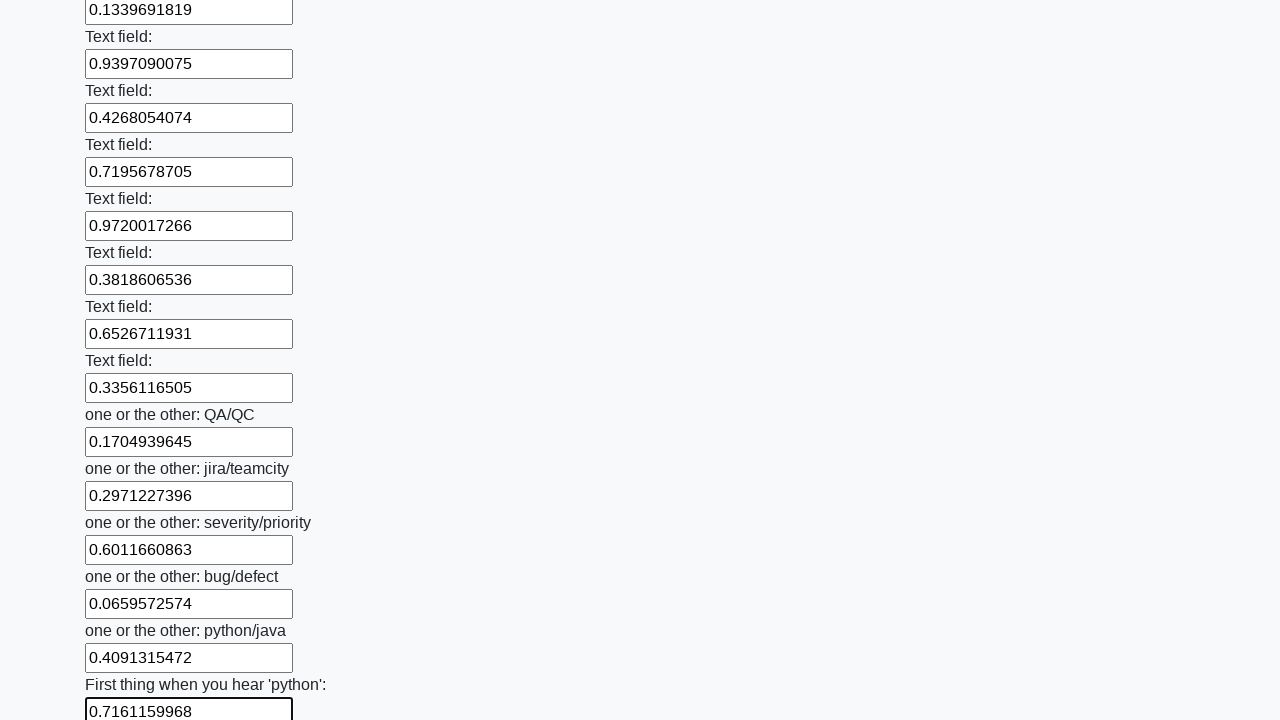

Filled input field with random numeric value: 0.4321992828 on input >> nth=93
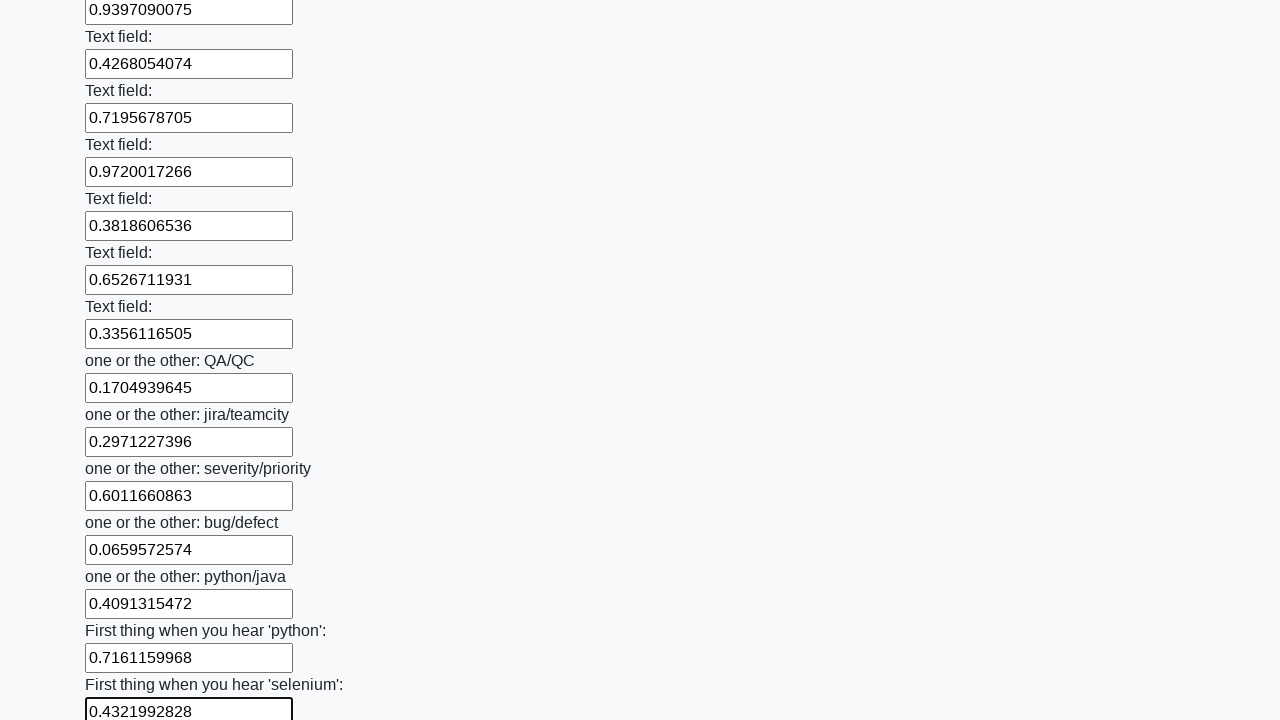

Filled input field with random numeric value: 0.1627945260 on input >> nth=94
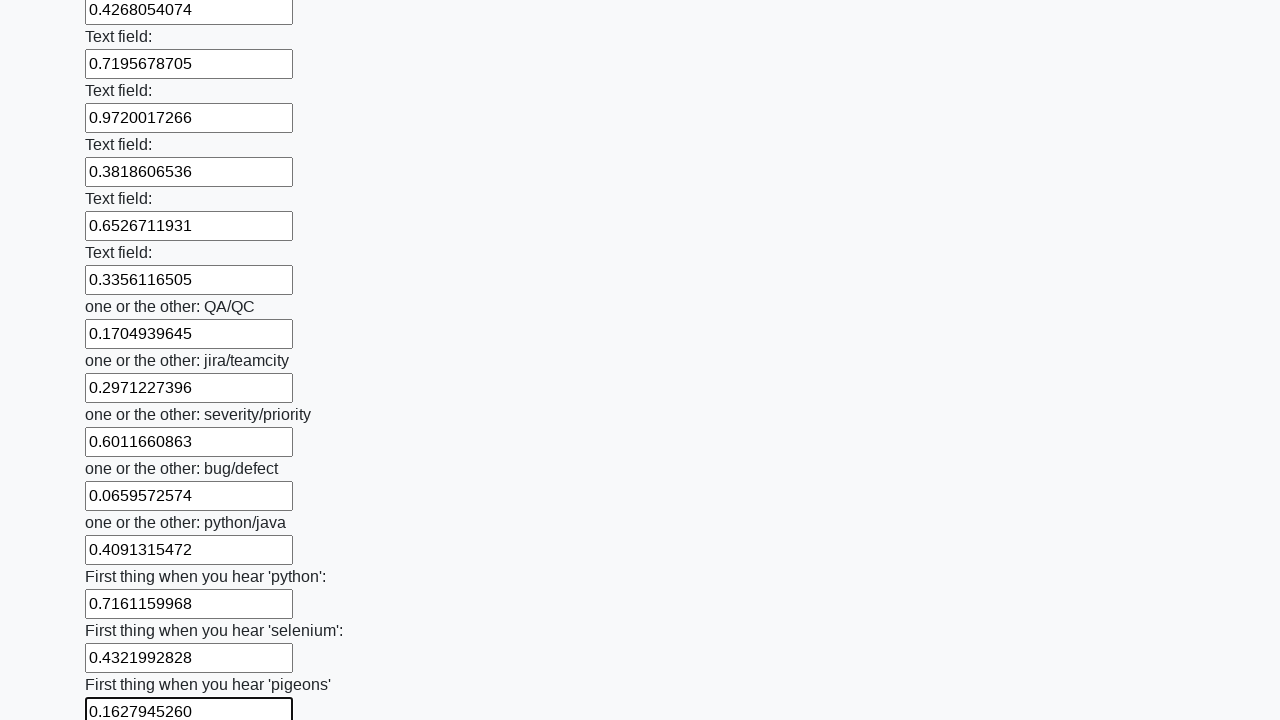

Filled input field with random numeric value: 0.2743269871 on input >> nth=95
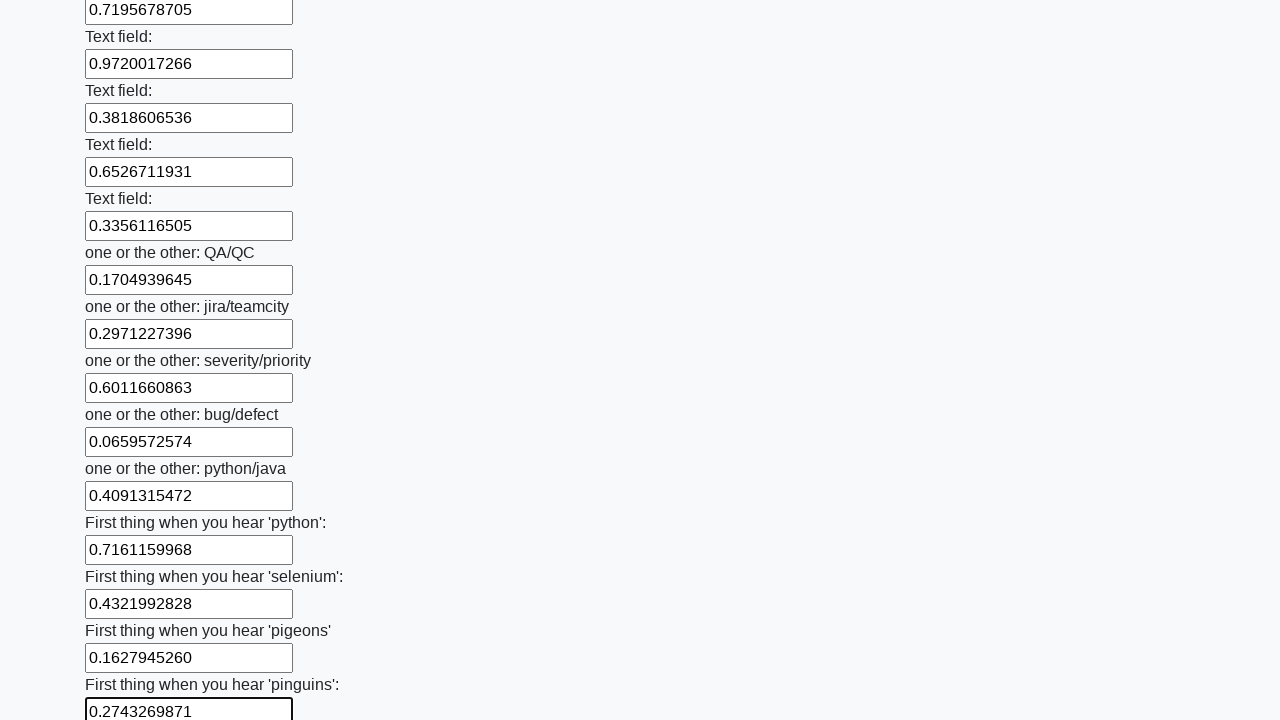

Filled input field with random numeric value: 0.0373285784 on input >> nth=96
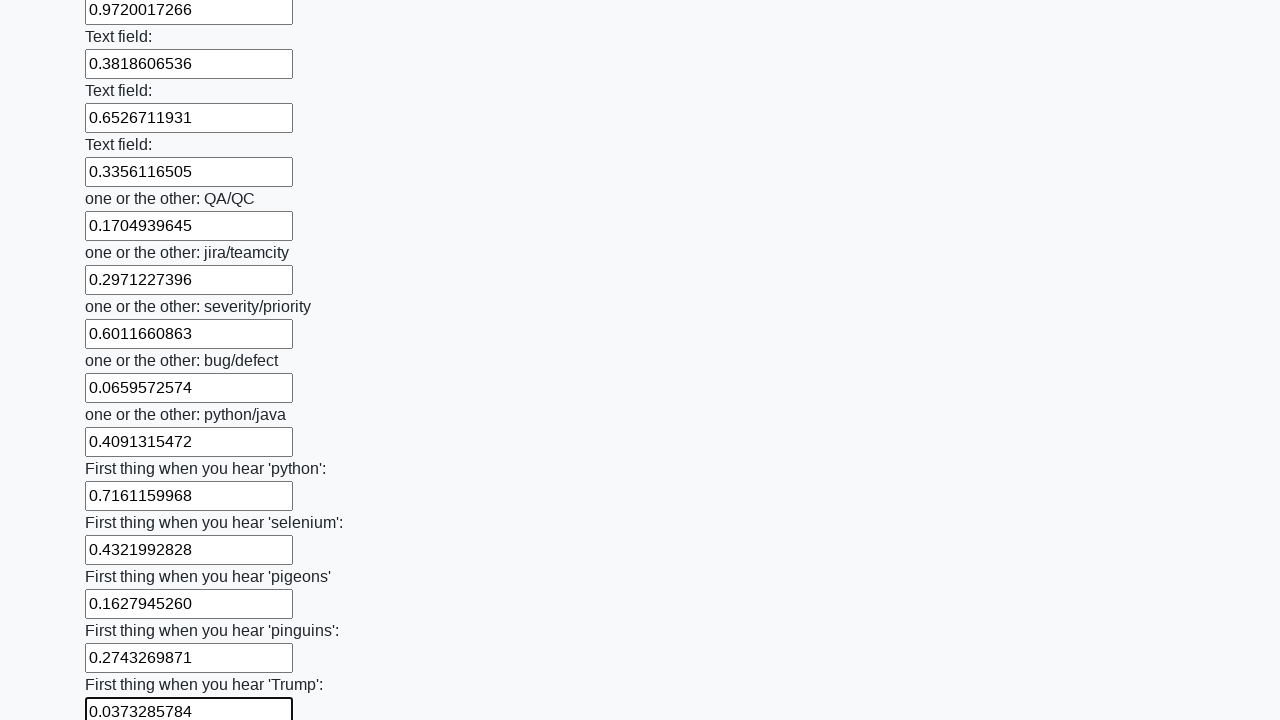

Filled input field with random numeric value: 0.6789510382 on input >> nth=97
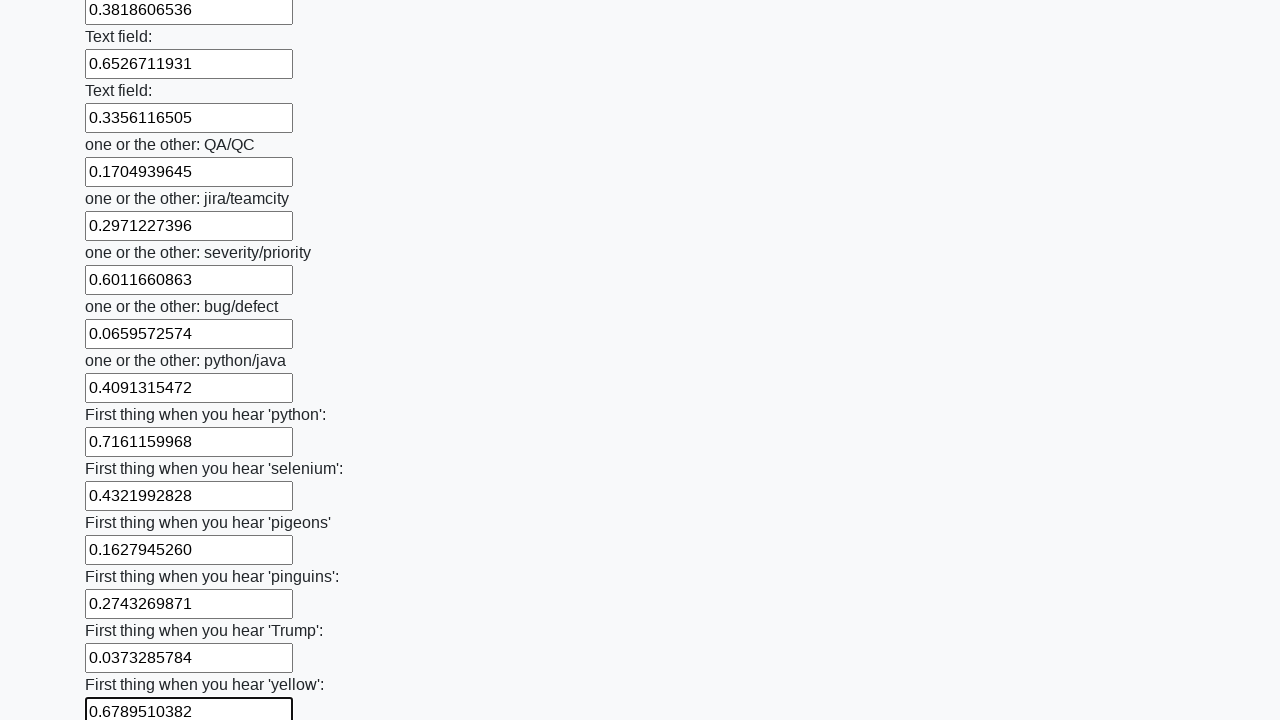

Filled input field with random numeric value: 0.8400523107 on input >> nth=98
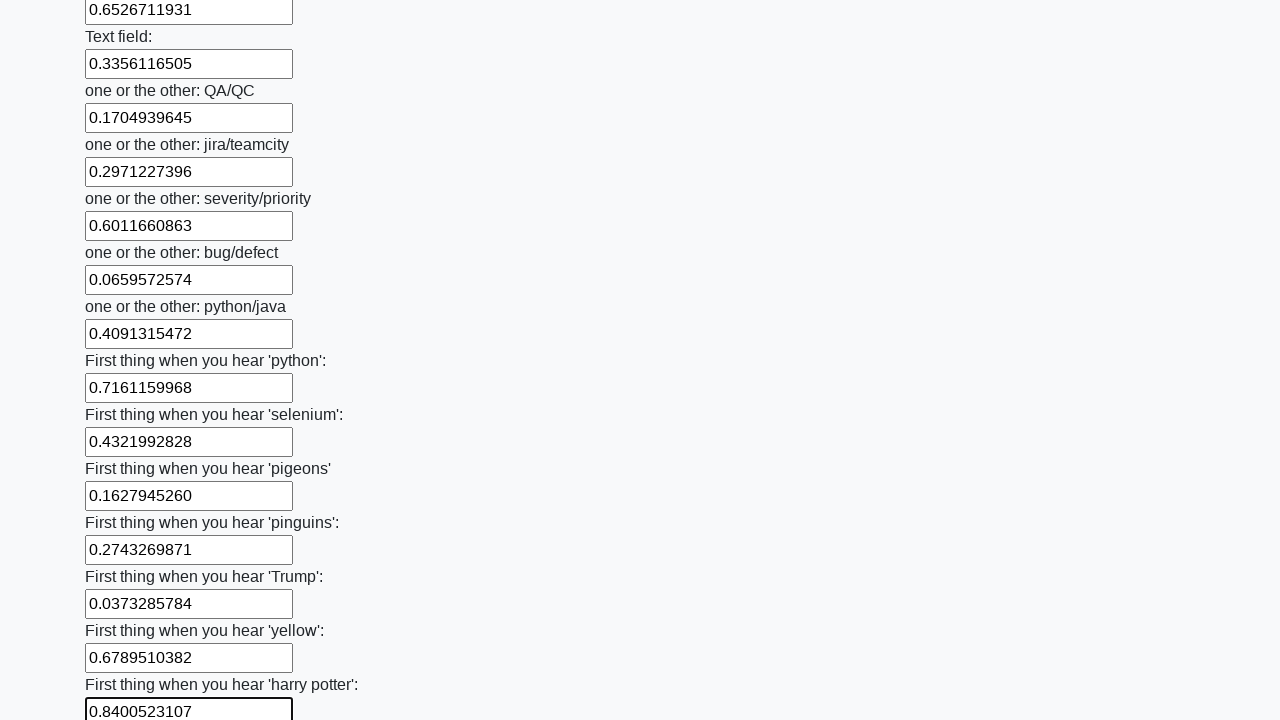

Filled input field with random numeric value: 0.0036231955 on input >> nth=99
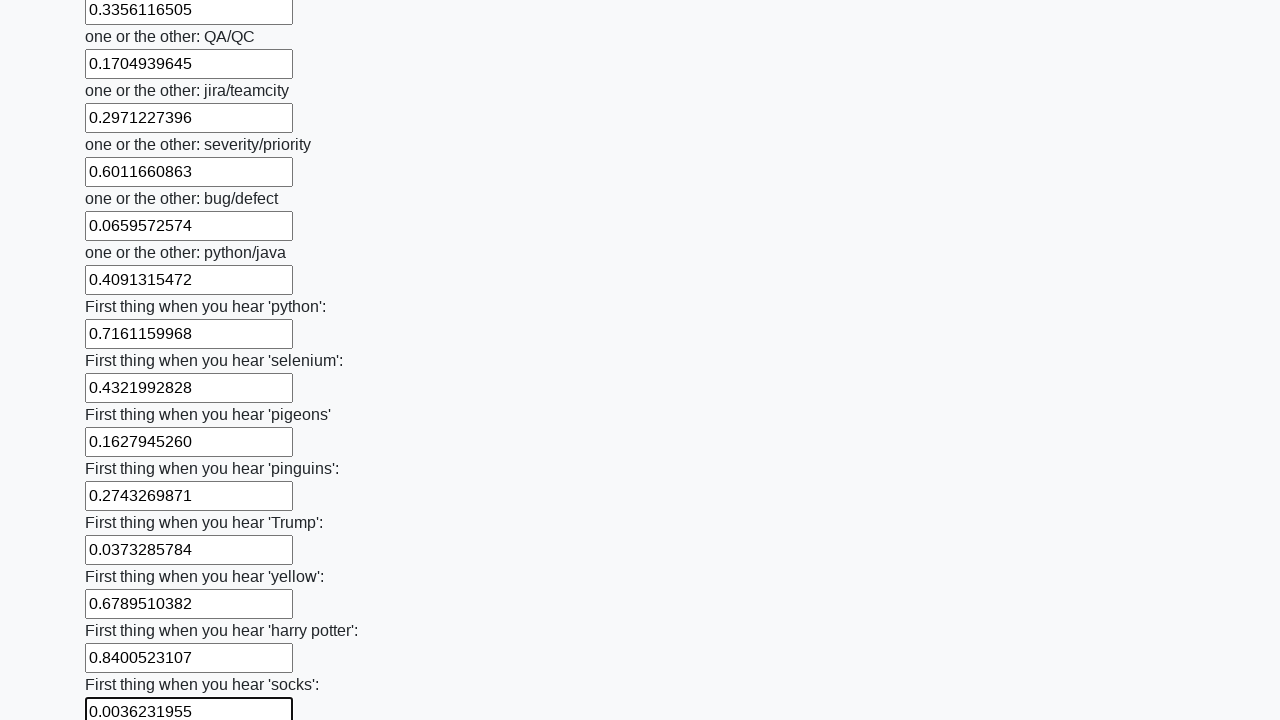

Clicked the submit button to submit the form at (123, 611) on button
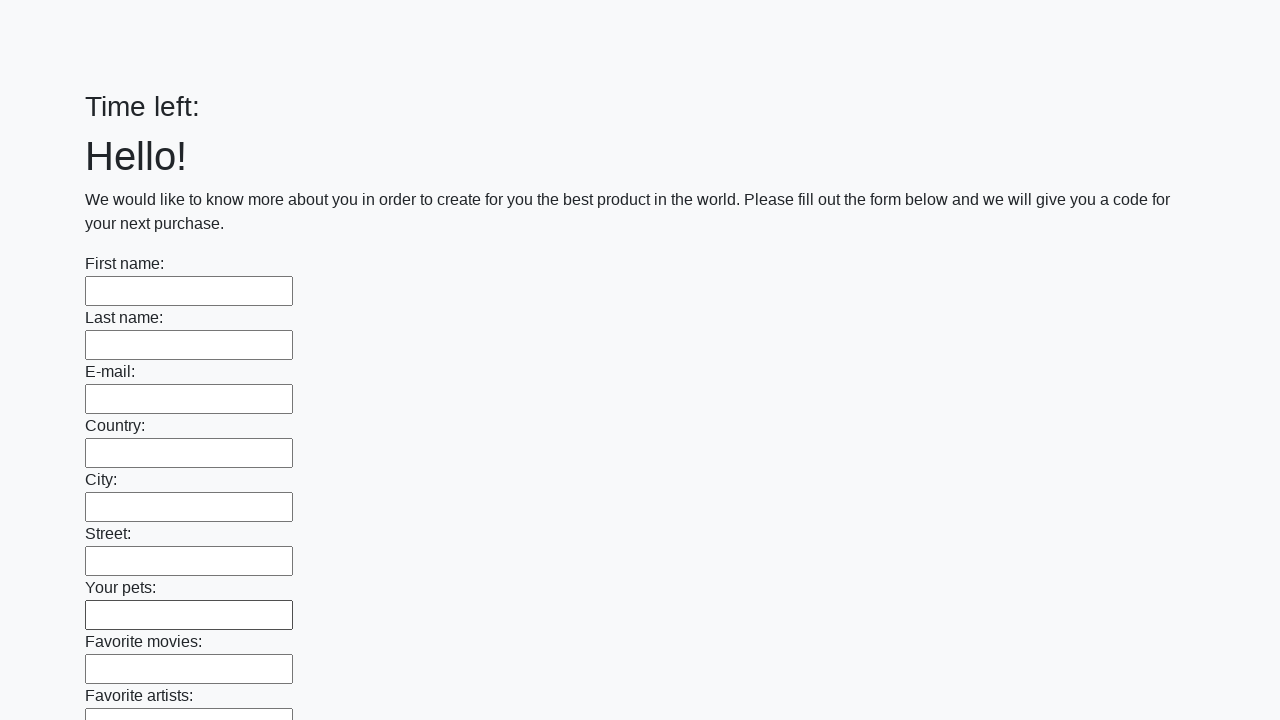

Waited 1000ms for form submission to complete
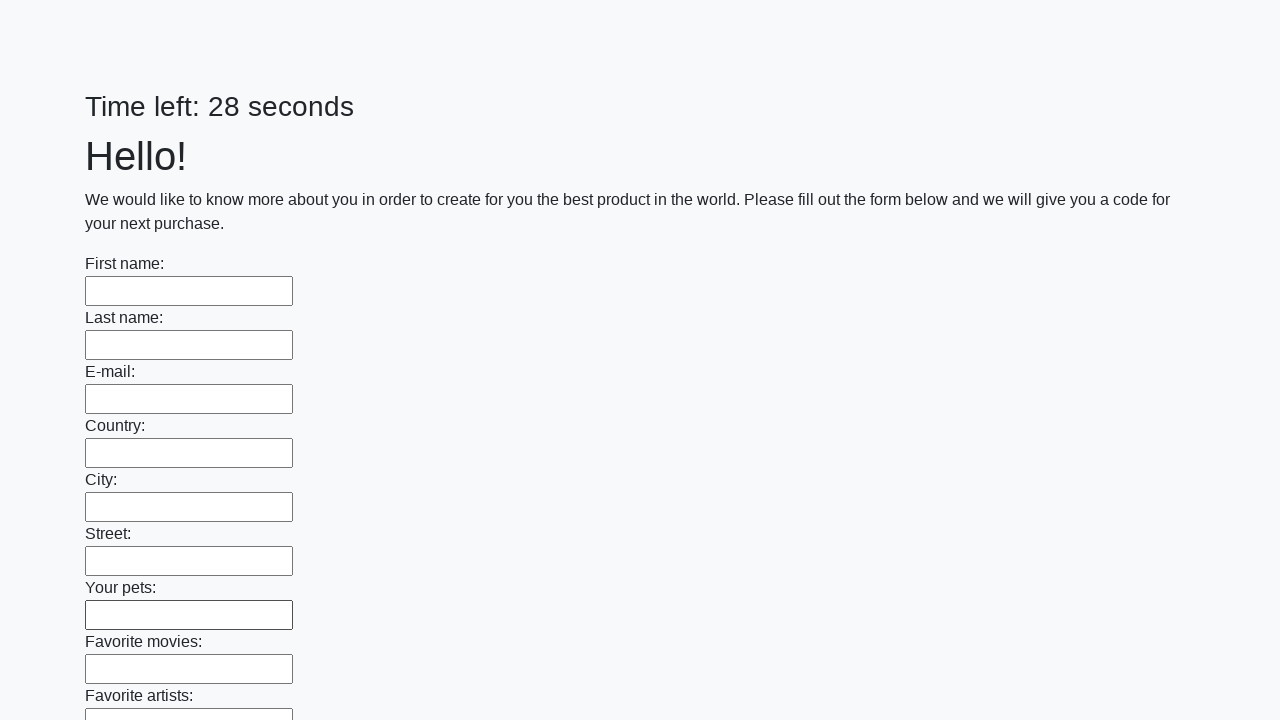

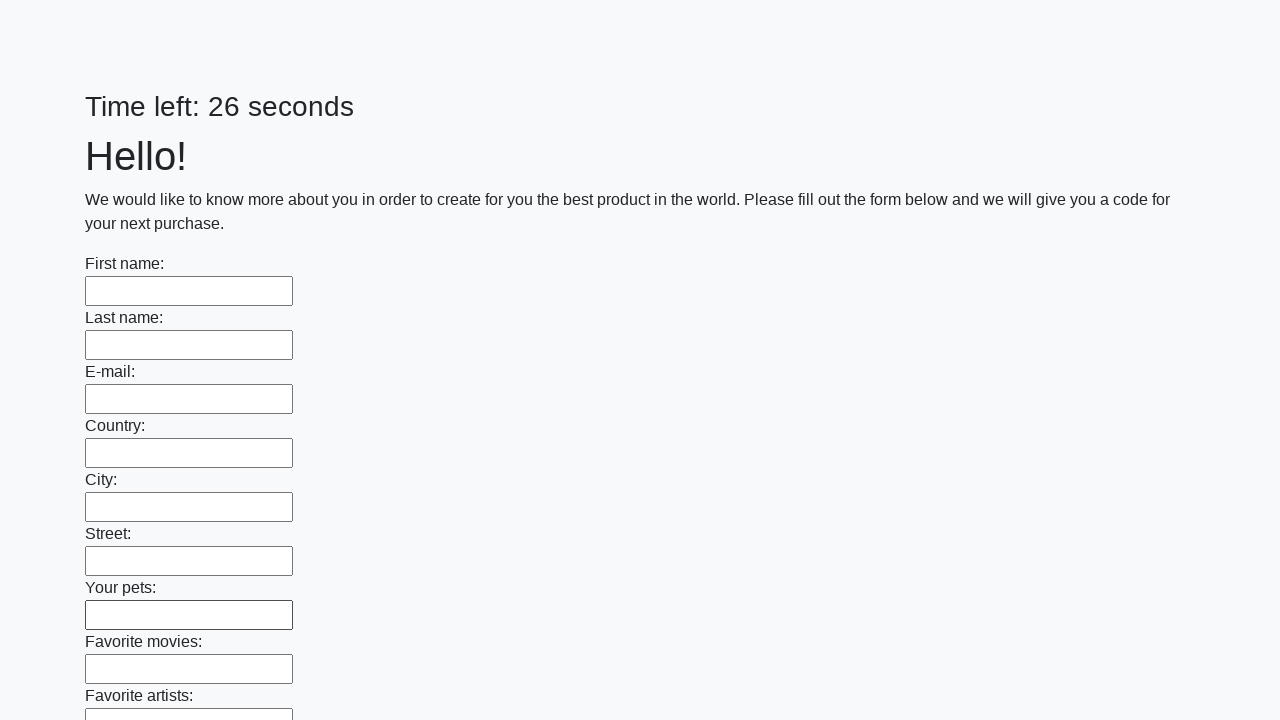